Tests jQuery UI datepicker by navigating to a past date (May 24, 2020) using the calendar navigation controls and selecting the date

Starting URL: https://jqueryui.com/datepicker/

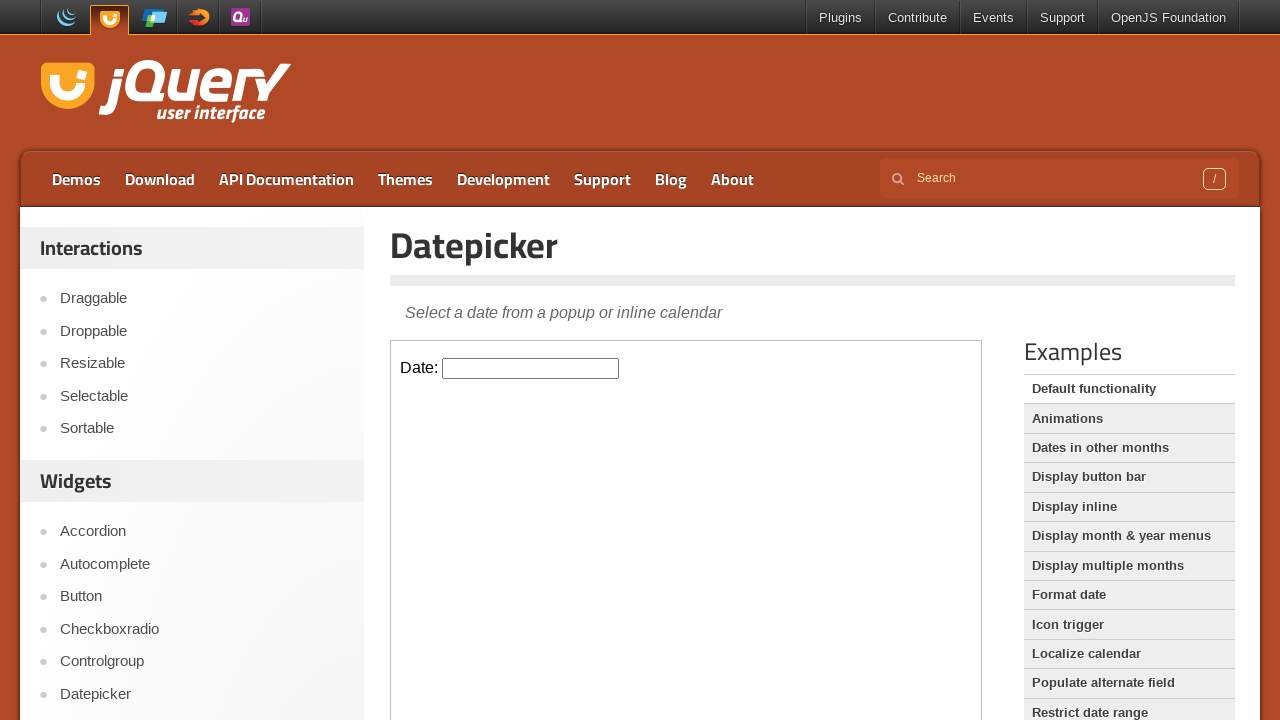

Located iframe containing the datepicker
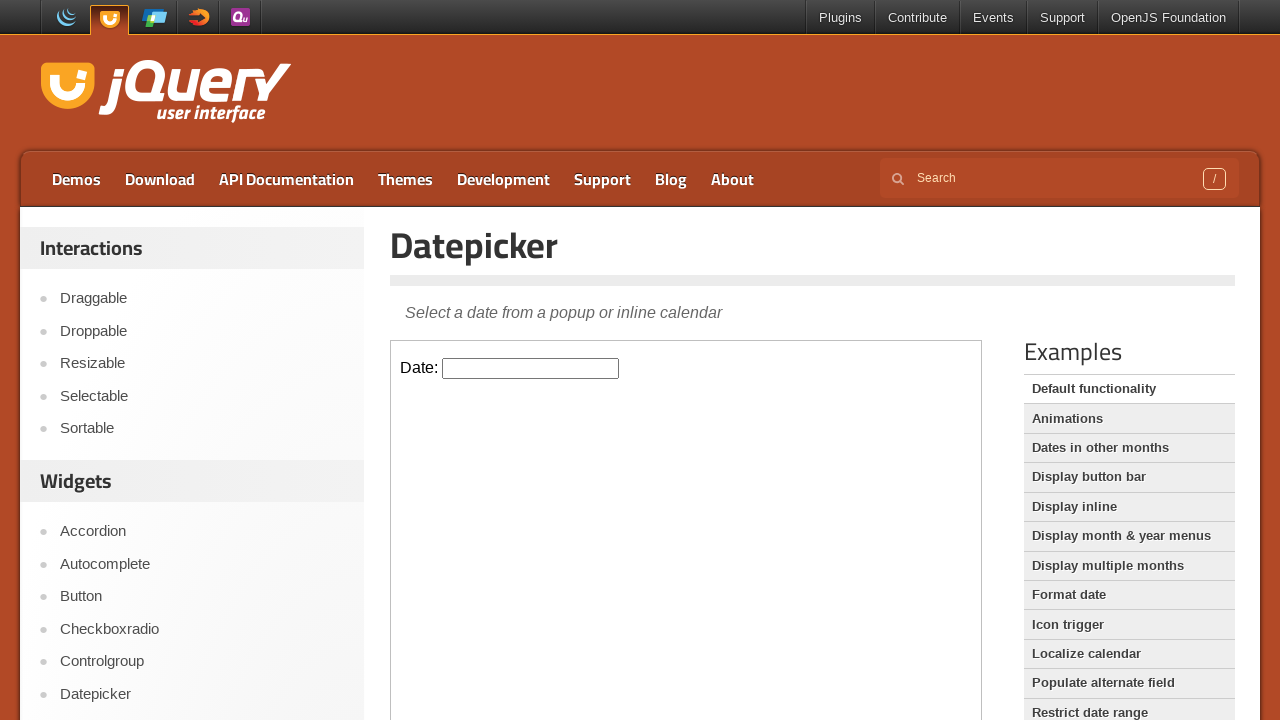

Clicked datepicker input to open calendar at (531, 368) on iframe >> nth=0 >> internal:control=enter-frame >> input#datepicker
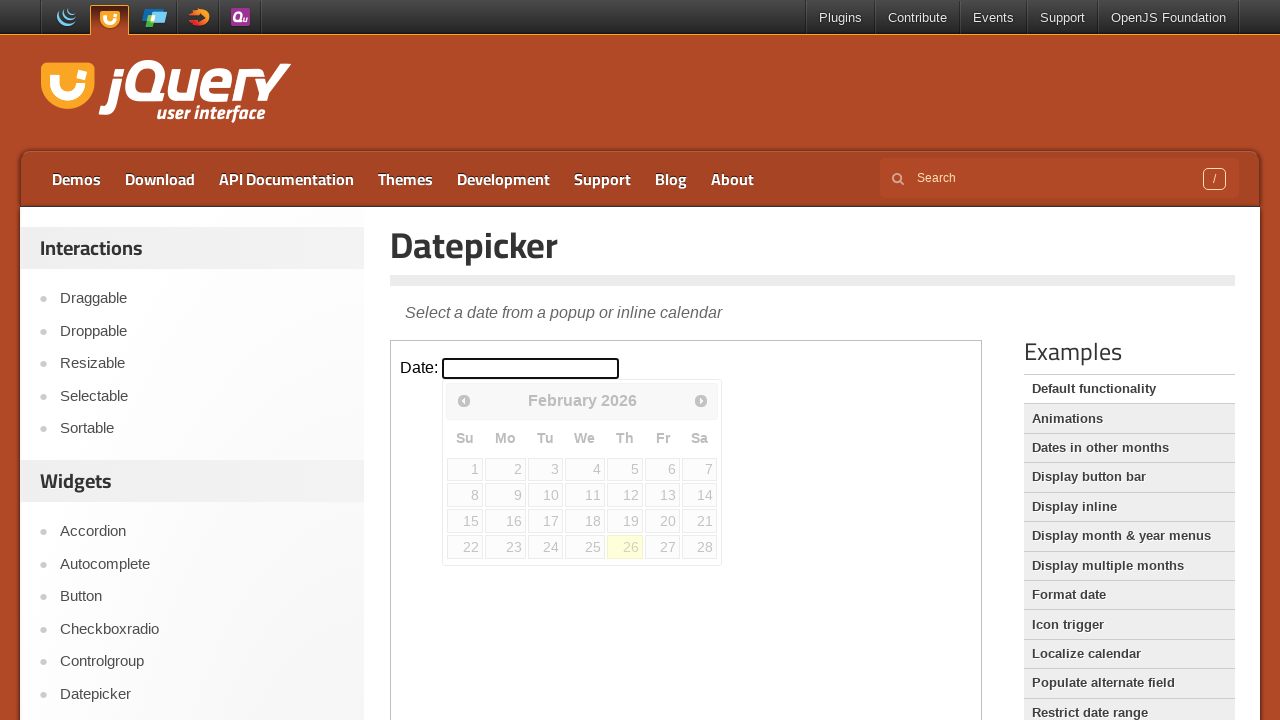

Checked current date: February 2026
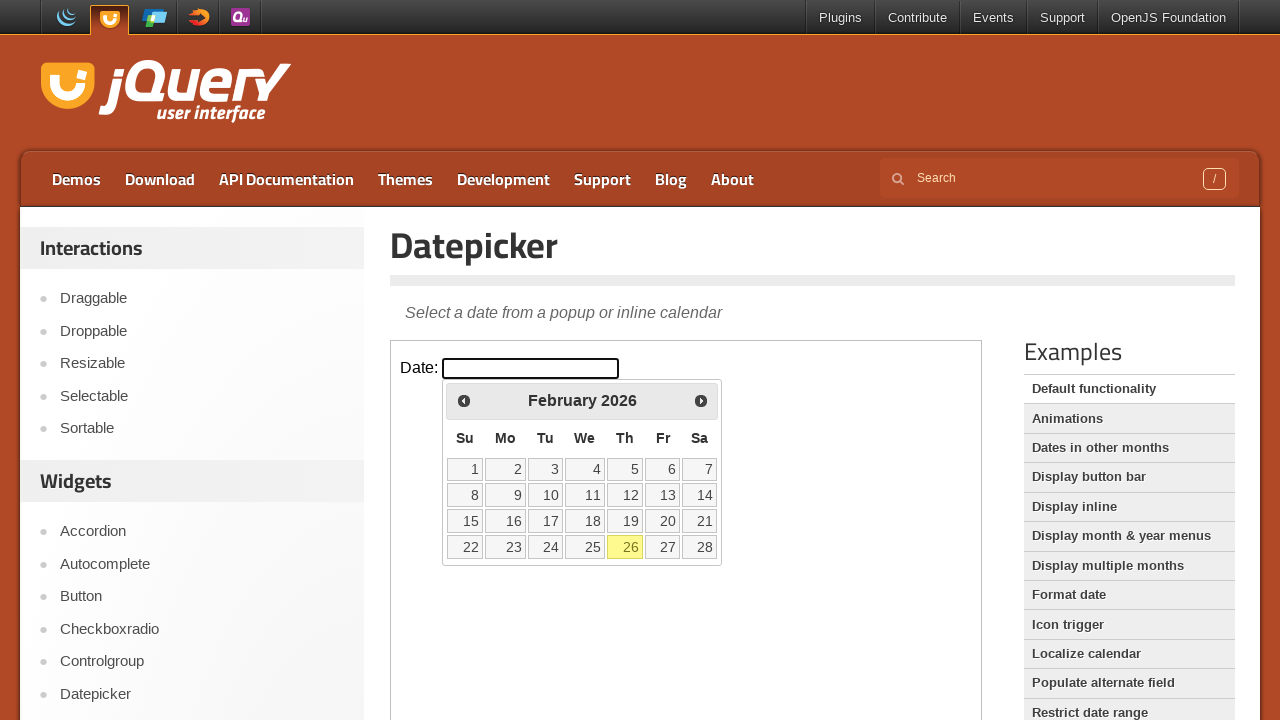

Clicked previous month button to navigate backwards from February 2026 at (464, 400) on iframe >> nth=0 >> internal:control=enter-frame >> span.ui-icon.ui-icon-circle-t
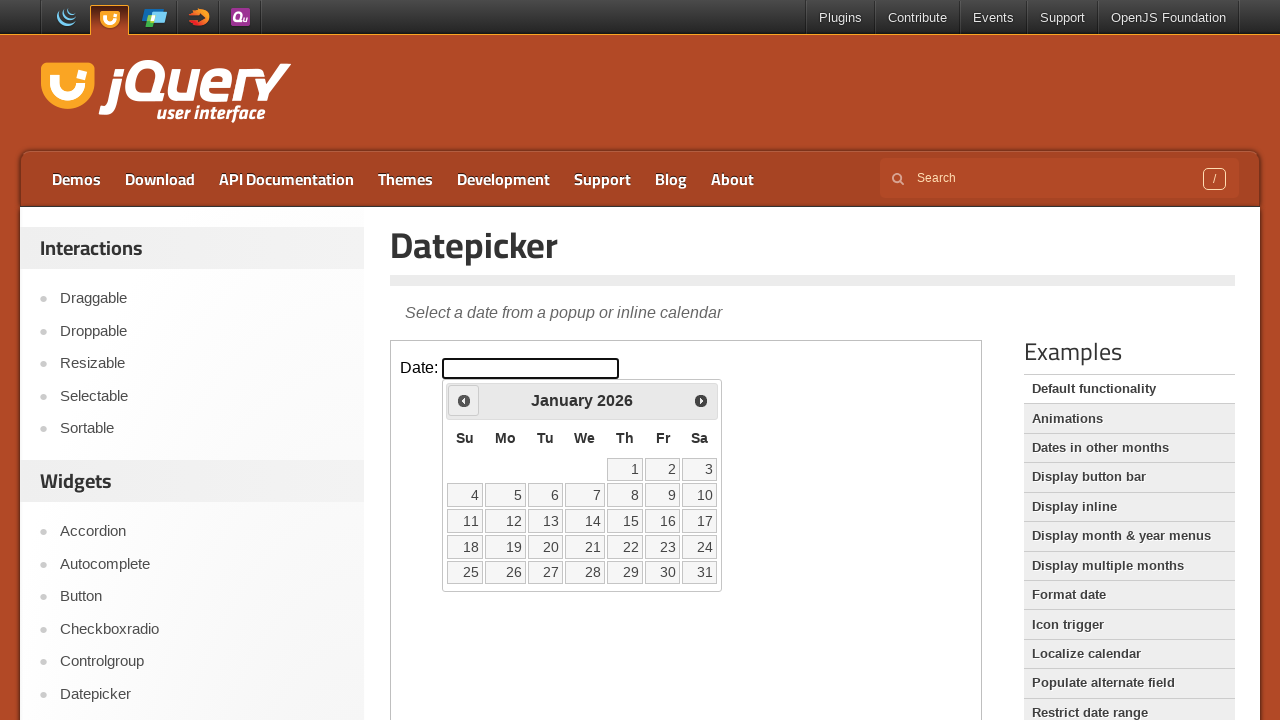

Checked current date: January 2026
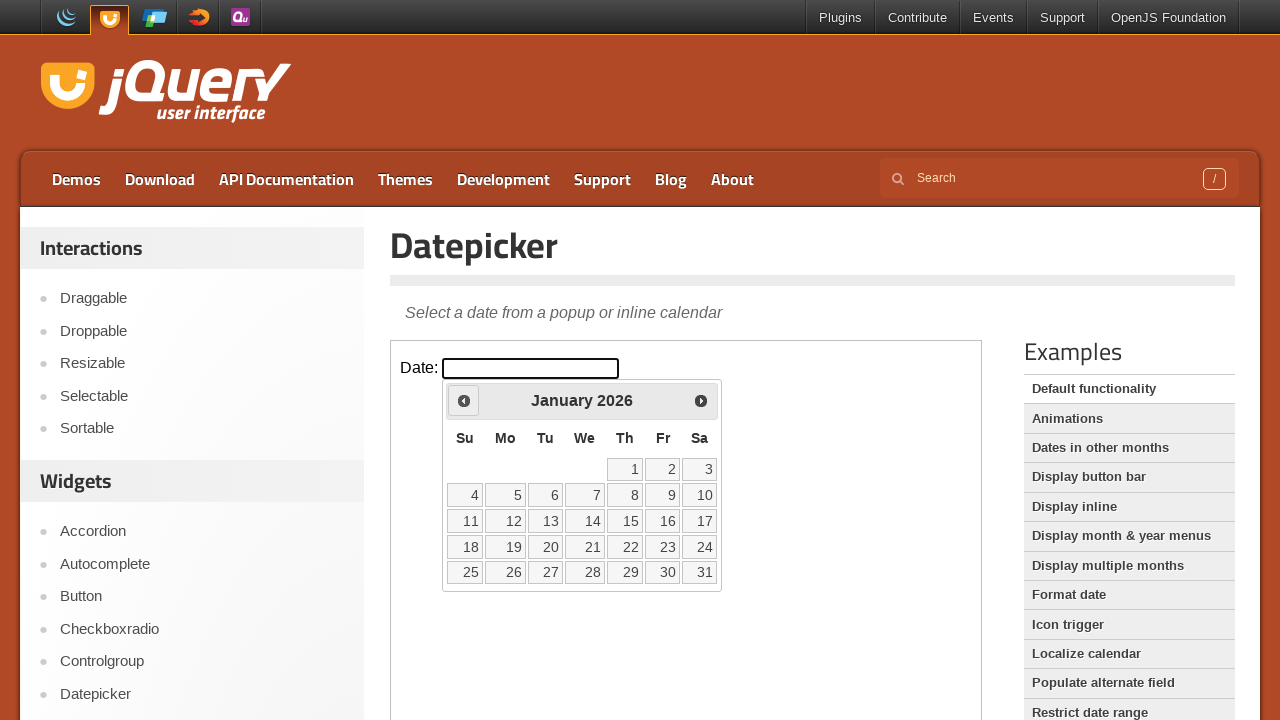

Clicked previous month button to navigate backwards from January 2026 at (464, 400) on iframe >> nth=0 >> internal:control=enter-frame >> span.ui-icon.ui-icon-circle-t
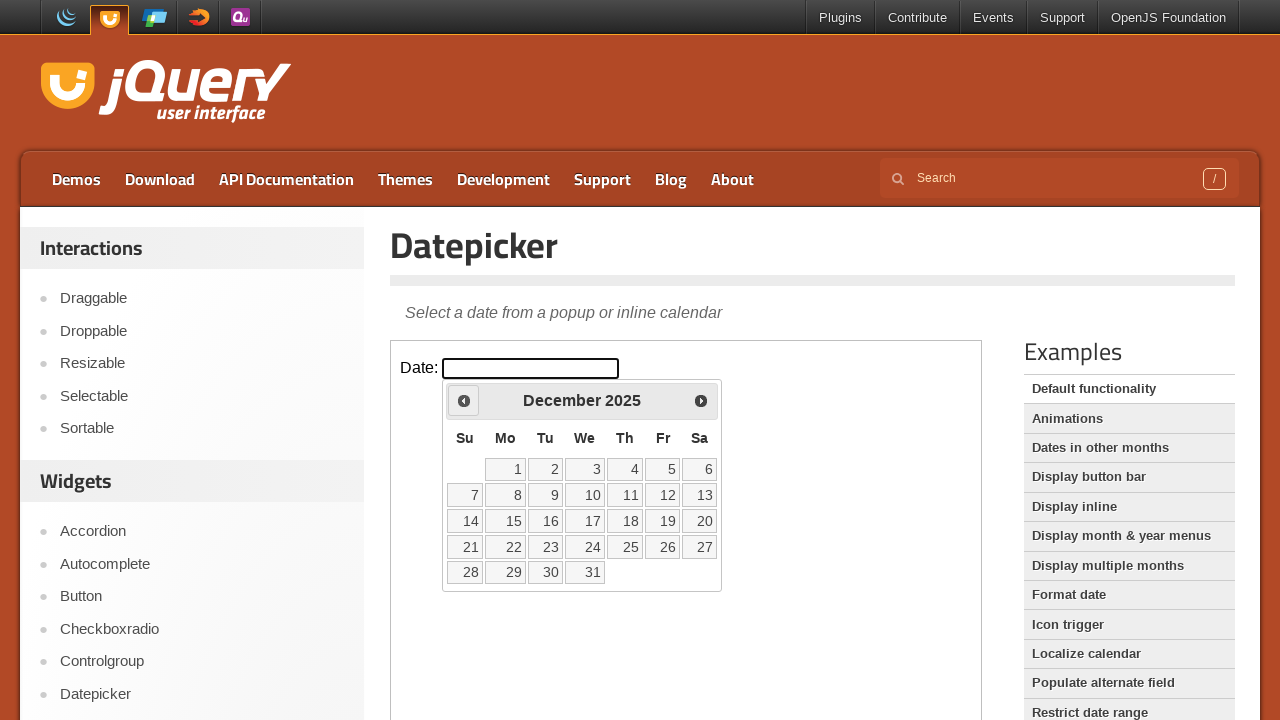

Checked current date: December 2025
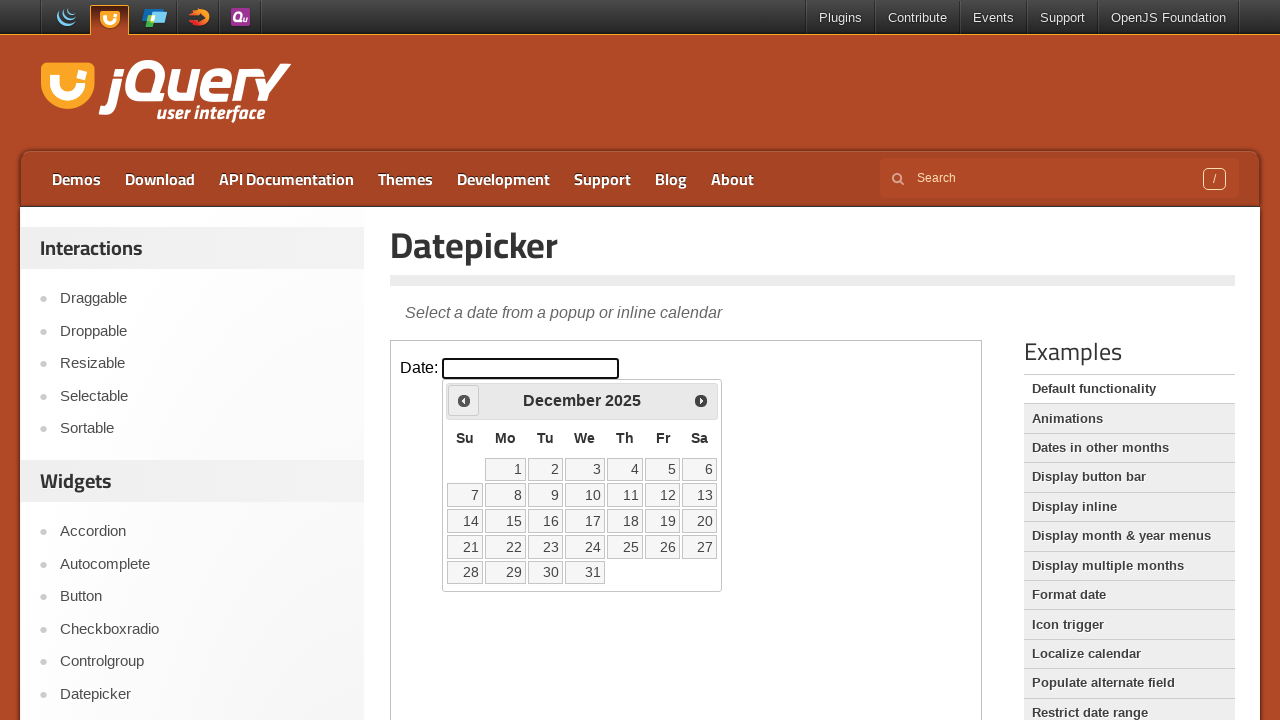

Clicked previous month button to navigate backwards from December 2025 at (464, 400) on iframe >> nth=0 >> internal:control=enter-frame >> span.ui-icon.ui-icon-circle-t
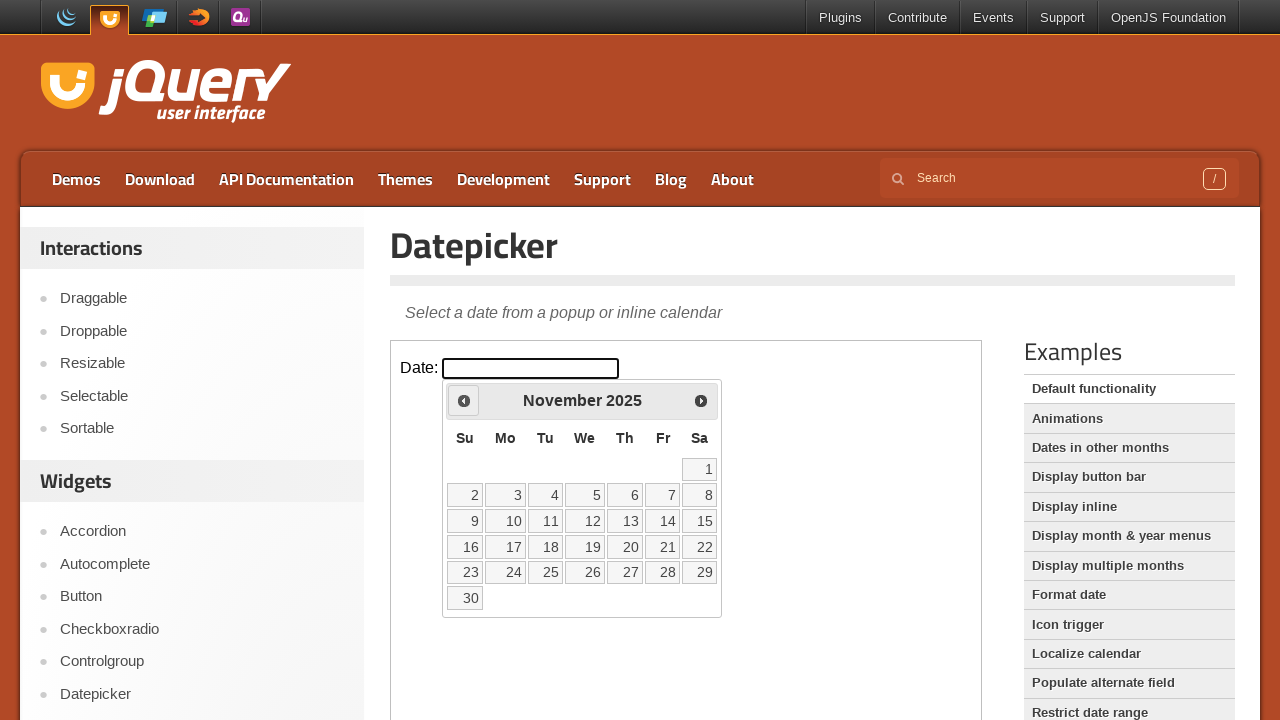

Checked current date: November 2025
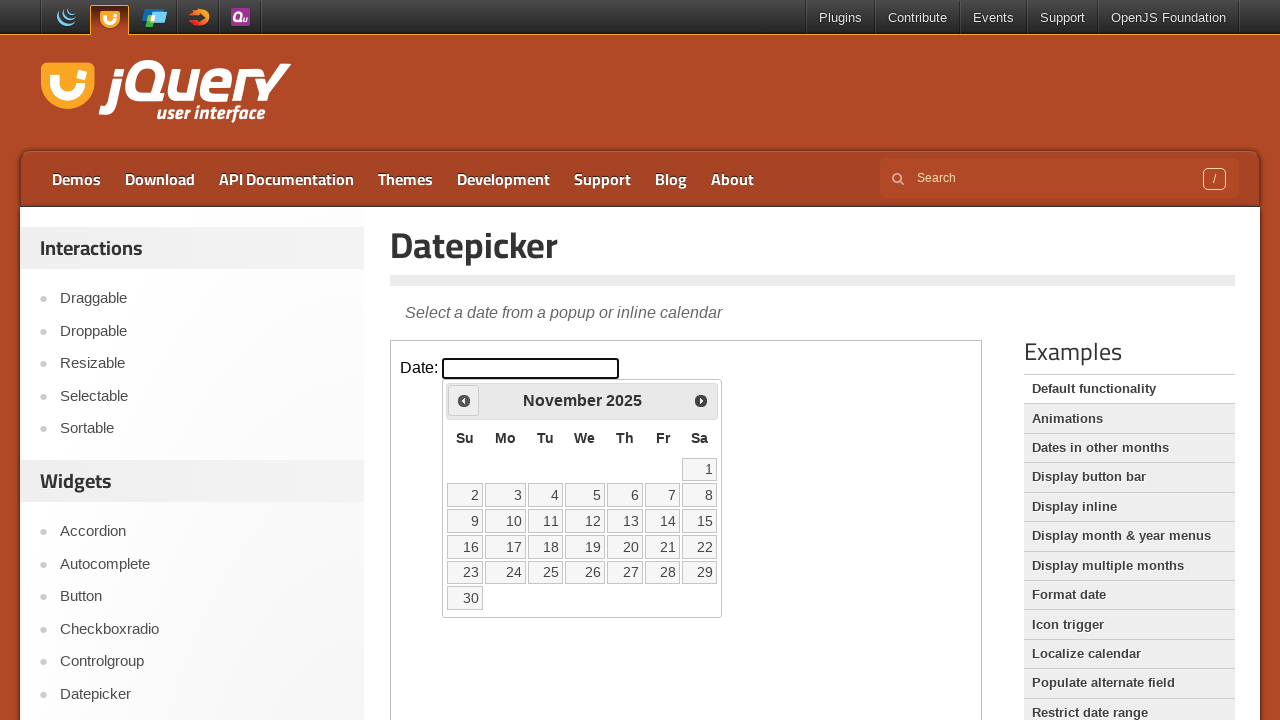

Clicked previous month button to navigate backwards from November 2025 at (464, 400) on iframe >> nth=0 >> internal:control=enter-frame >> span.ui-icon.ui-icon-circle-t
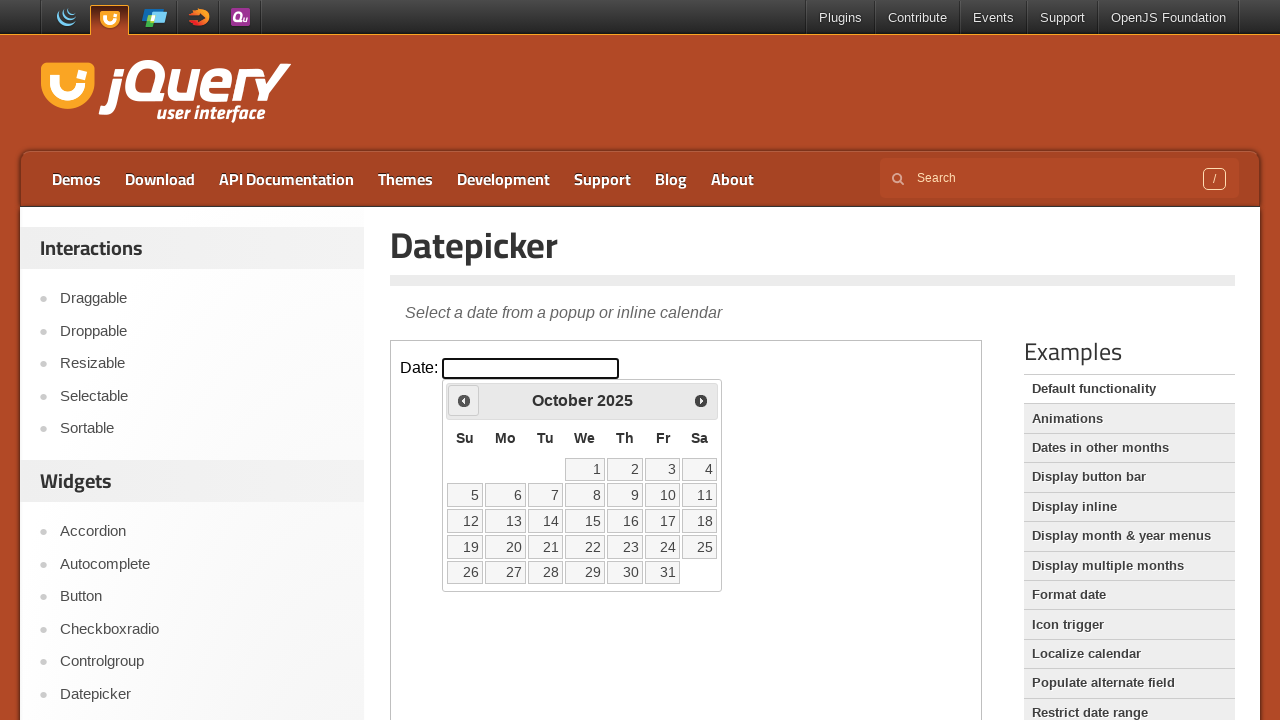

Checked current date: October 2025
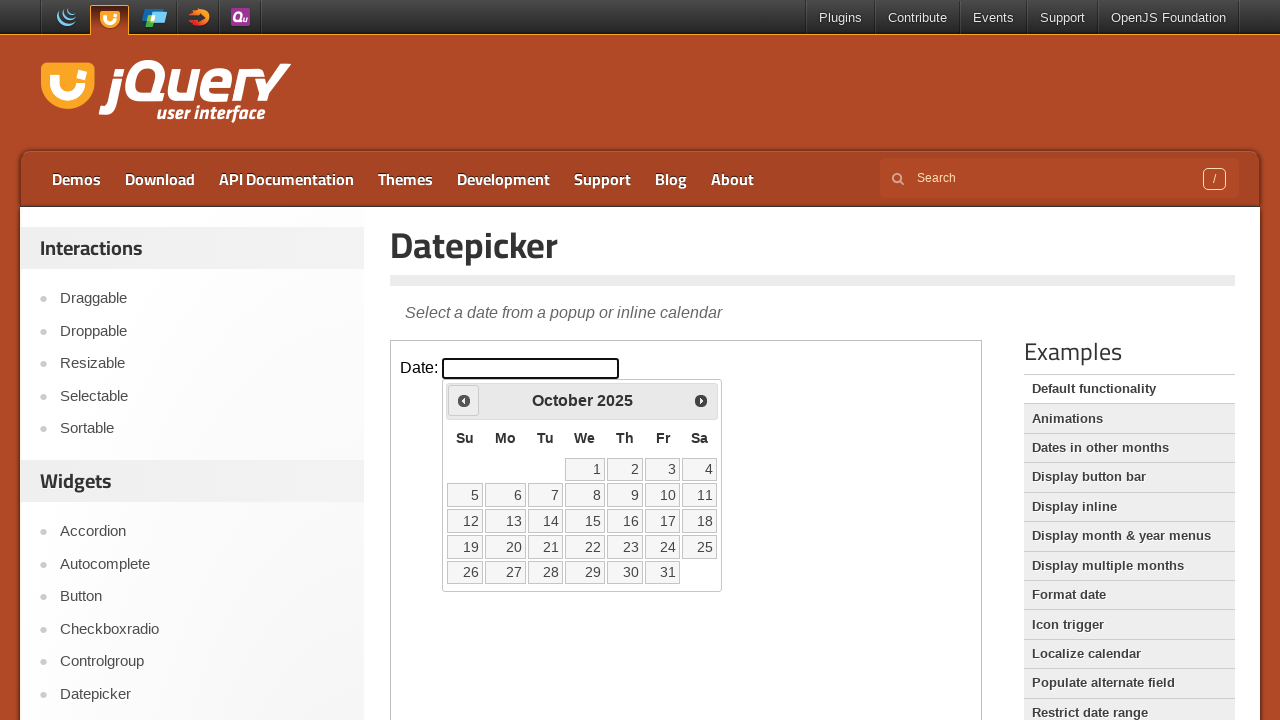

Clicked previous month button to navigate backwards from October 2025 at (464, 400) on iframe >> nth=0 >> internal:control=enter-frame >> span.ui-icon.ui-icon-circle-t
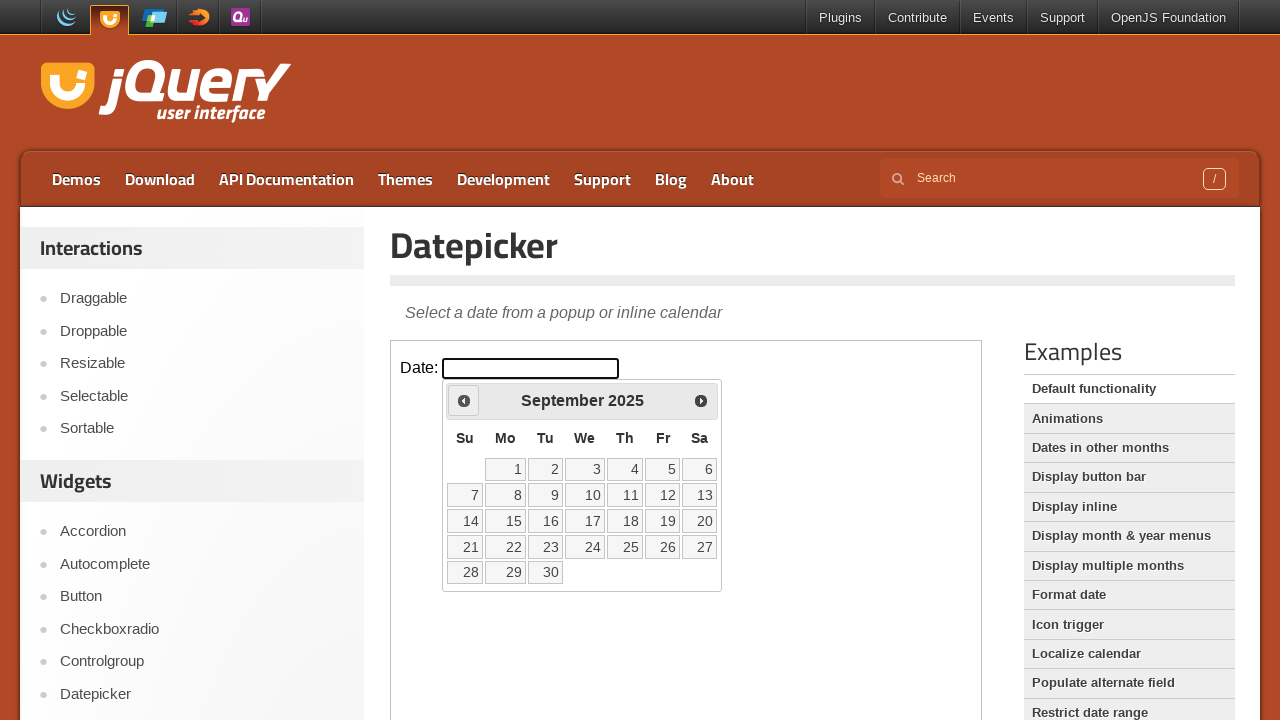

Checked current date: September 2025
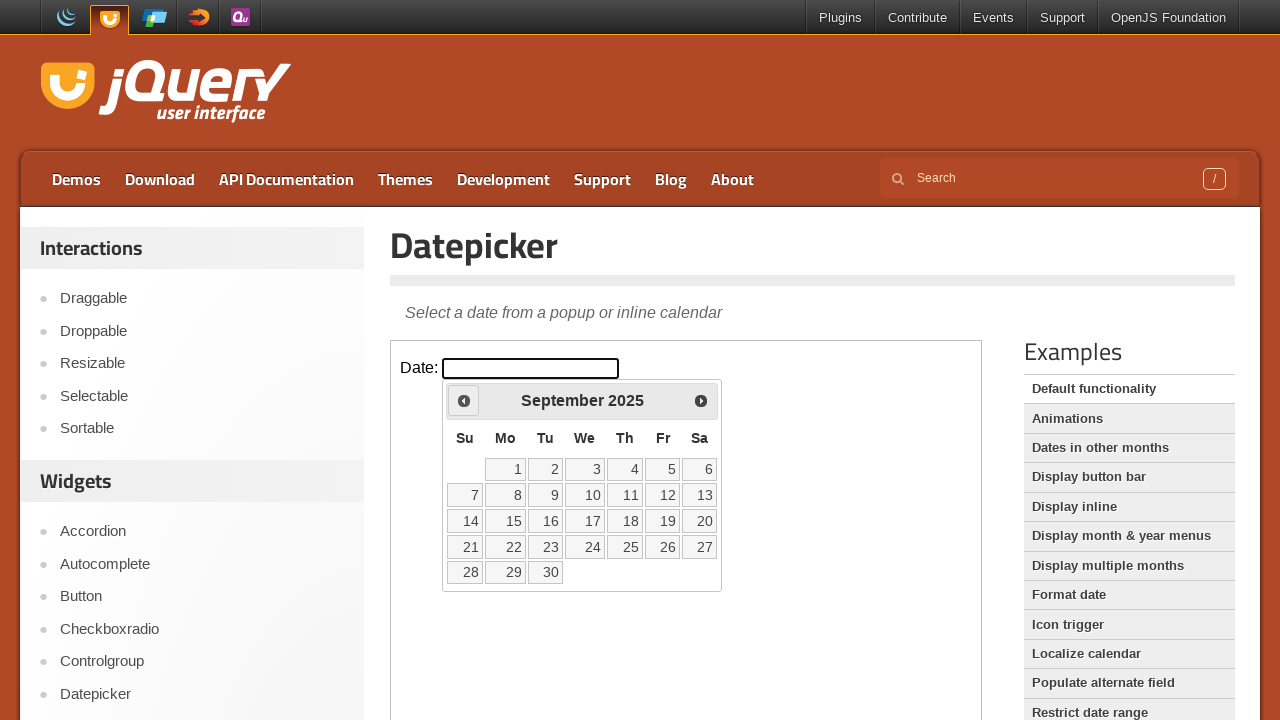

Clicked previous month button to navigate backwards from September 2025 at (464, 400) on iframe >> nth=0 >> internal:control=enter-frame >> span.ui-icon.ui-icon-circle-t
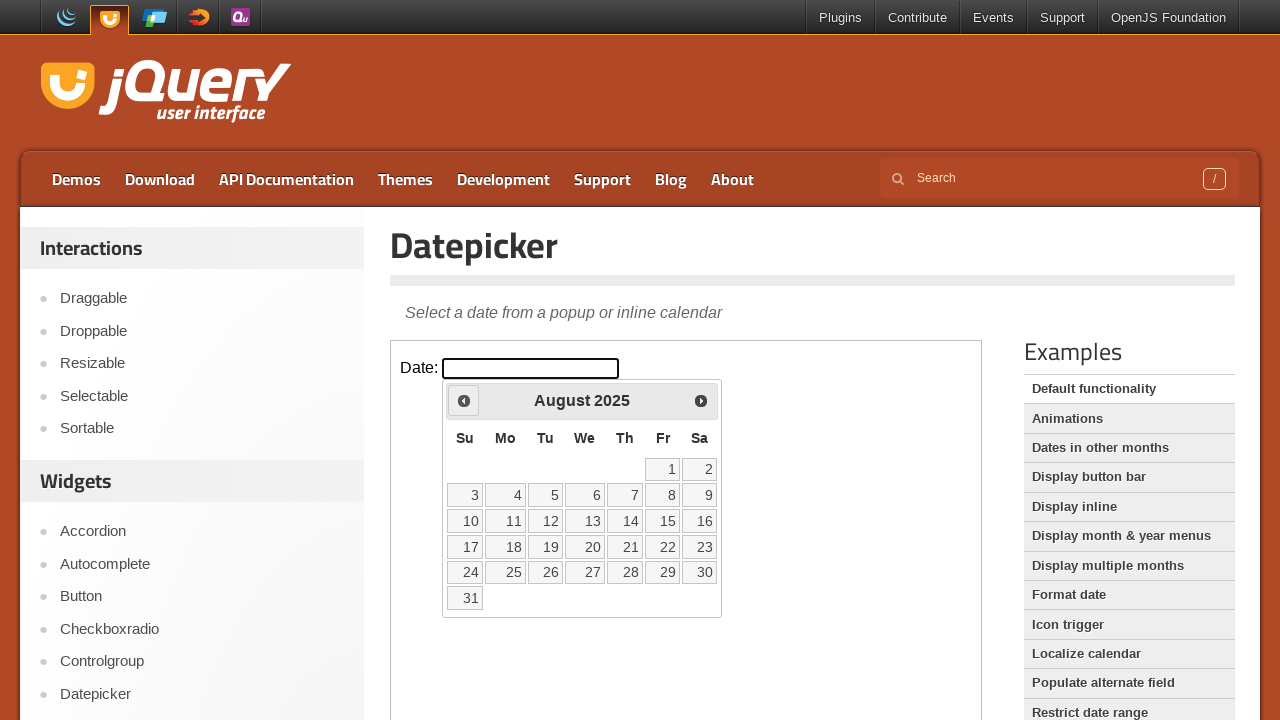

Checked current date: August 2025
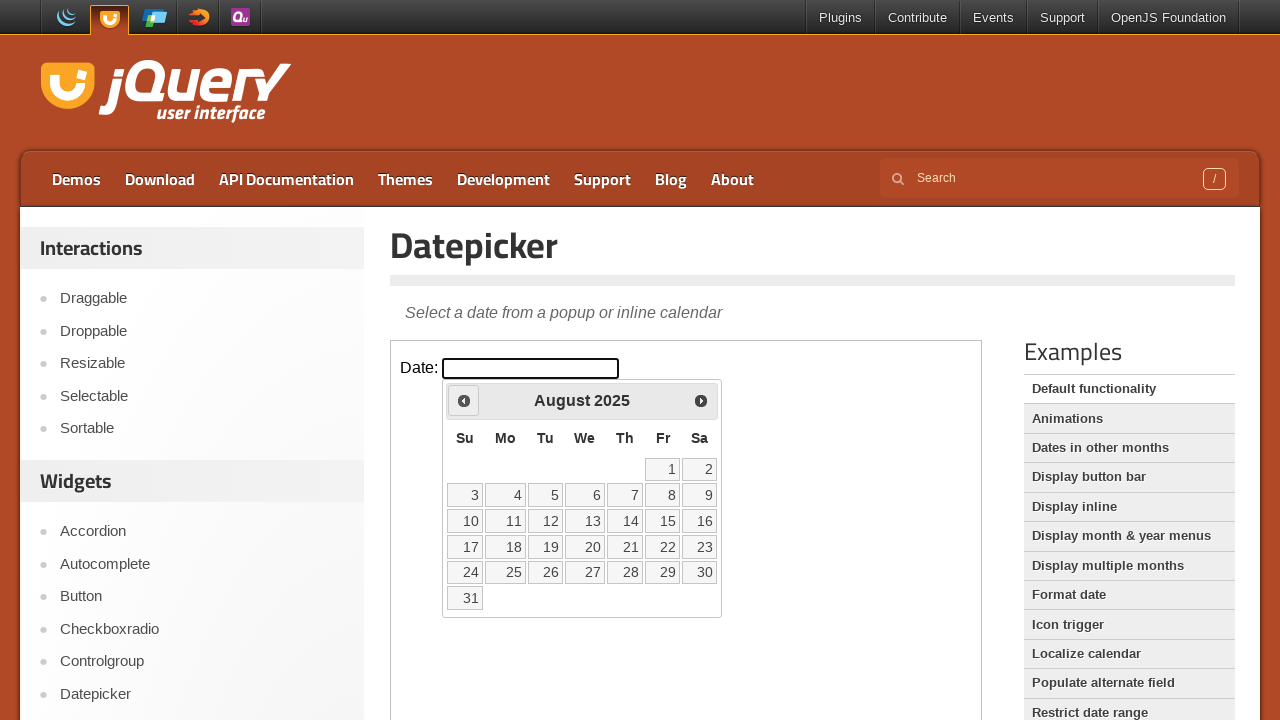

Clicked previous month button to navigate backwards from August 2025 at (464, 400) on iframe >> nth=0 >> internal:control=enter-frame >> span.ui-icon.ui-icon-circle-t
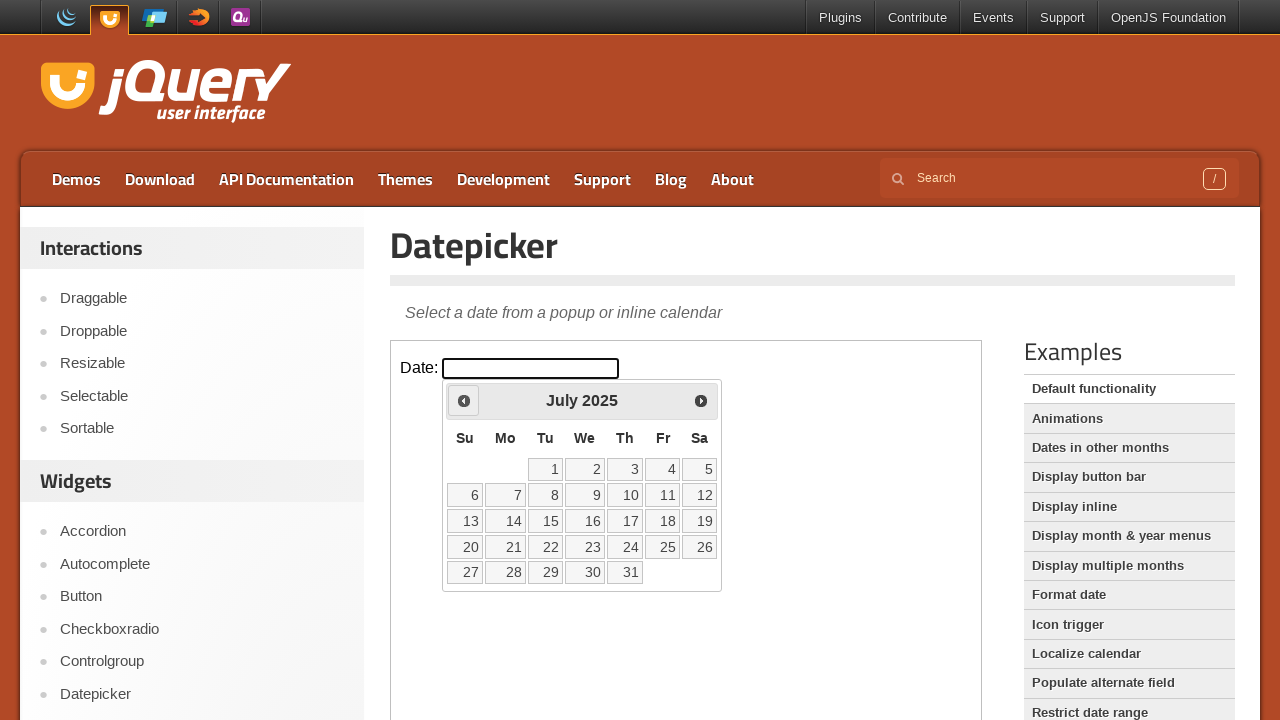

Checked current date: July 2025
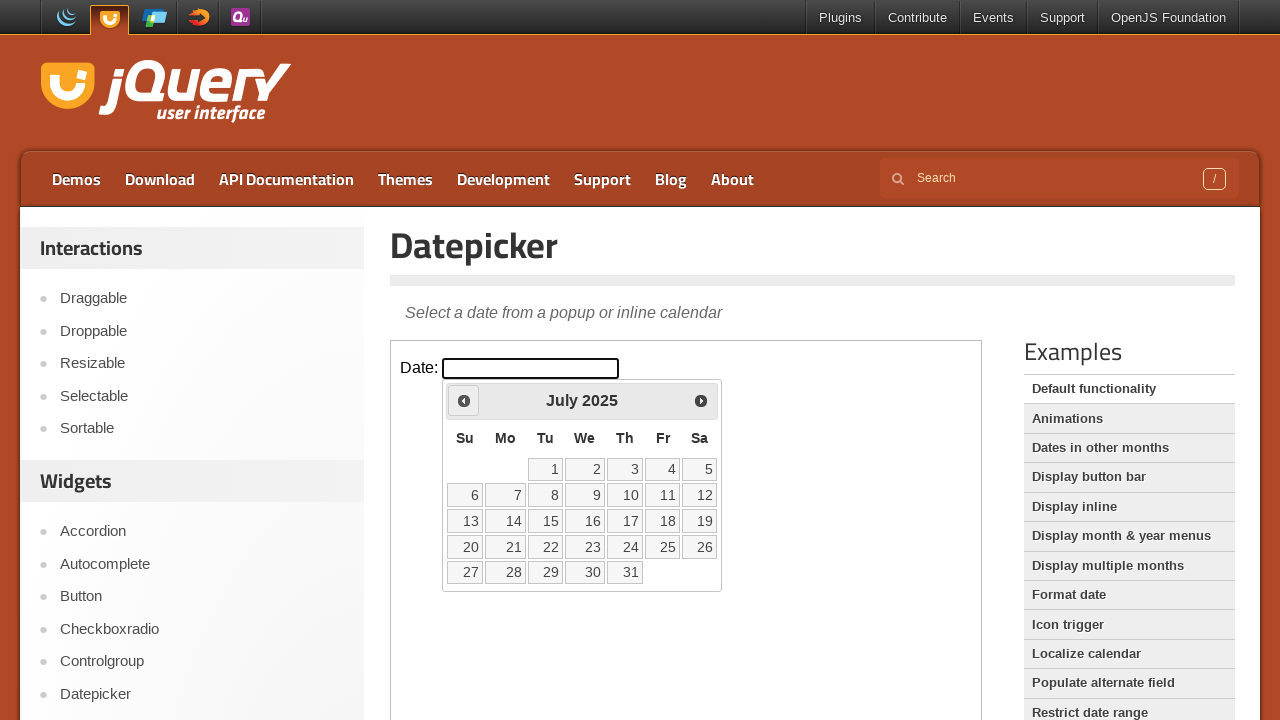

Clicked previous month button to navigate backwards from July 2025 at (464, 400) on iframe >> nth=0 >> internal:control=enter-frame >> span.ui-icon.ui-icon-circle-t
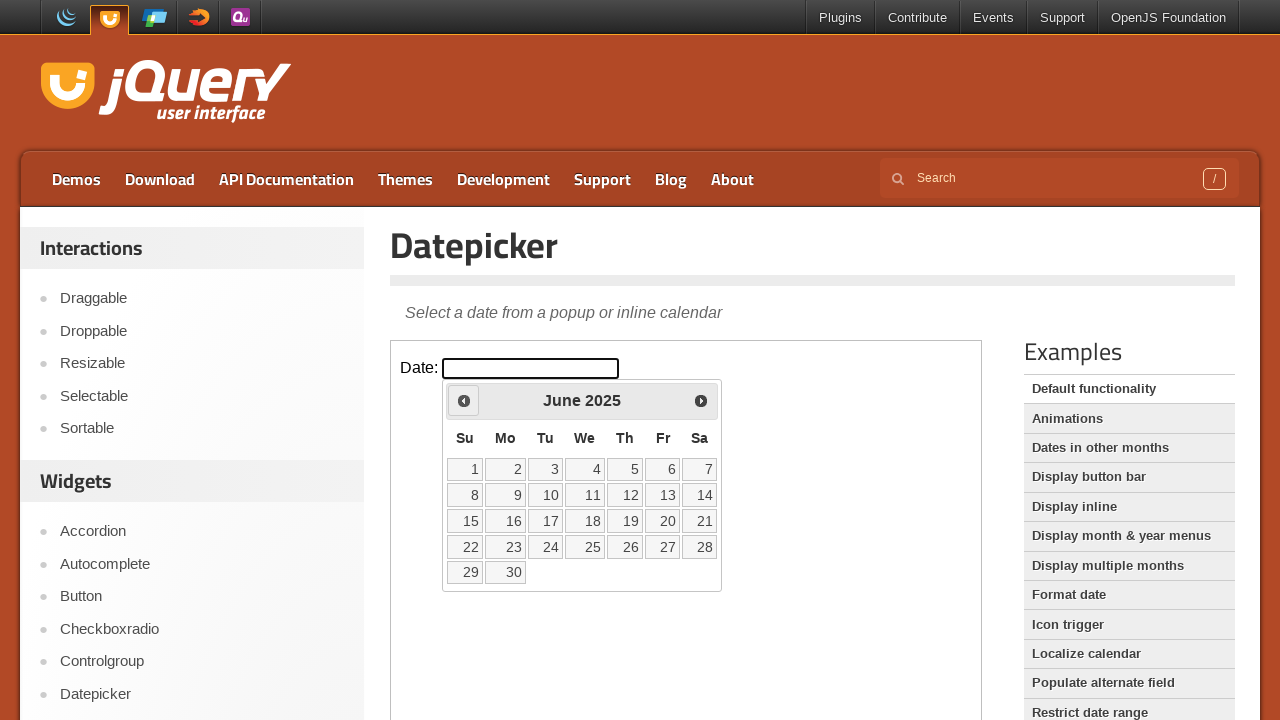

Checked current date: June 2025
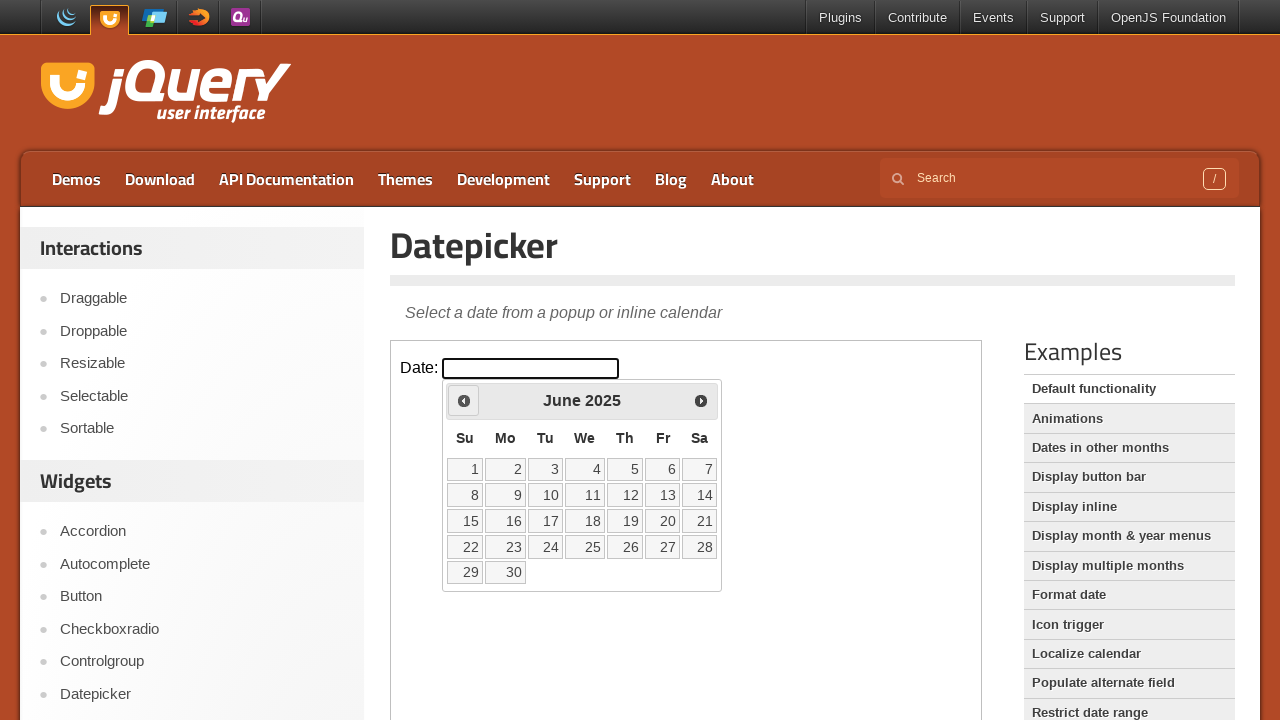

Clicked previous month button to navigate backwards from June 2025 at (464, 400) on iframe >> nth=0 >> internal:control=enter-frame >> span.ui-icon.ui-icon-circle-t
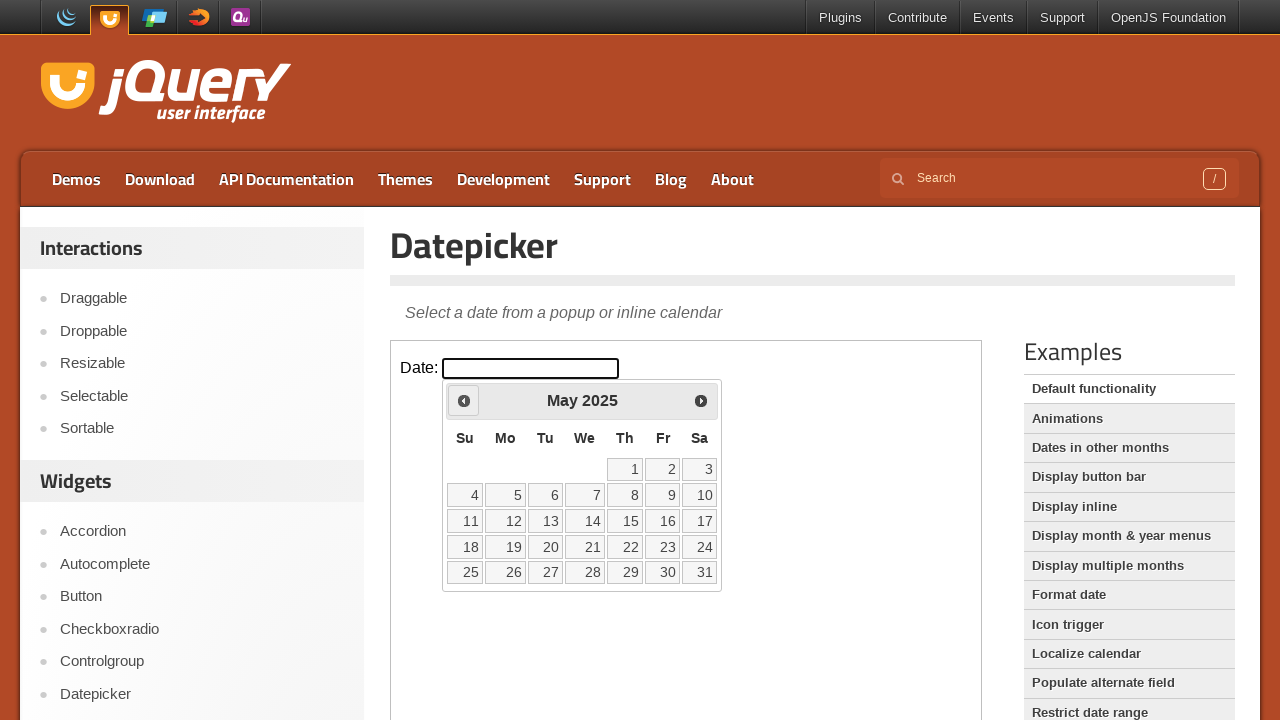

Checked current date: May 2025
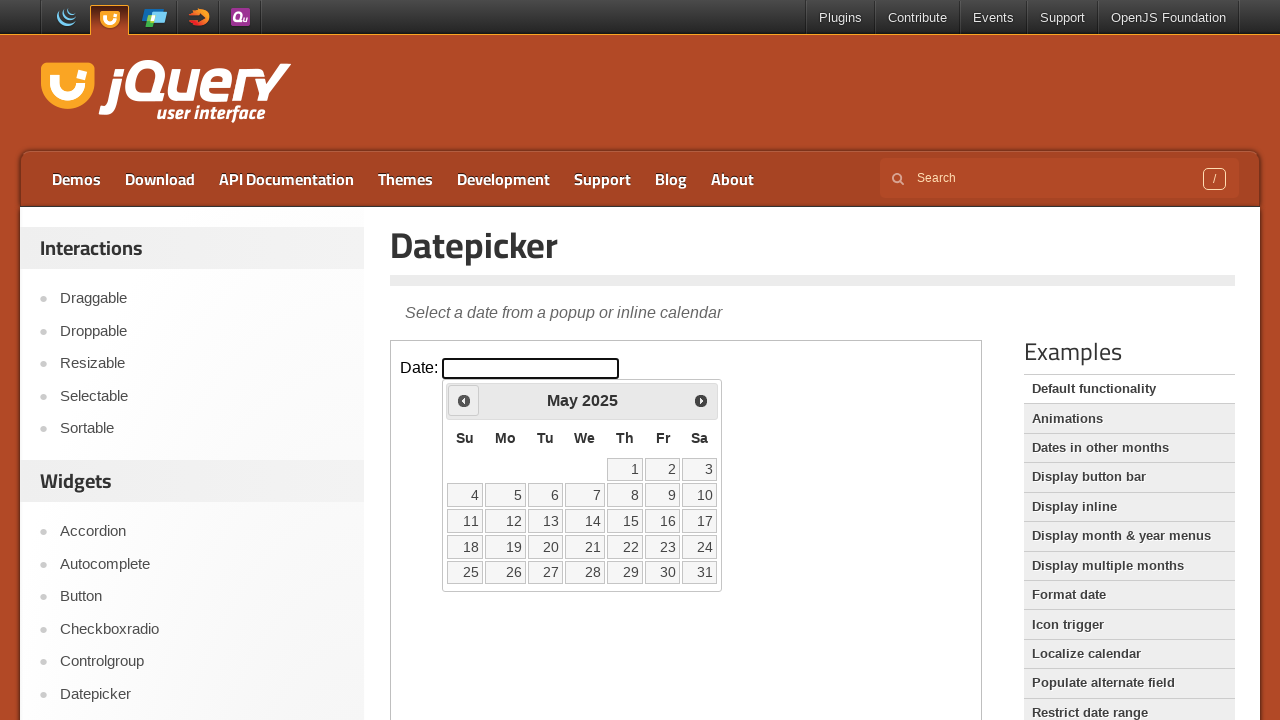

Clicked previous month button to navigate backwards from May 2025 at (464, 400) on iframe >> nth=0 >> internal:control=enter-frame >> span.ui-icon.ui-icon-circle-t
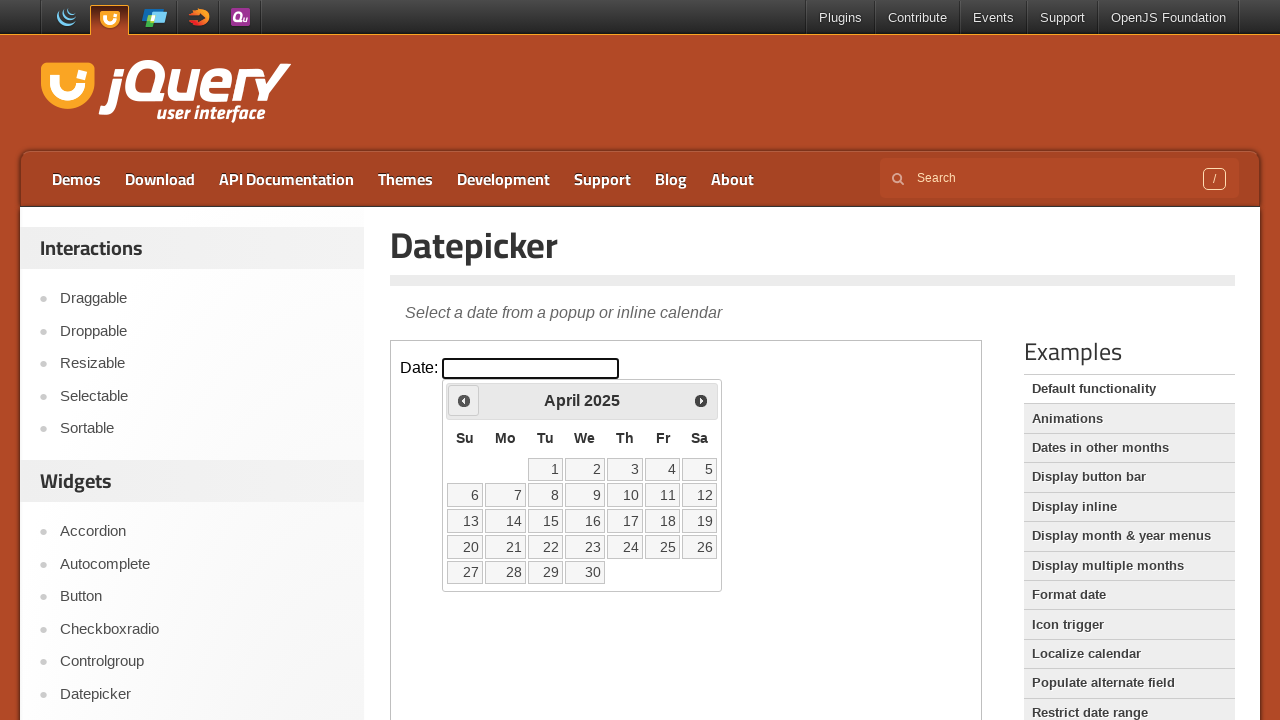

Checked current date: April 2025
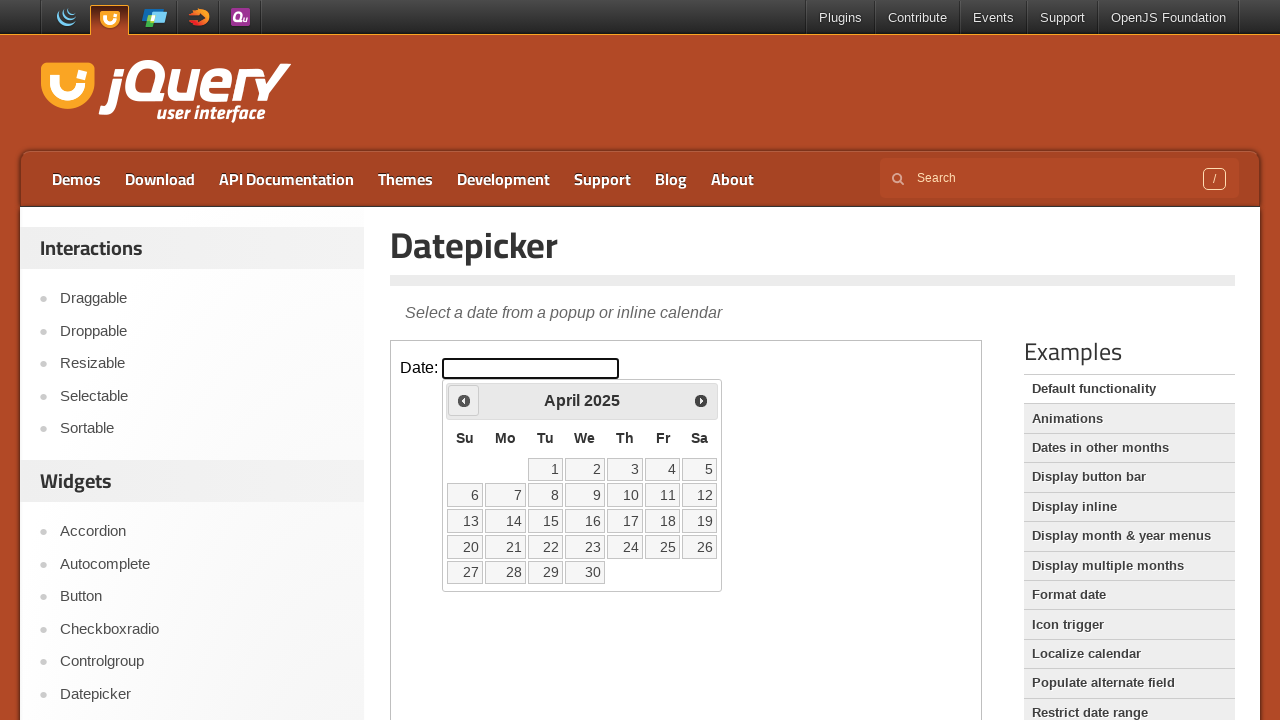

Clicked previous month button to navigate backwards from April 2025 at (464, 400) on iframe >> nth=0 >> internal:control=enter-frame >> span.ui-icon.ui-icon-circle-t
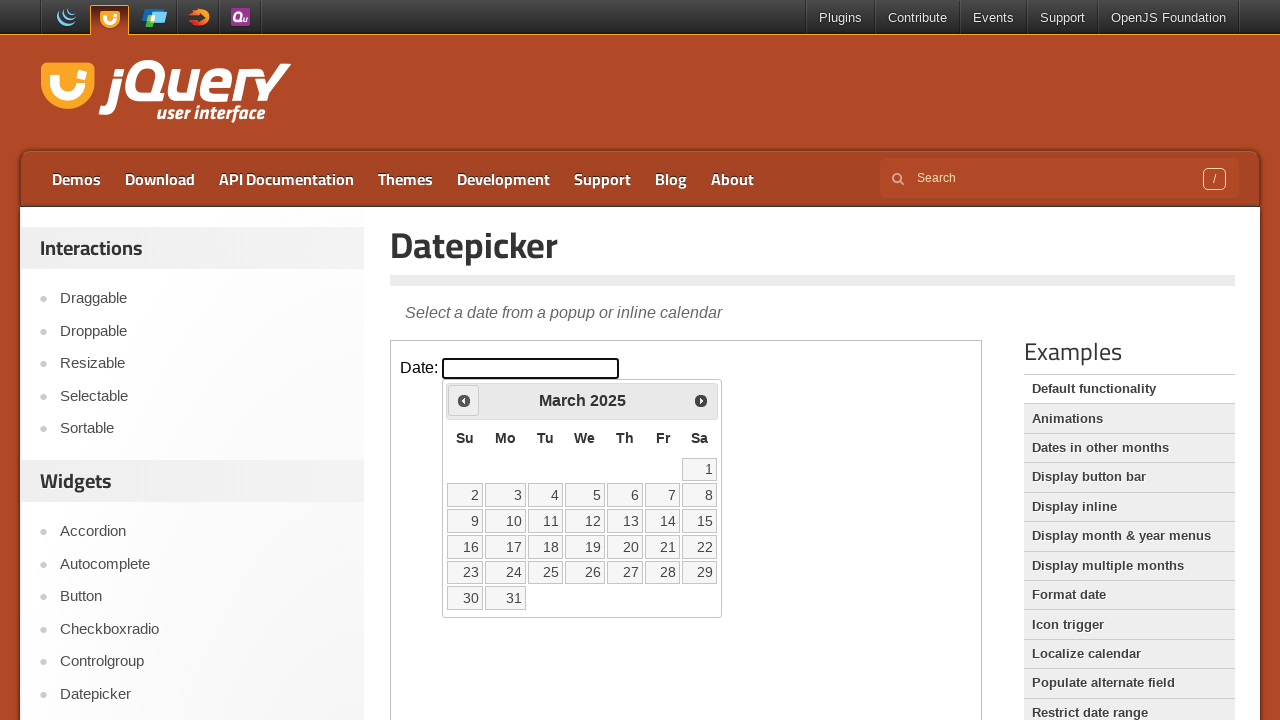

Checked current date: March 2025
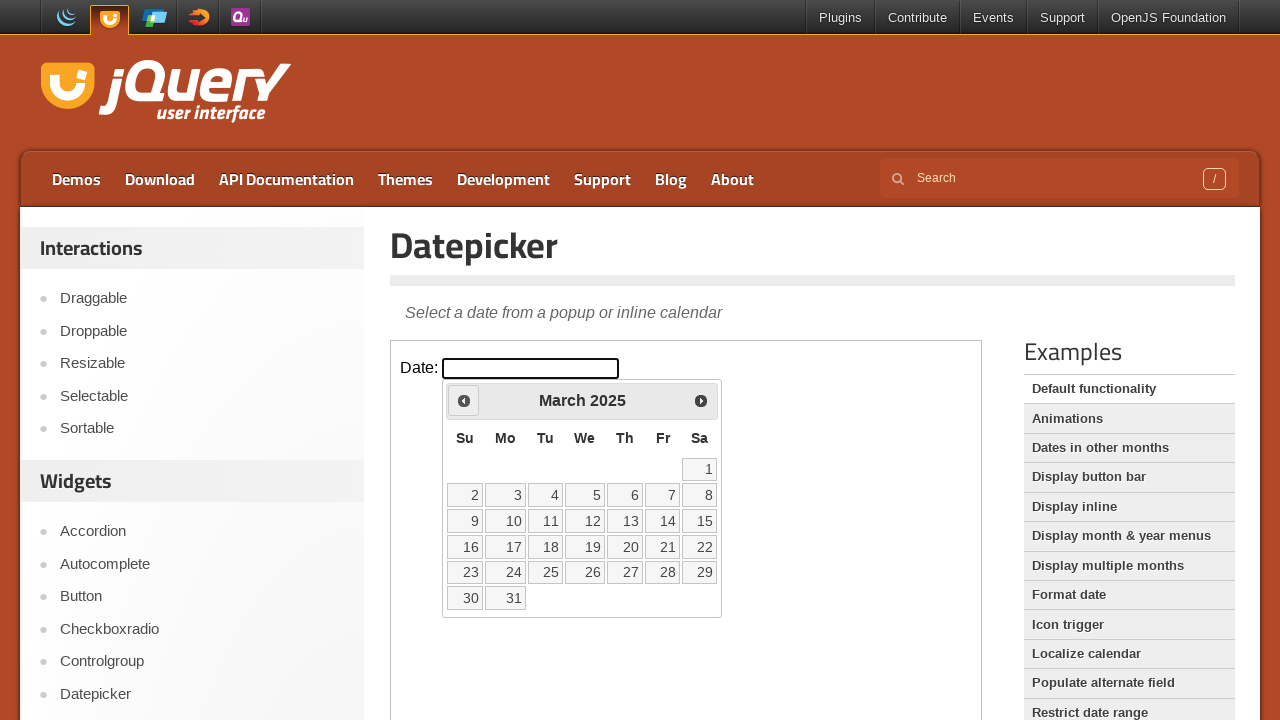

Clicked previous month button to navigate backwards from March 2025 at (464, 400) on iframe >> nth=0 >> internal:control=enter-frame >> span.ui-icon.ui-icon-circle-t
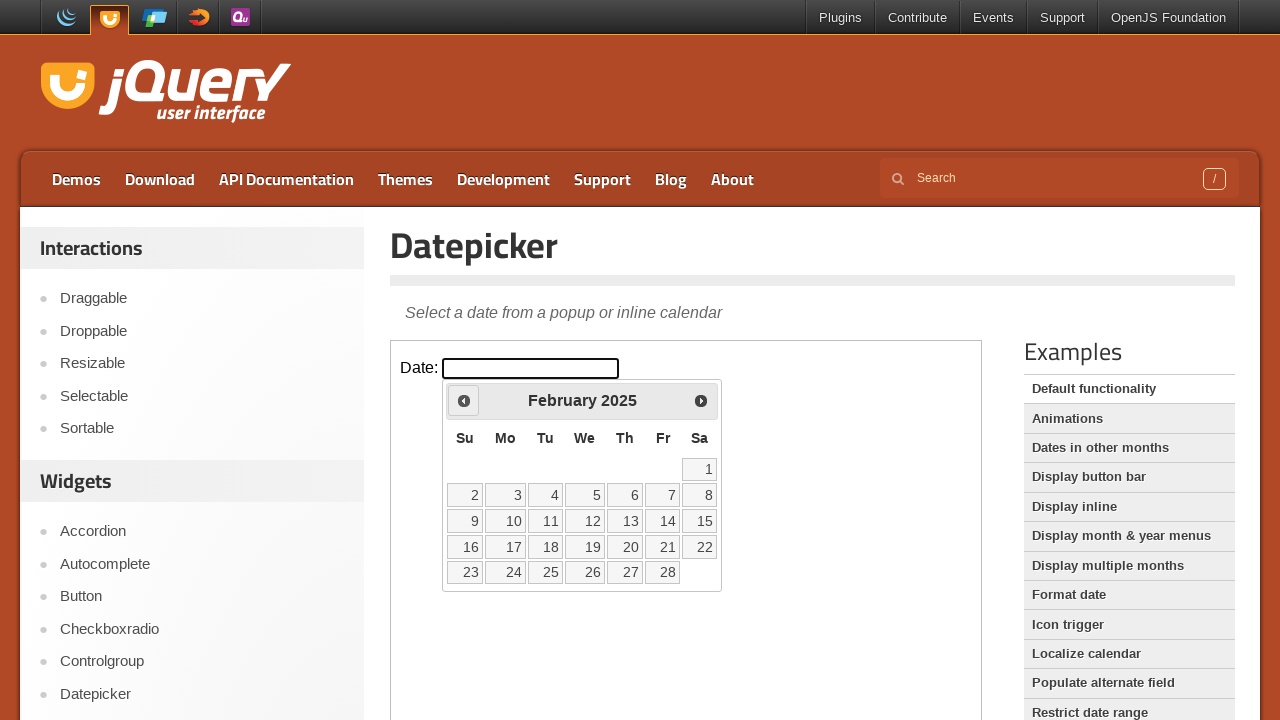

Checked current date: February 2025
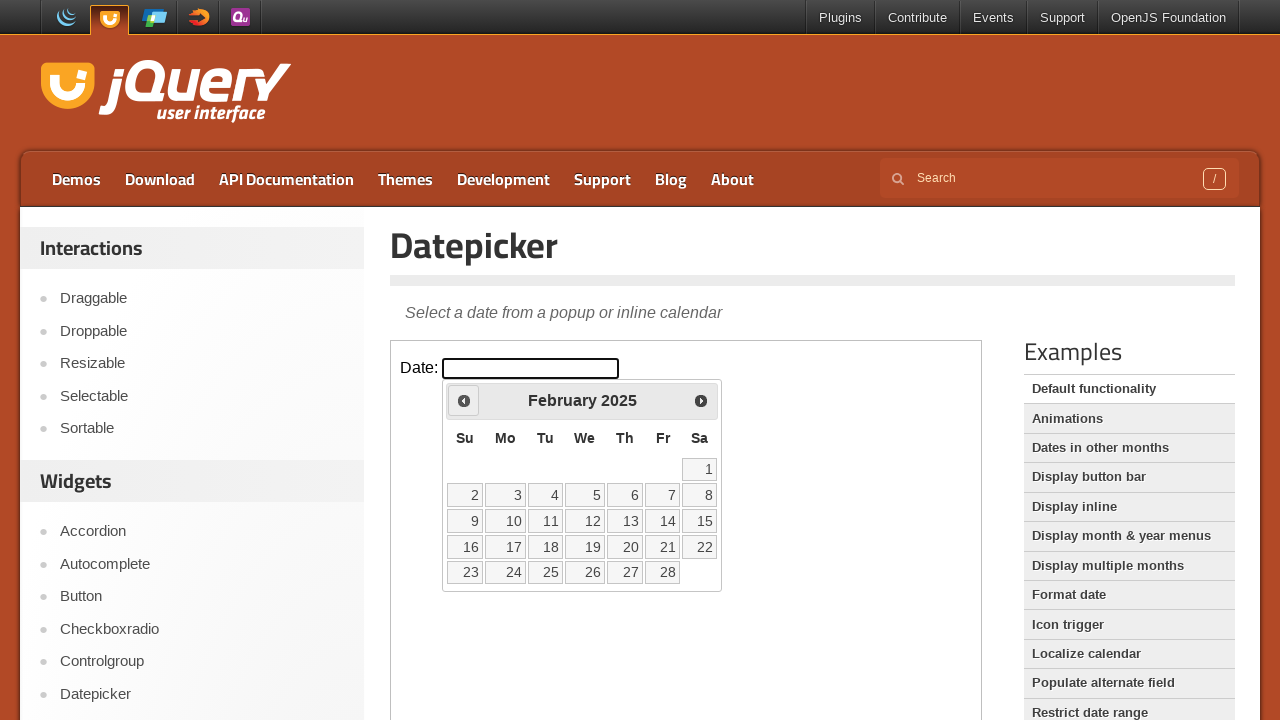

Clicked previous month button to navigate backwards from February 2025 at (464, 400) on iframe >> nth=0 >> internal:control=enter-frame >> span.ui-icon.ui-icon-circle-t
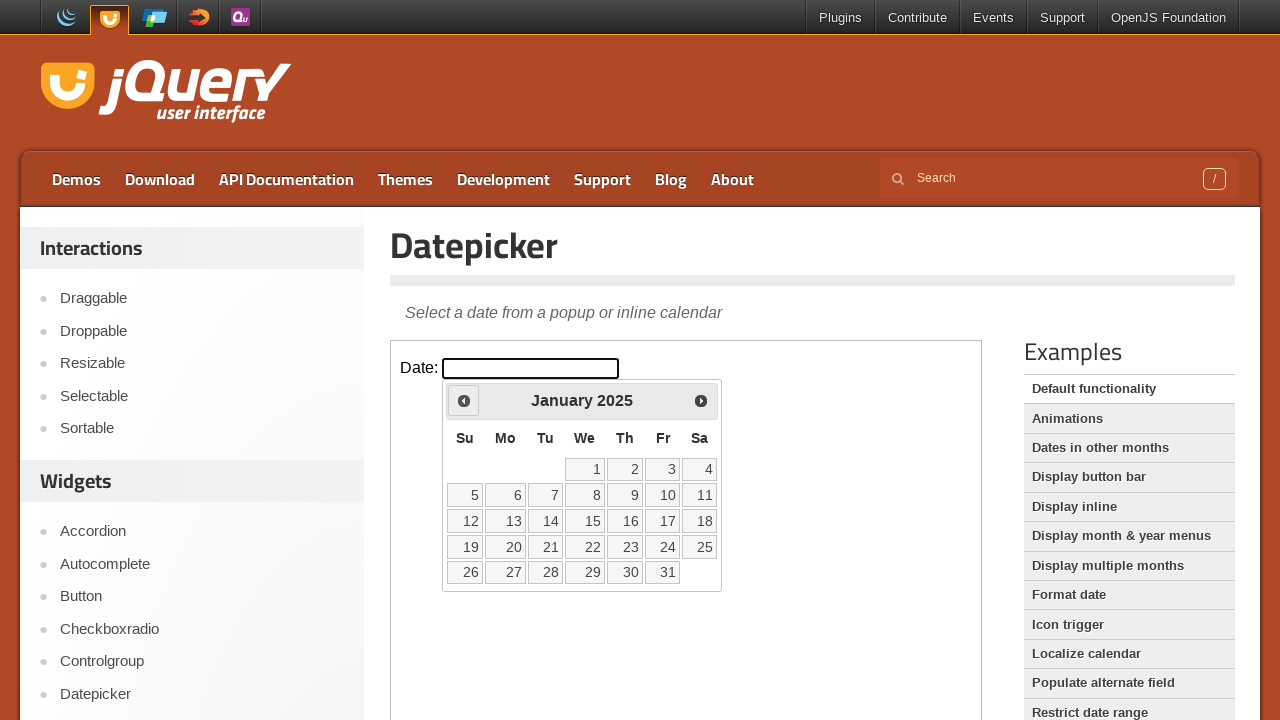

Checked current date: January 2025
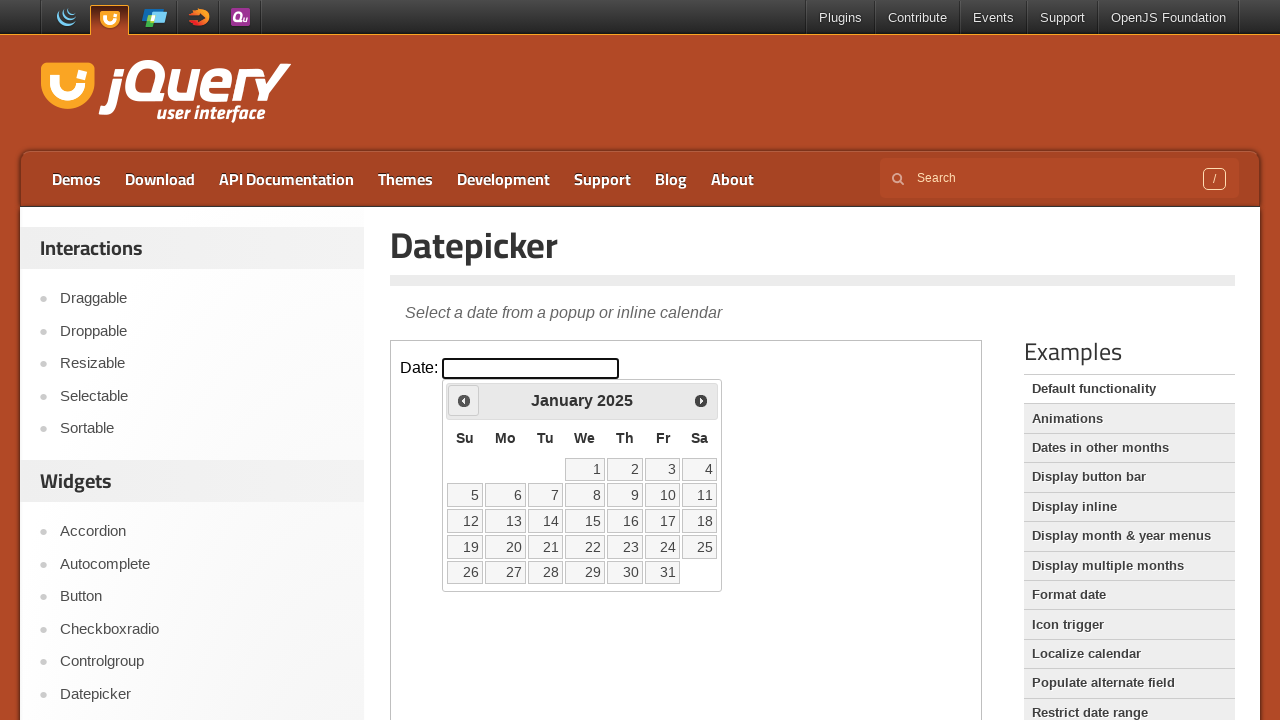

Clicked previous month button to navigate backwards from January 2025 at (464, 400) on iframe >> nth=0 >> internal:control=enter-frame >> span.ui-icon.ui-icon-circle-t
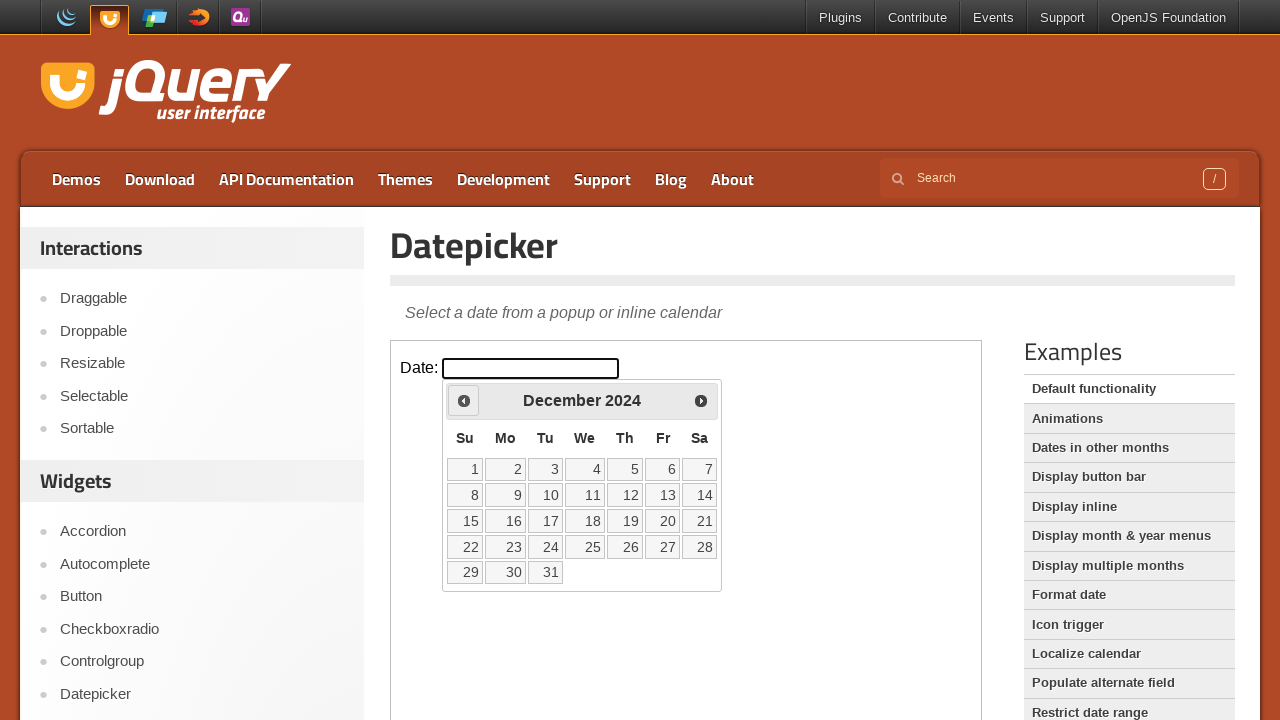

Checked current date: December 2024
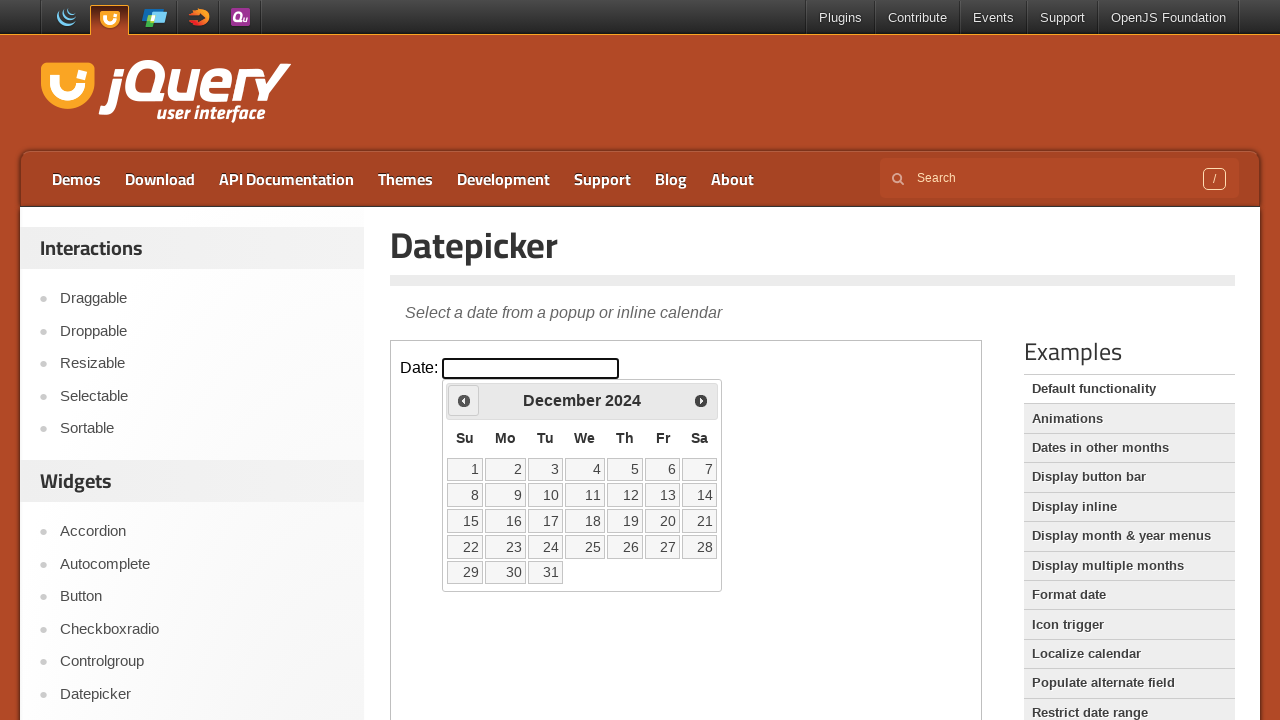

Clicked previous month button to navigate backwards from December 2024 at (464, 400) on iframe >> nth=0 >> internal:control=enter-frame >> span.ui-icon.ui-icon-circle-t
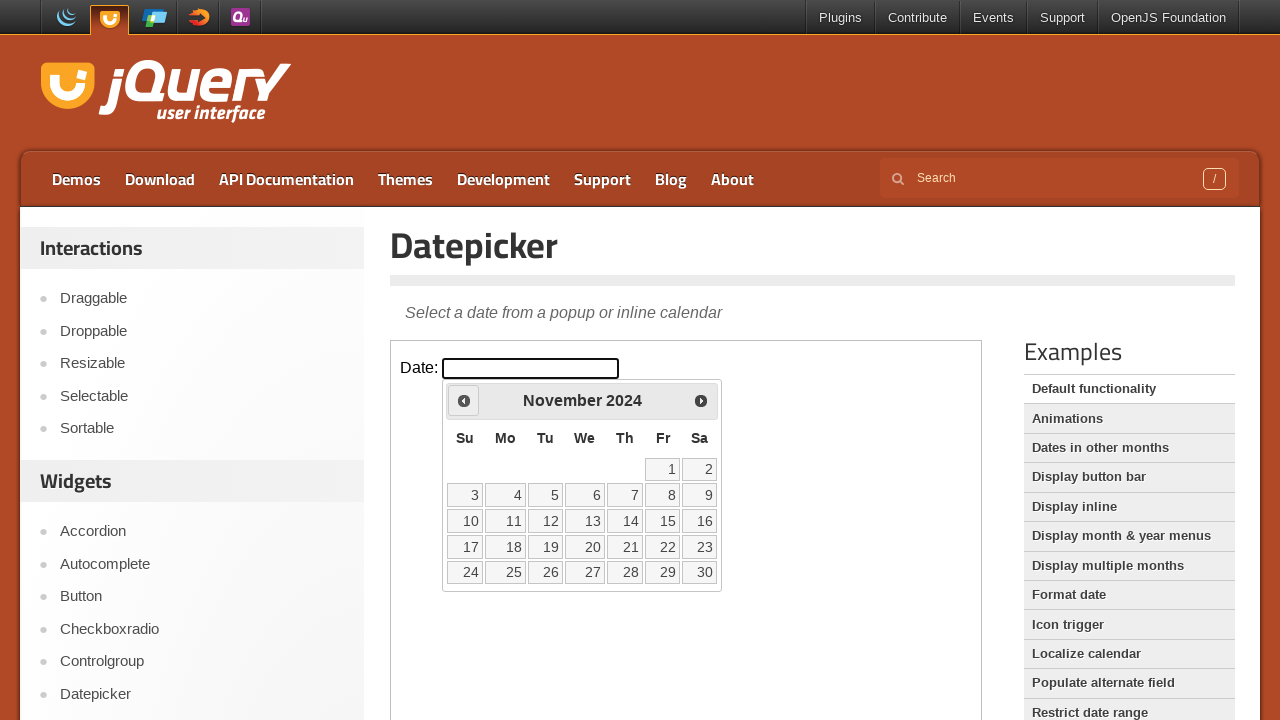

Checked current date: November 2024
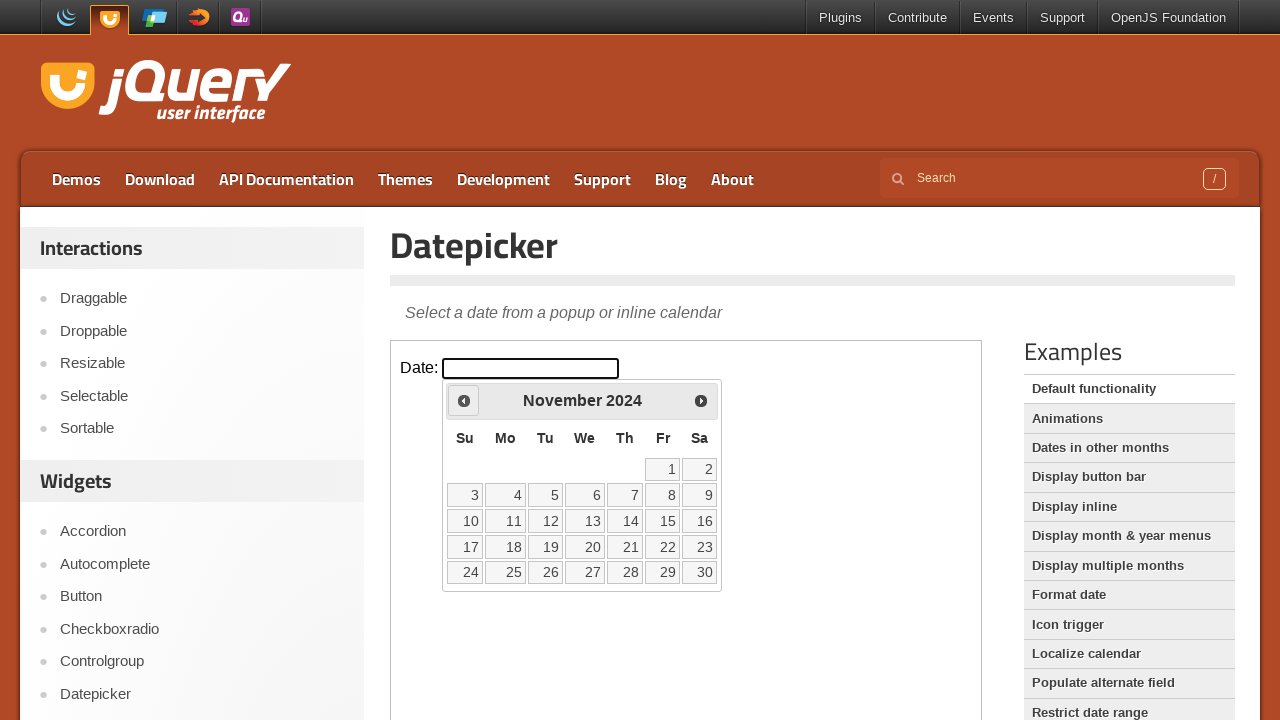

Clicked previous month button to navigate backwards from November 2024 at (464, 400) on iframe >> nth=0 >> internal:control=enter-frame >> span.ui-icon.ui-icon-circle-t
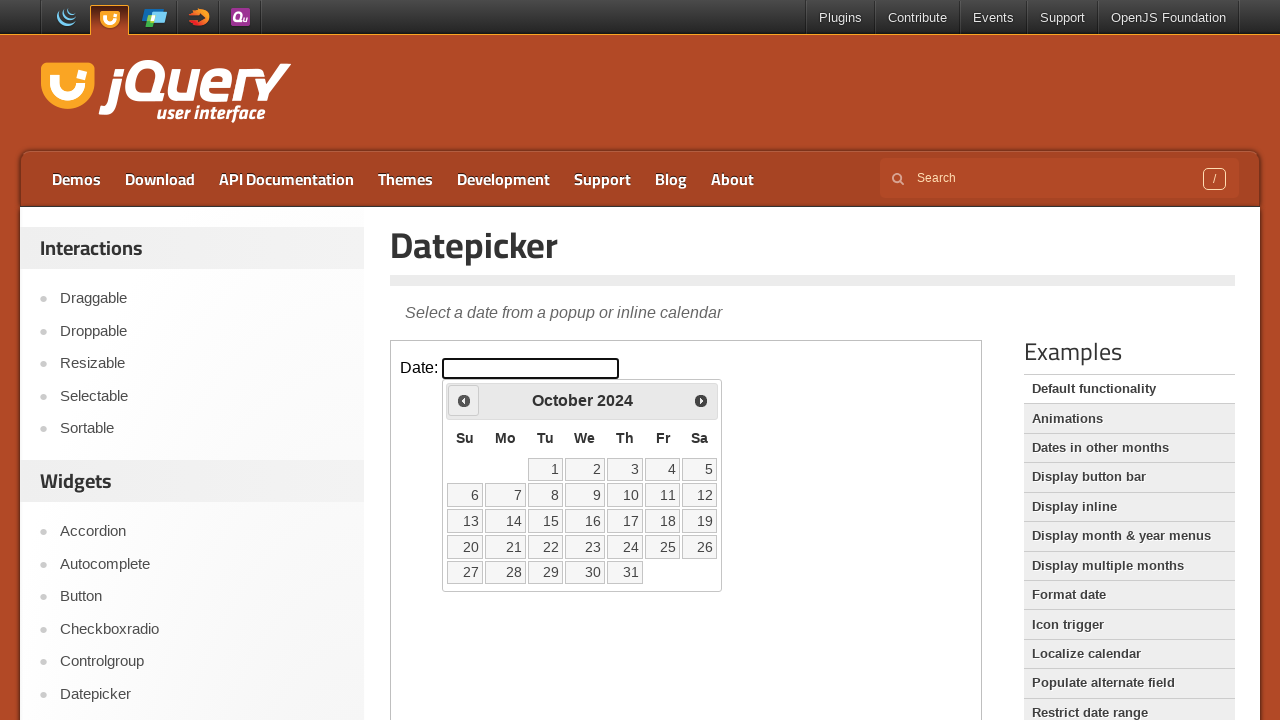

Checked current date: October 2024
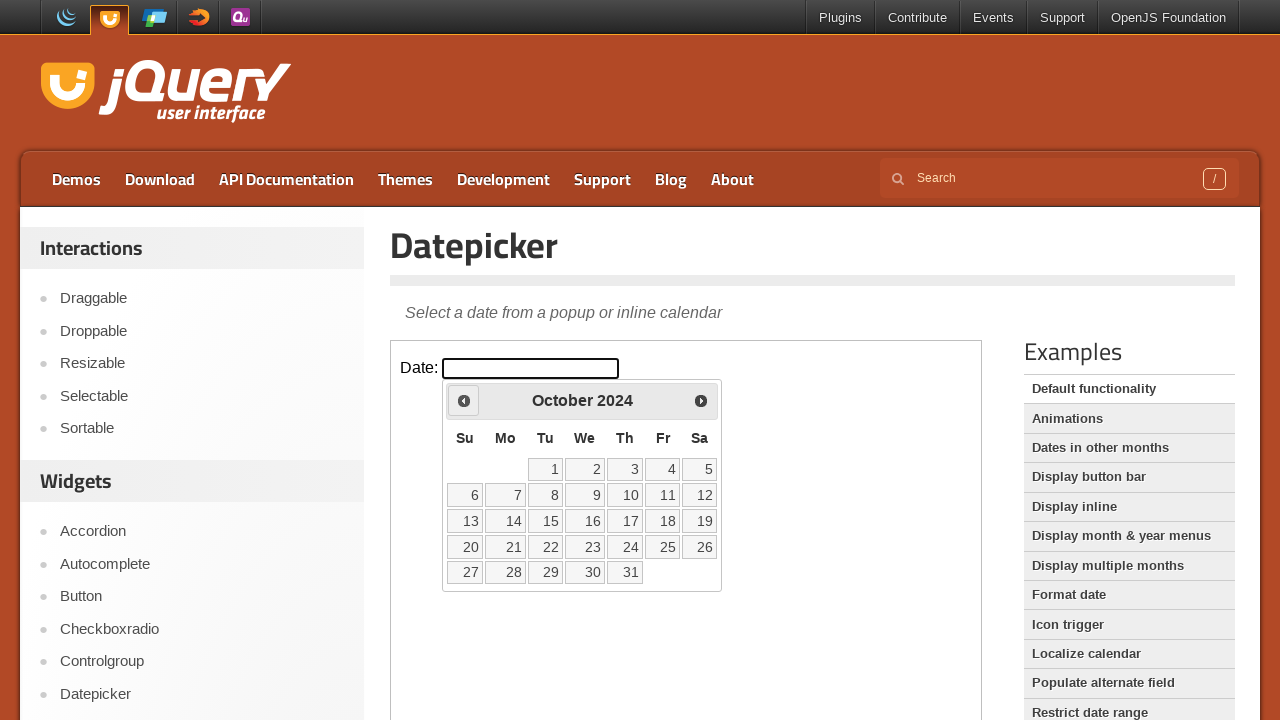

Clicked previous month button to navigate backwards from October 2024 at (464, 400) on iframe >> nth=0 >> internal:control=enter-frame >> span.ui-icon.ui-icon-circle-t
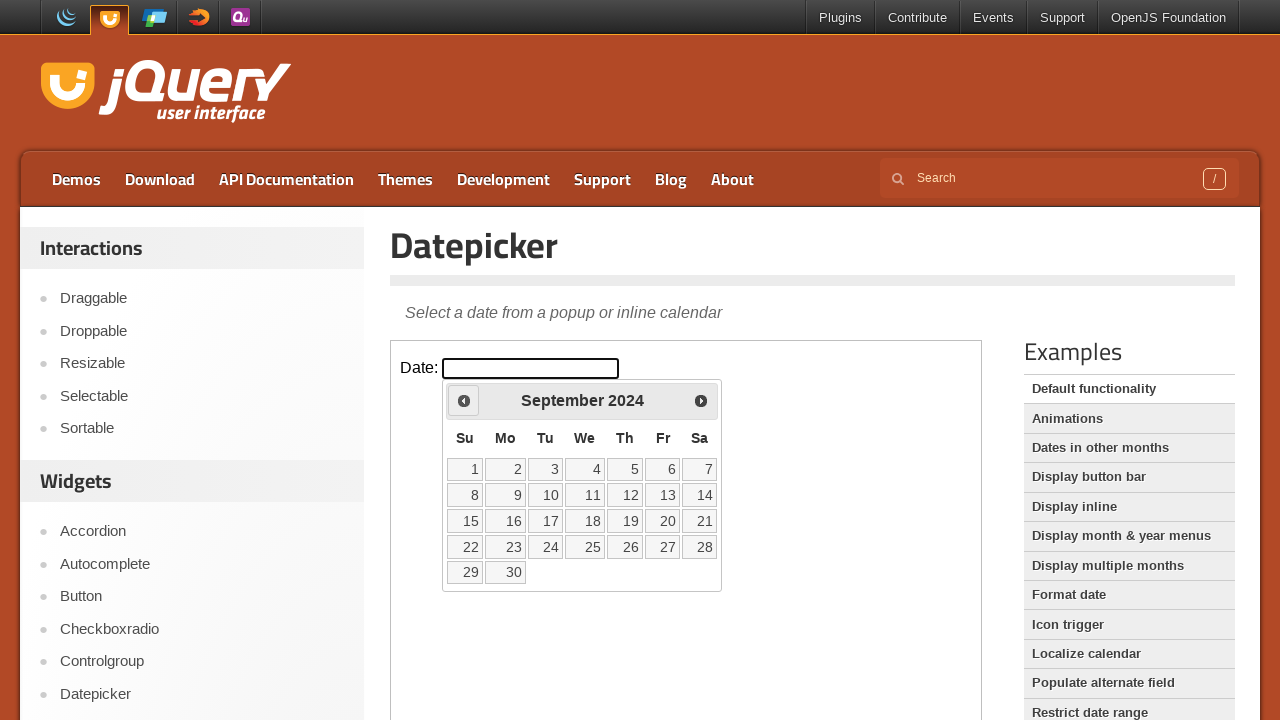

Checked current date: September 2024
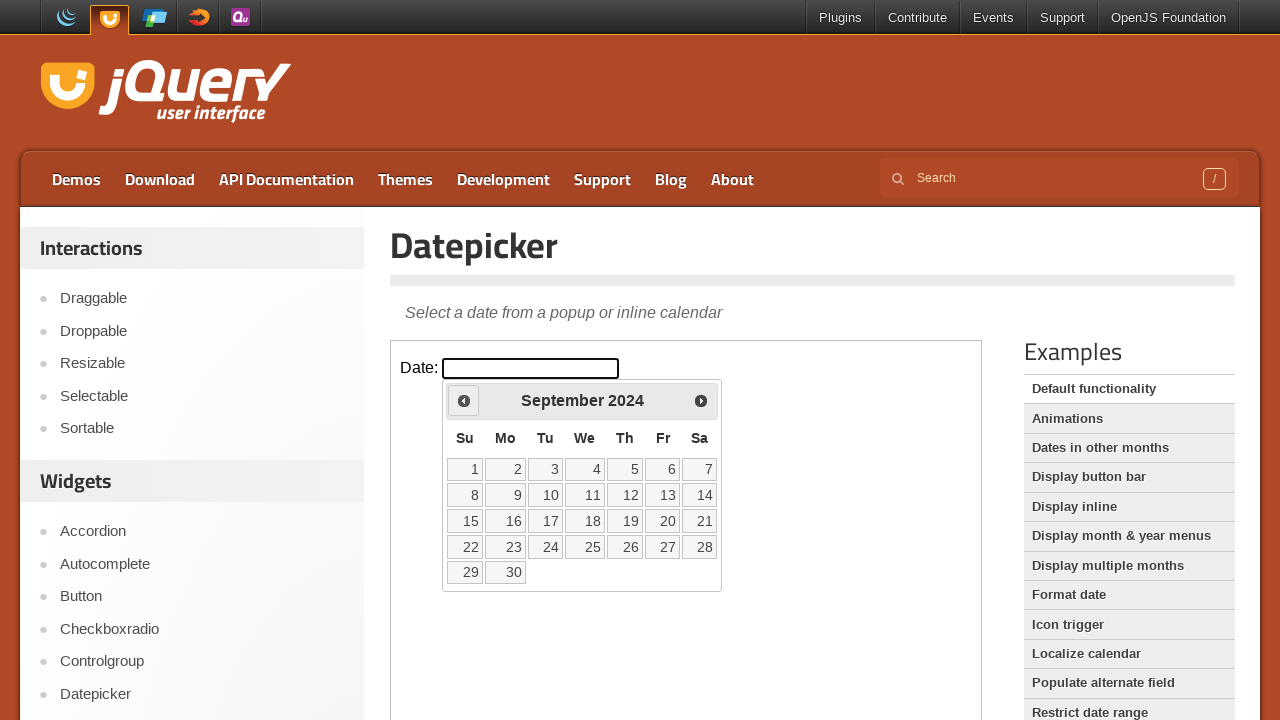

Clicked previous month button to navigate backwards from September 2024 at (464, 400) on iframe >> nth=0 >> internal:control=enter-frame >> span.ui-icon.ui-icon-circle-t
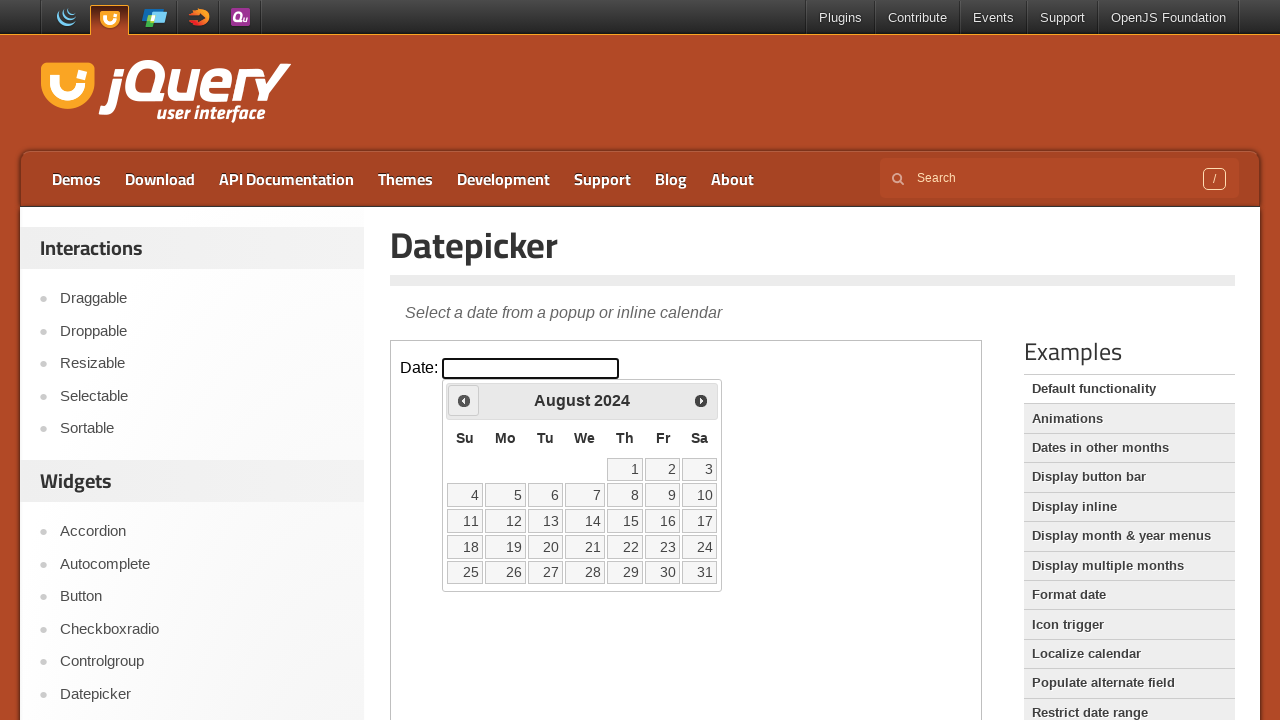

Checked current date: August 2024
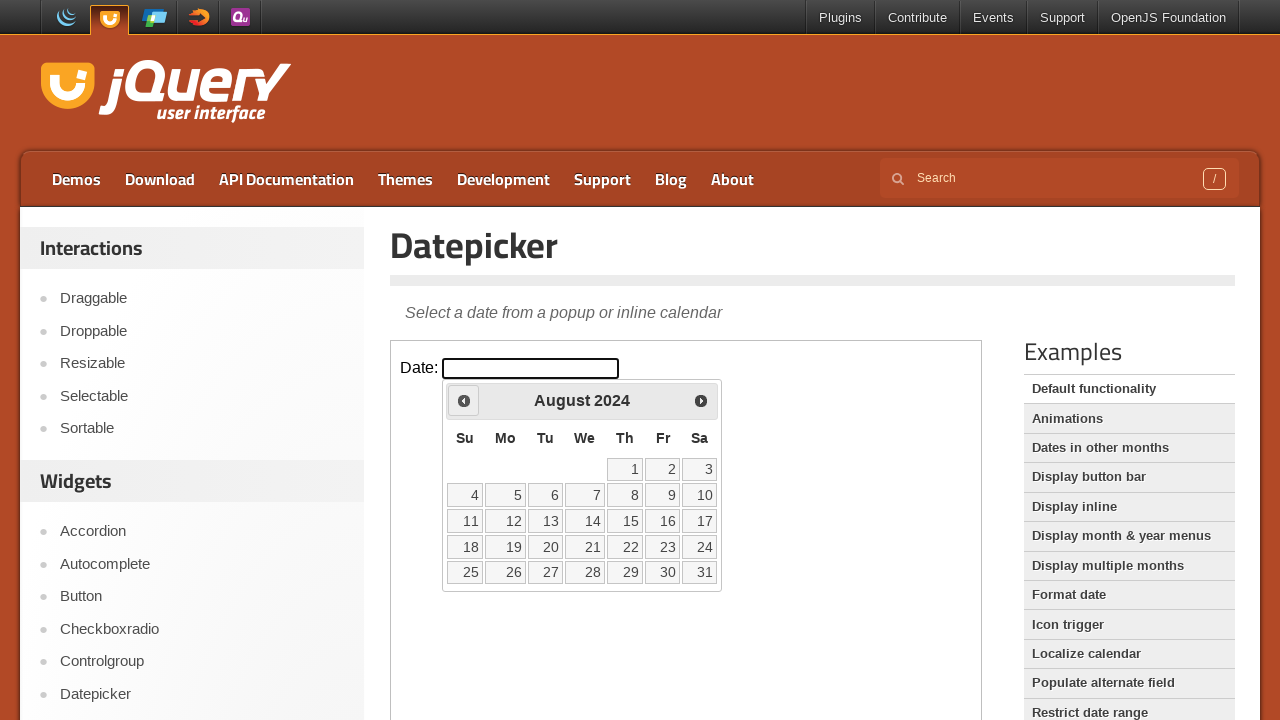

Clicked previous month button to navigate backwards from August 2024 at (464, 400) on iframe >> nth=0 >> internal:control=enter-frame >> span.ui-icon.ui-icon-circle-t
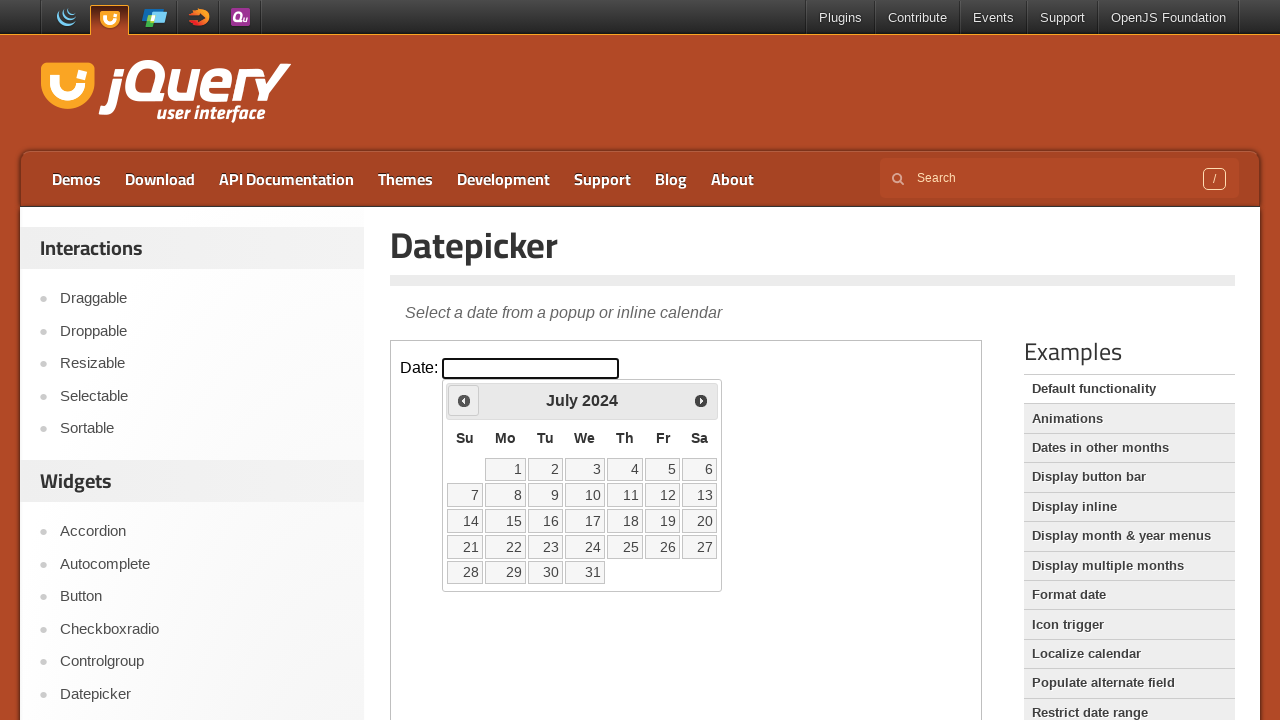

Checked current date: July 2024
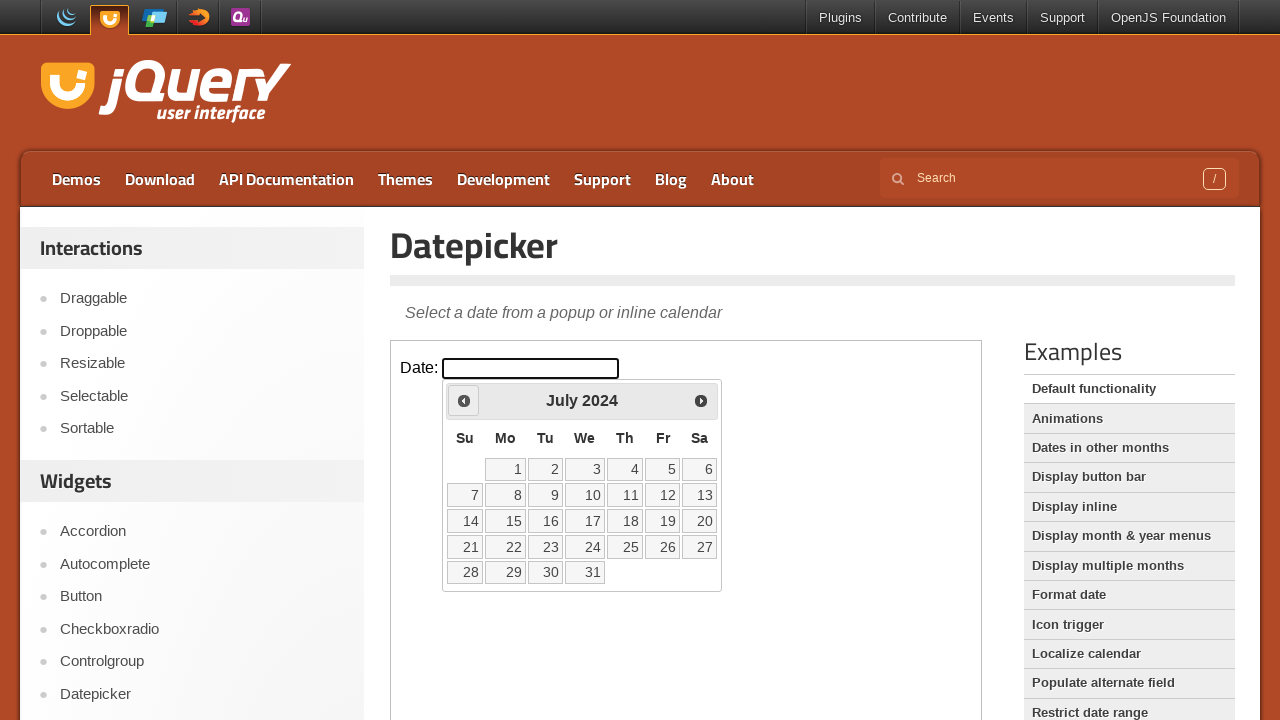

Clicked previous month button to navigate backwards from July 2024 at (464, 400) on iframe >> nth=0 >> internal:control=enter-frame >> span.ui-icon.ui-icon-circle-t
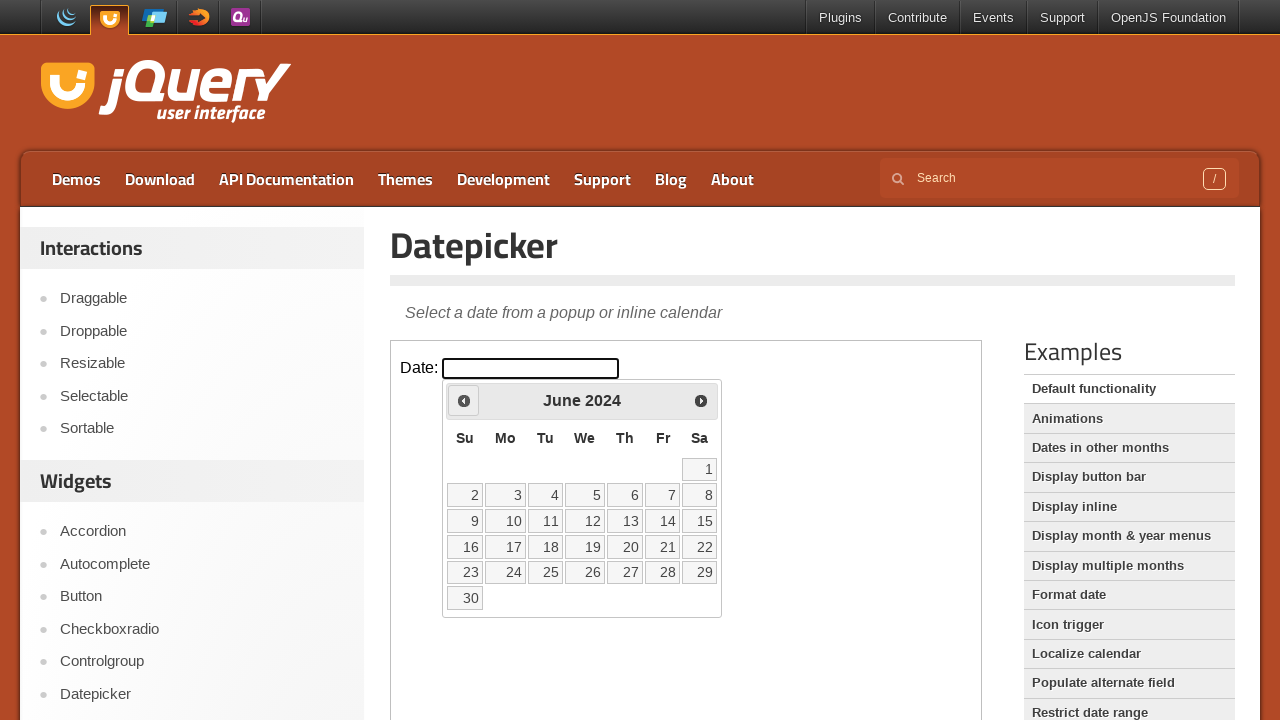

Checked current date: June 2024
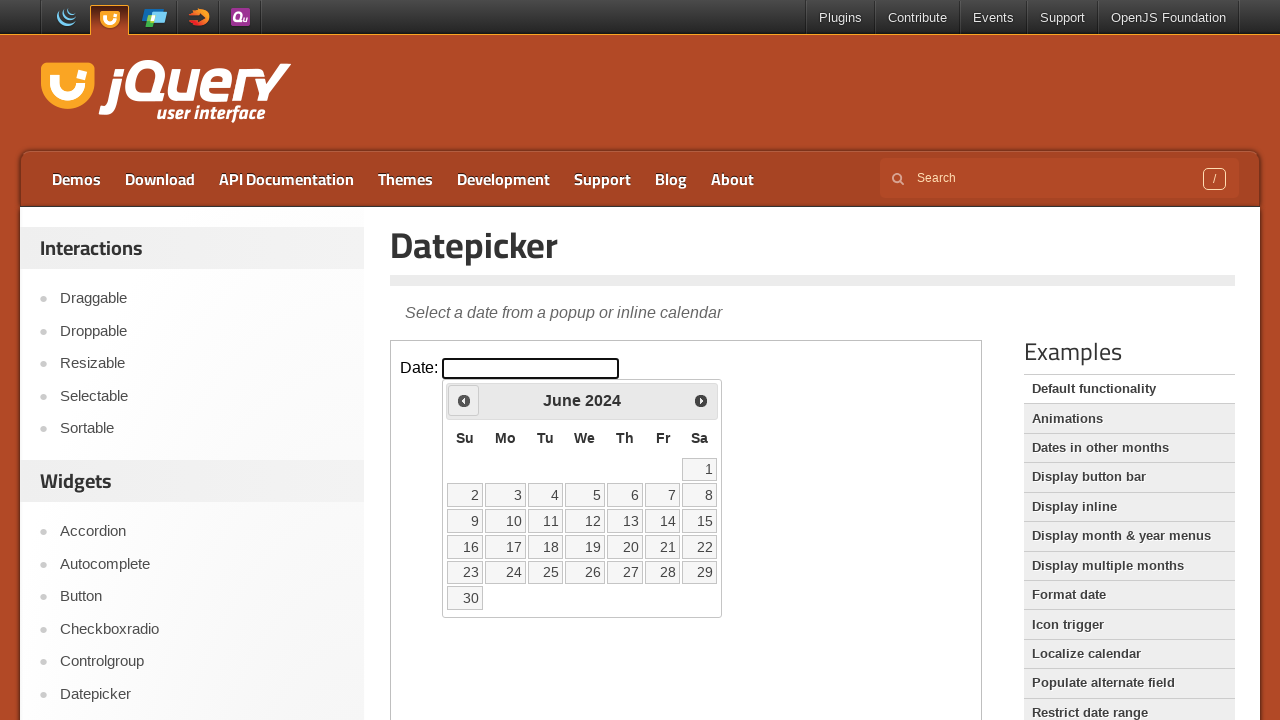

Clicked previous month button to navigate backwards from June 2024 at (464, 400) on iframe >> nth=0 >> internal:control=enter-frame >> span.ui-icon.ui-icon-circle-t
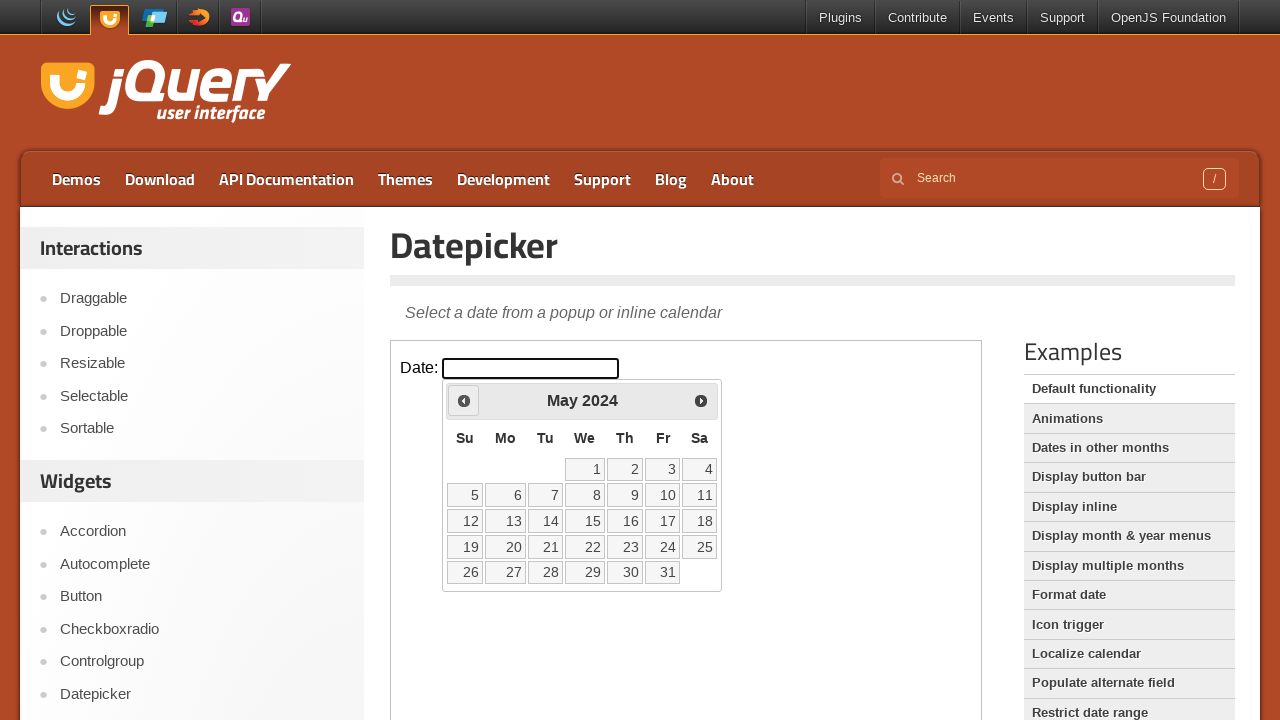

Checked current date: May 2024
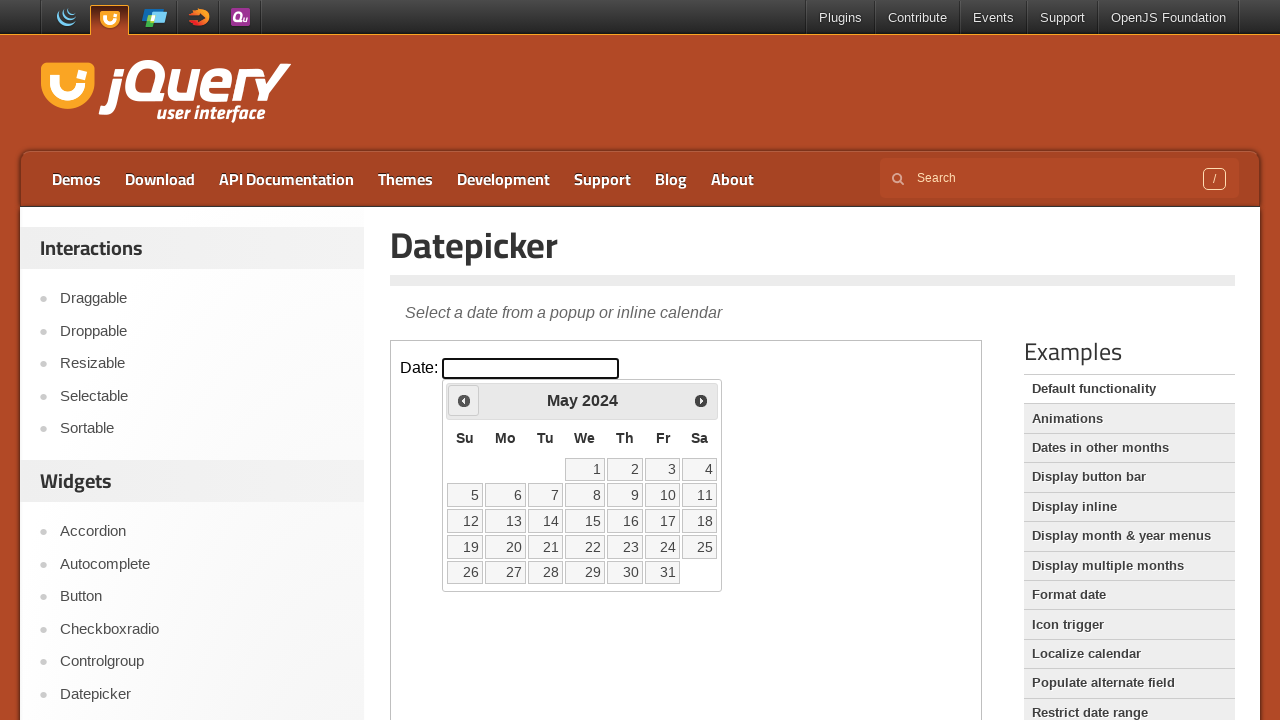

Clicked previous month button to navigate backwards from May 2024 at (464, 400) on iframe >> nth=0 >> internal:control=enter-frame >> span.ui-icon.ui-icon-circle-t
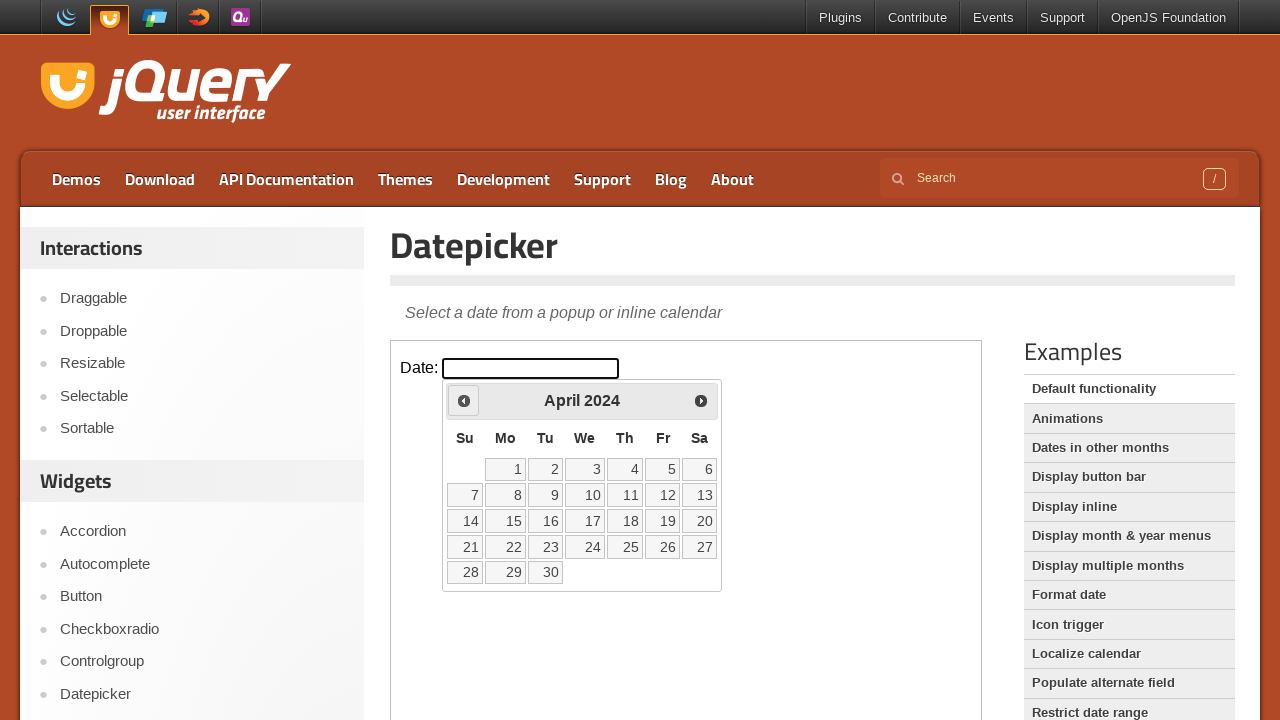

Checked current date: April 2024
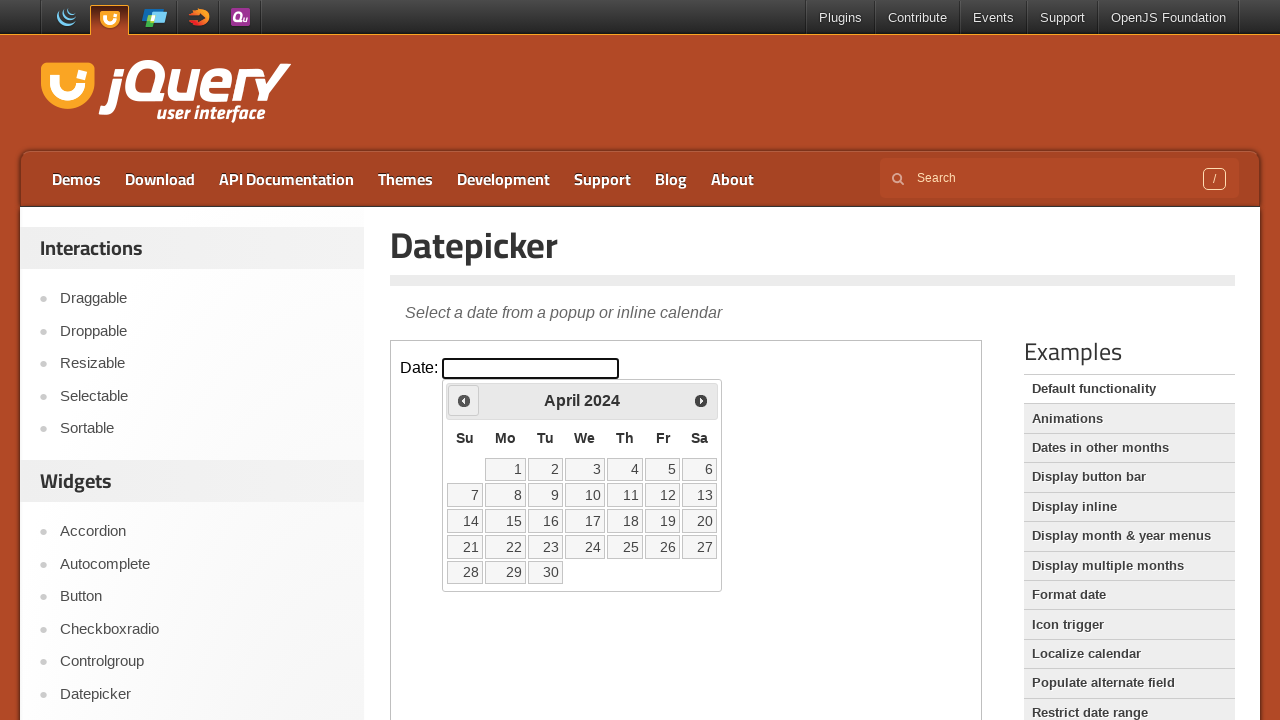

Clicked previous month button to navigate backwards from April 2024 at (464, 400) on iframe >> nth=0 >> internal:control=enter-frame >> span.ui-icon.ui-icon-circle-t
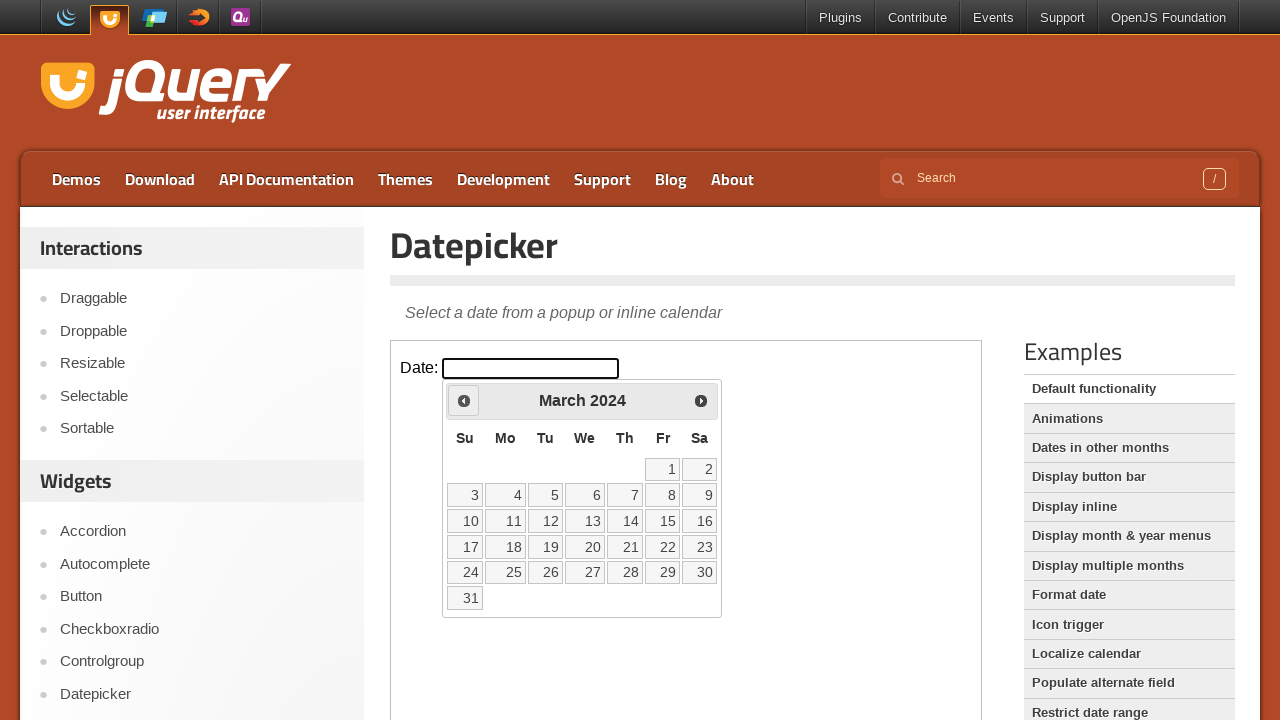

Checked current date: March 2024
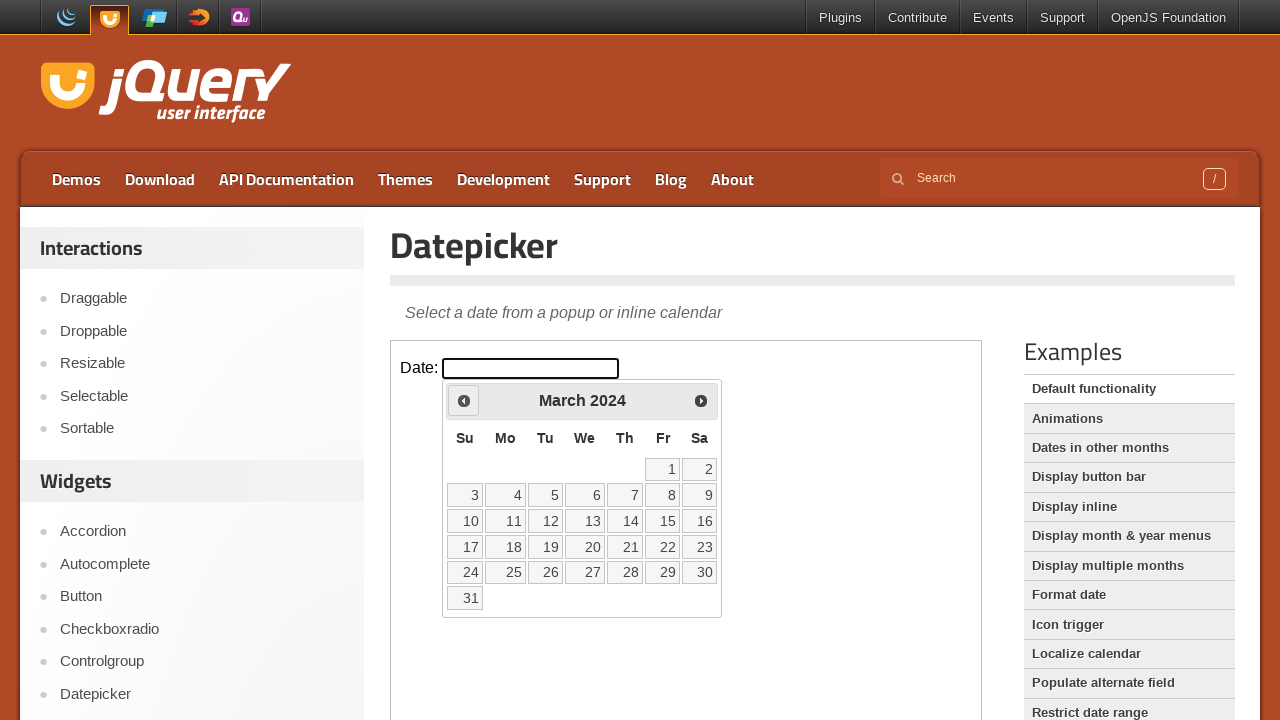

Clicked previous month button to navigate backwards from March 2024 at (464, 400) on iframe >> nth=0 >> internal:control=enter-frame >> span.ui-icon.ui-icon-circle-t
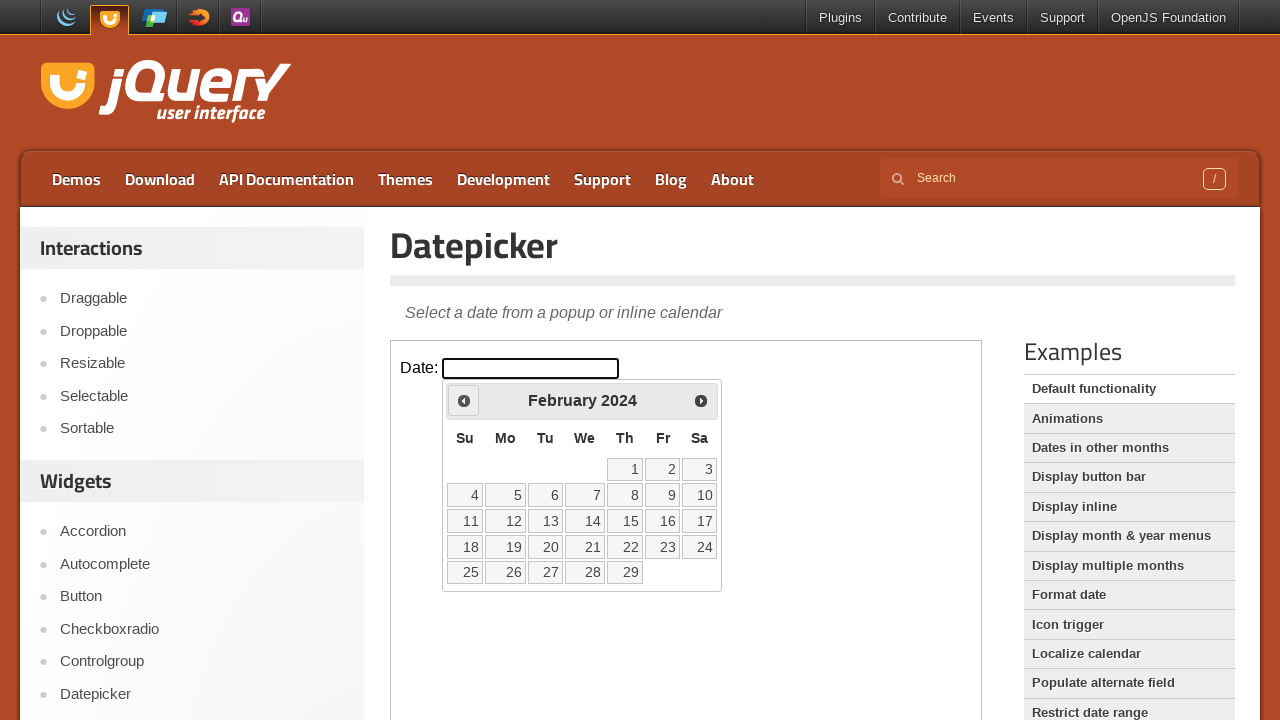

Checked current date: February 2024
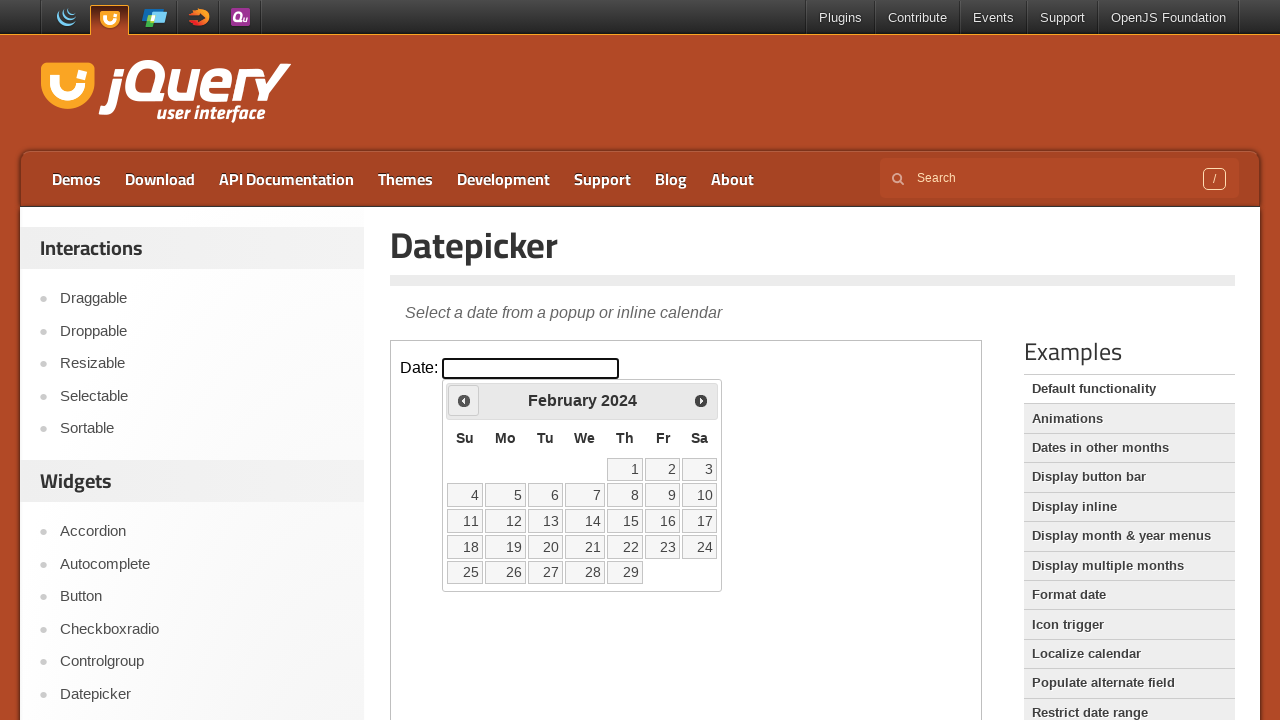

Clicked previous month button to navigate backwards from February 2024 at (464, 400) on iframe >> nth=0 >> internal:control=enter-frame >> span.ui-icon.ui-icon-circle-t
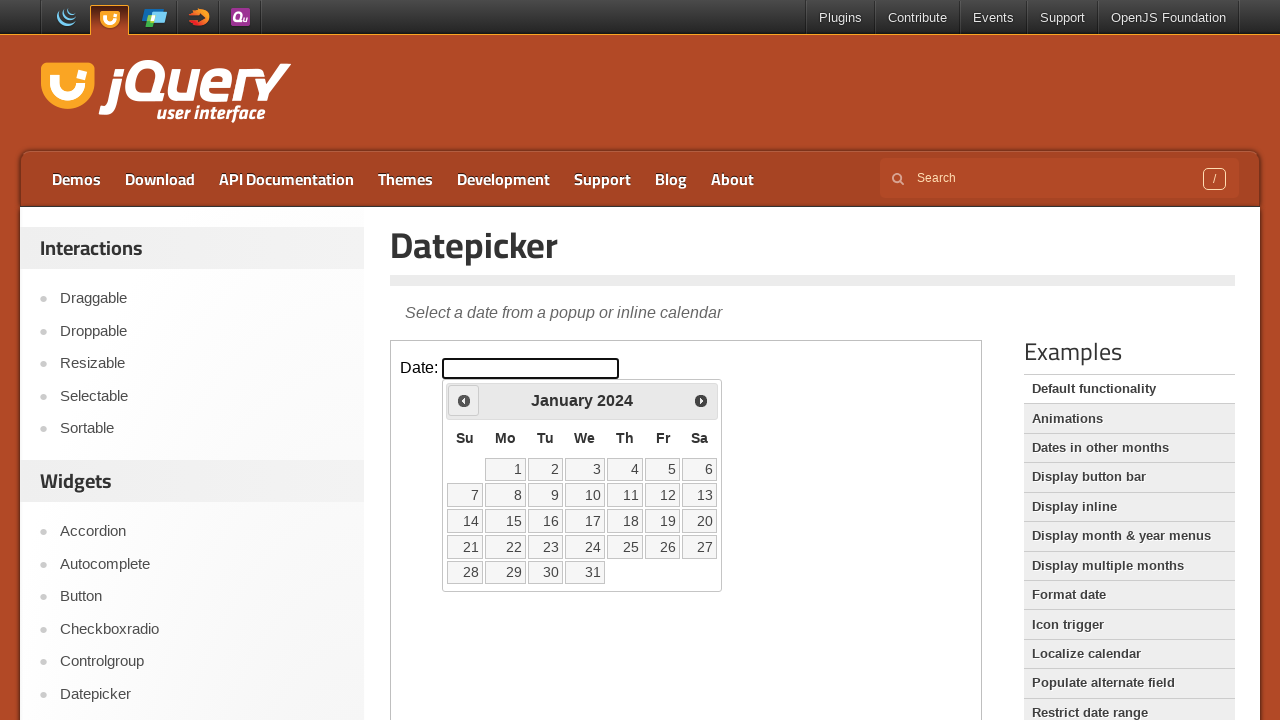

Checked current date: January 2024
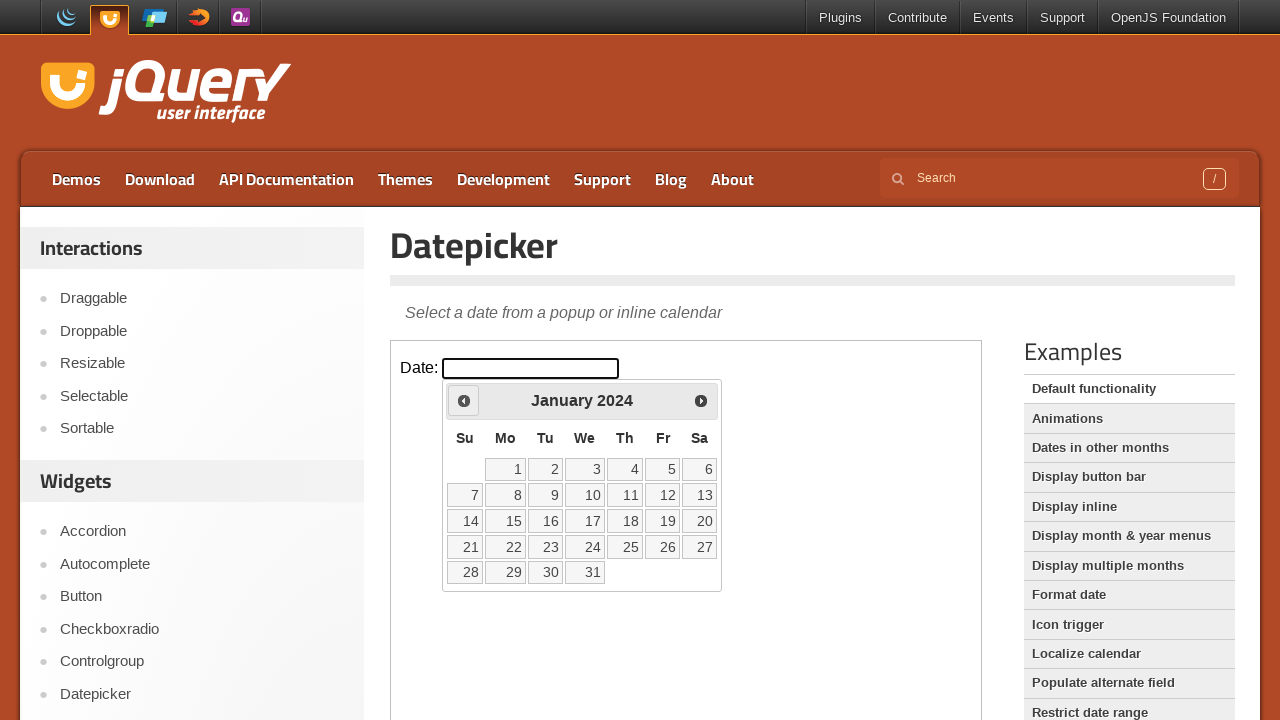

Clicked previous month button to navigate backwards from January 2024 at (464, 400) on iframe >> nth=0 >> internal:control=enter-frame >> span.ui-icon.ui-icon-circle-t
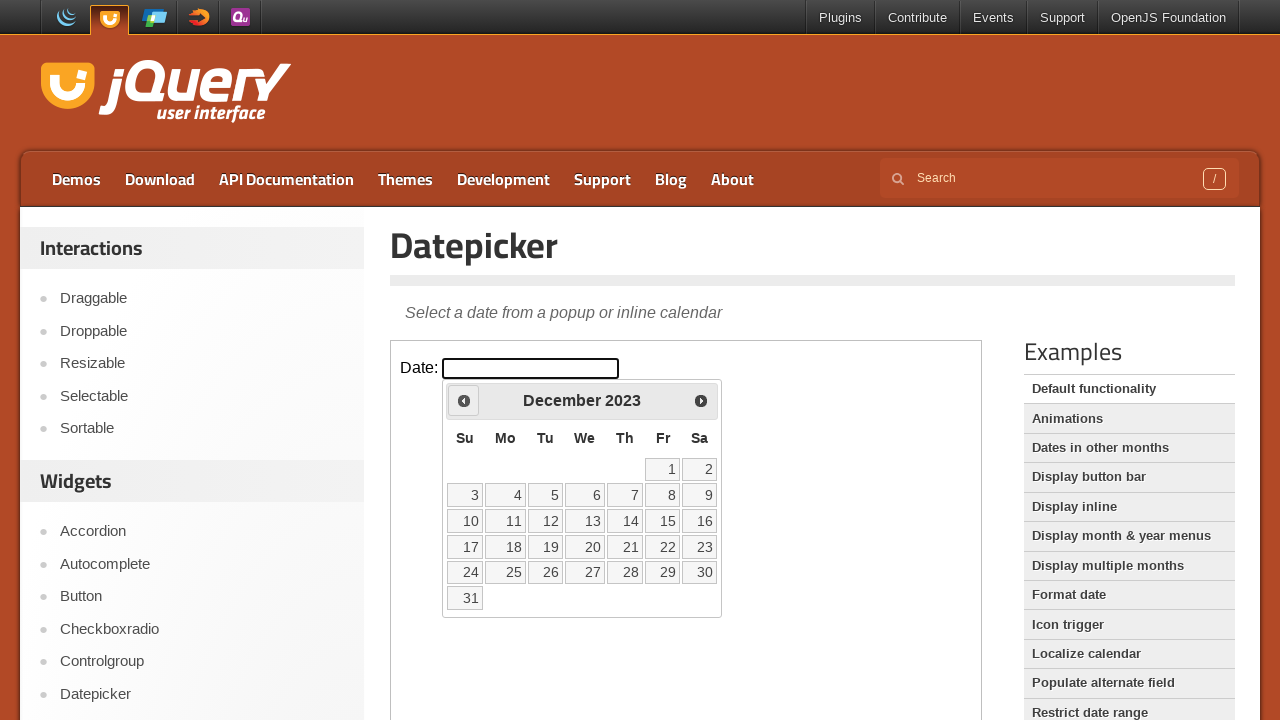

Checked current date: December 2023
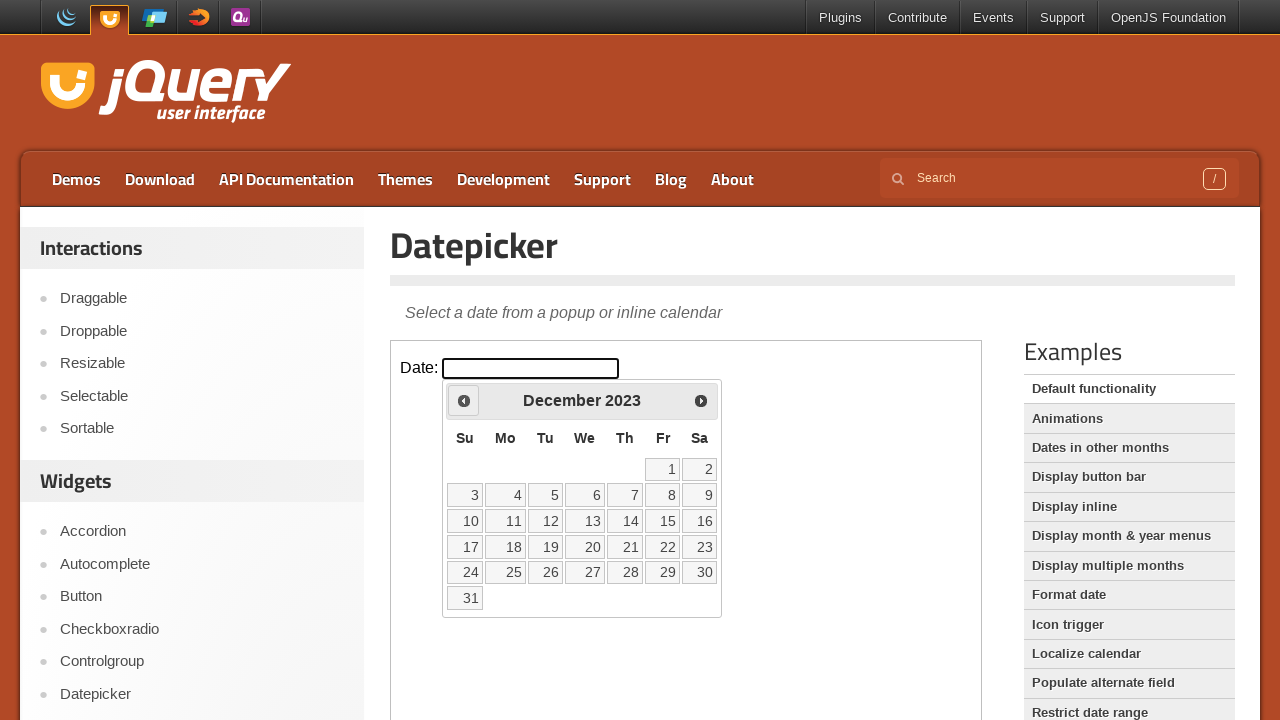

Clicked previous month button to navigate backwards from December 2023 at (464, 400) on iframe >> nth=0 >> internal:control=enter-frame >> span.ui-icon.ui-icon-circle-t
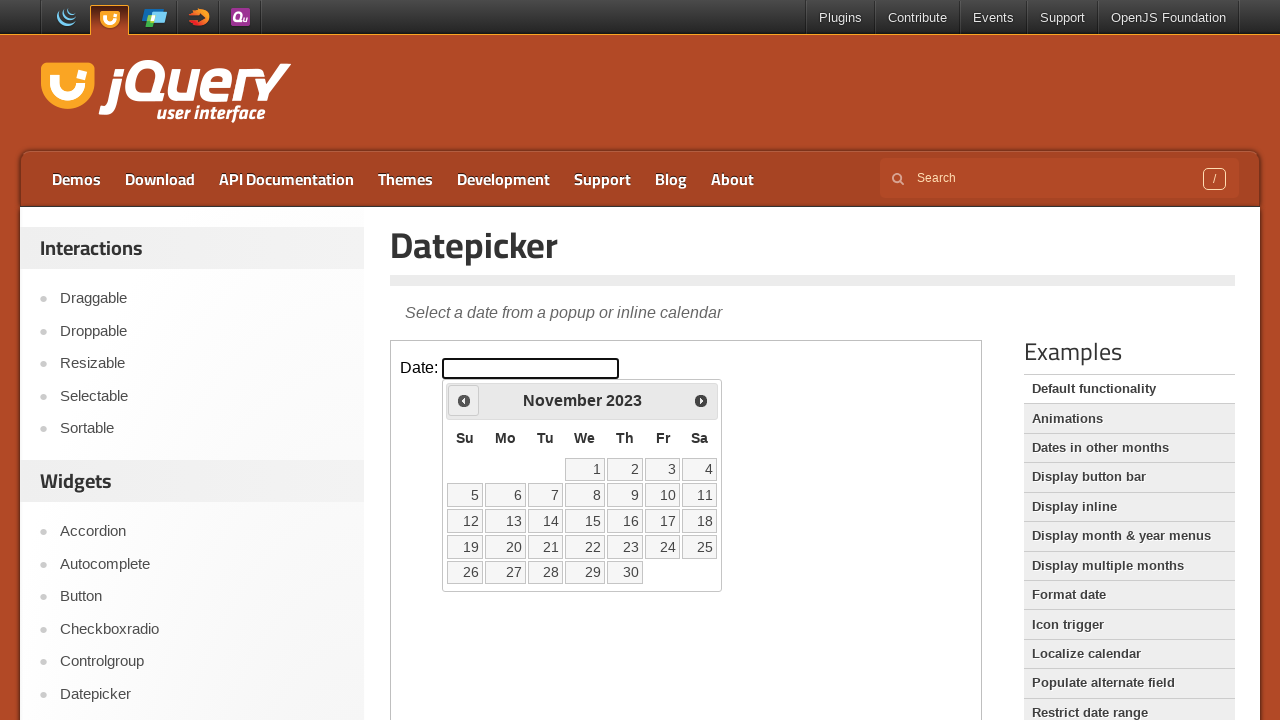

Checked current date: November 2023
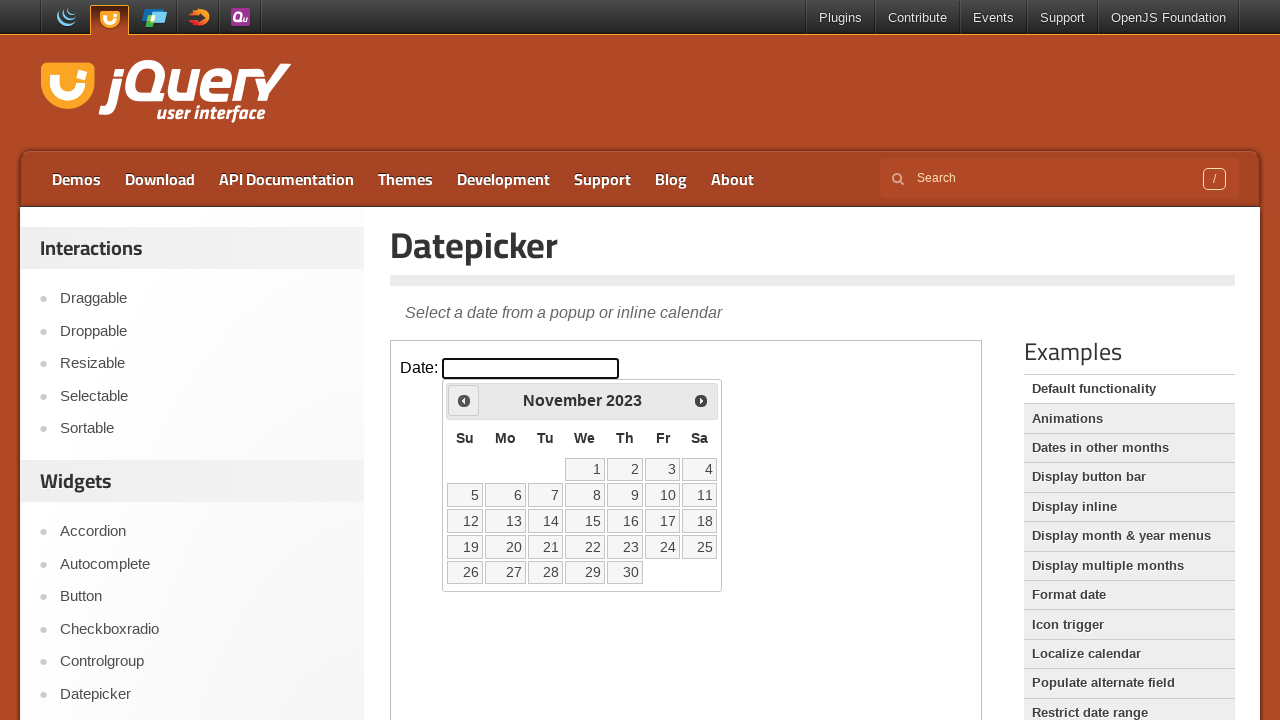

Clicked previous month button to navigate backwards from November 2023 at (464, 400) on iframe >> nth=0 >> internal:control=enter-frame >> span.ui-icon.ui-icon-circle-t
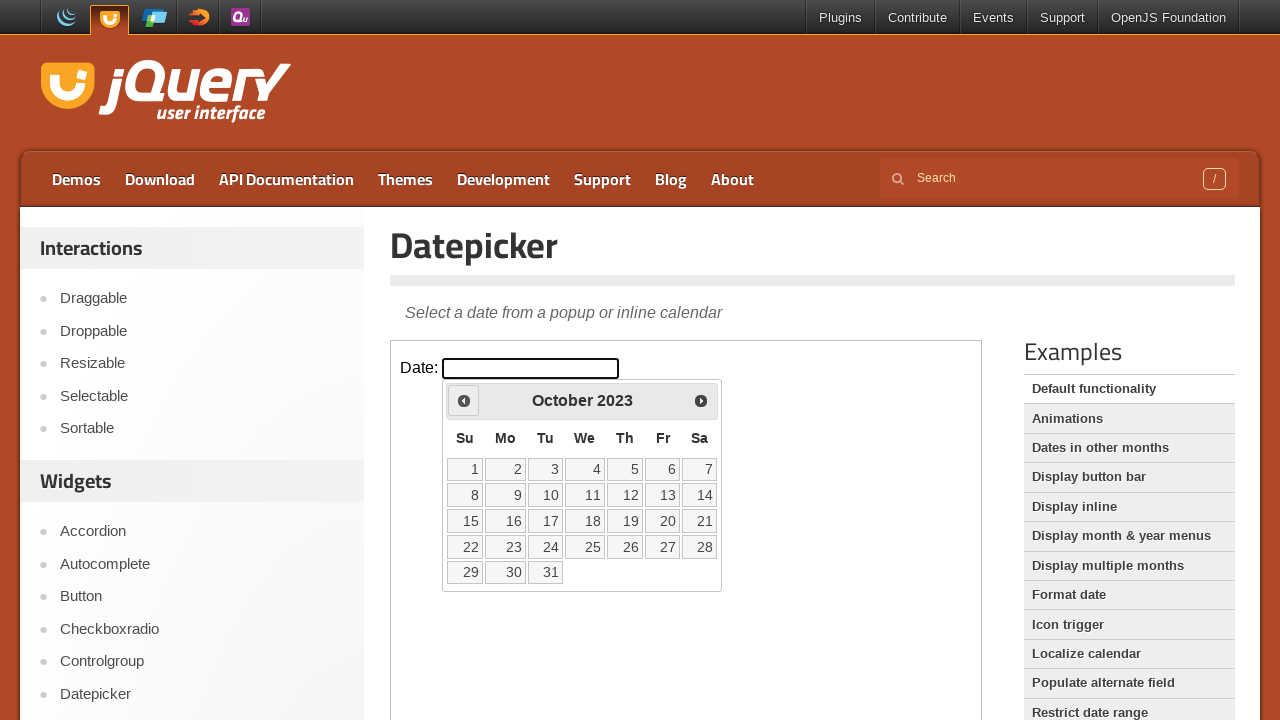

Checked current date: October 2023
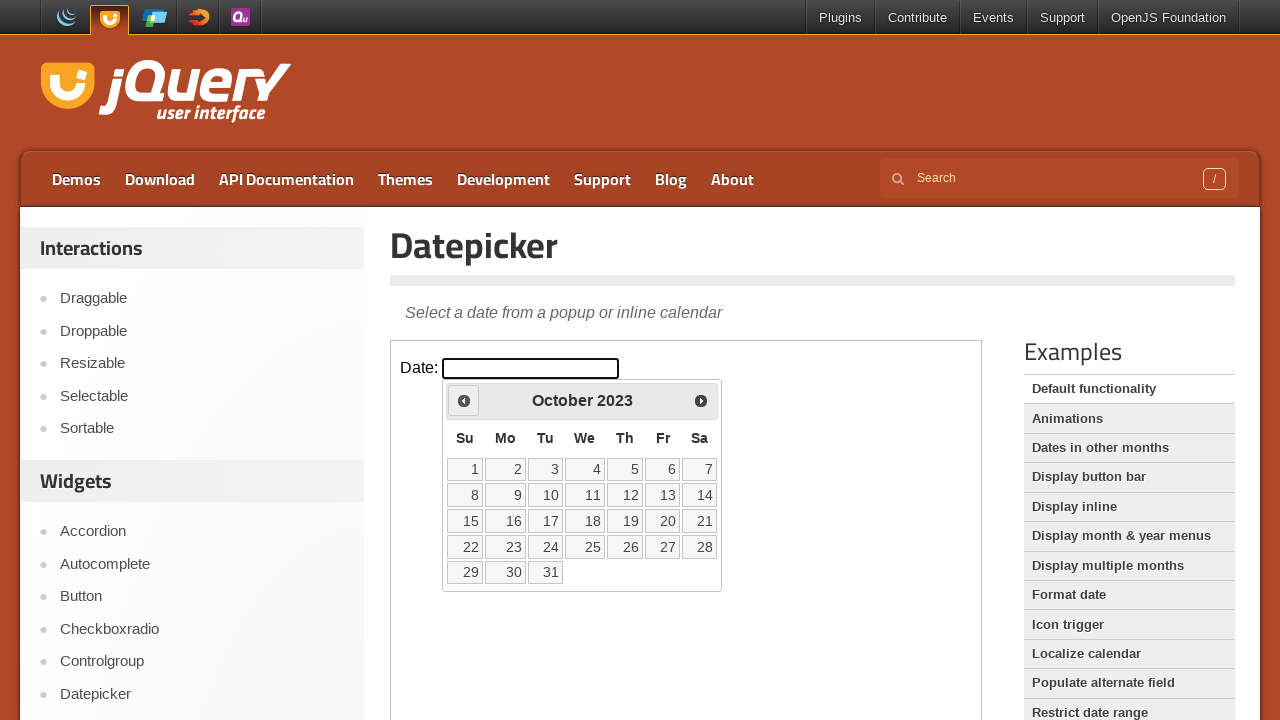

Clicked previous month button to navigate backwards from October 2023 at (464, 400) on iframe >> nth=0 >> internal:control=enter-frame >> span.ui-icon.ui-icon-circle-t
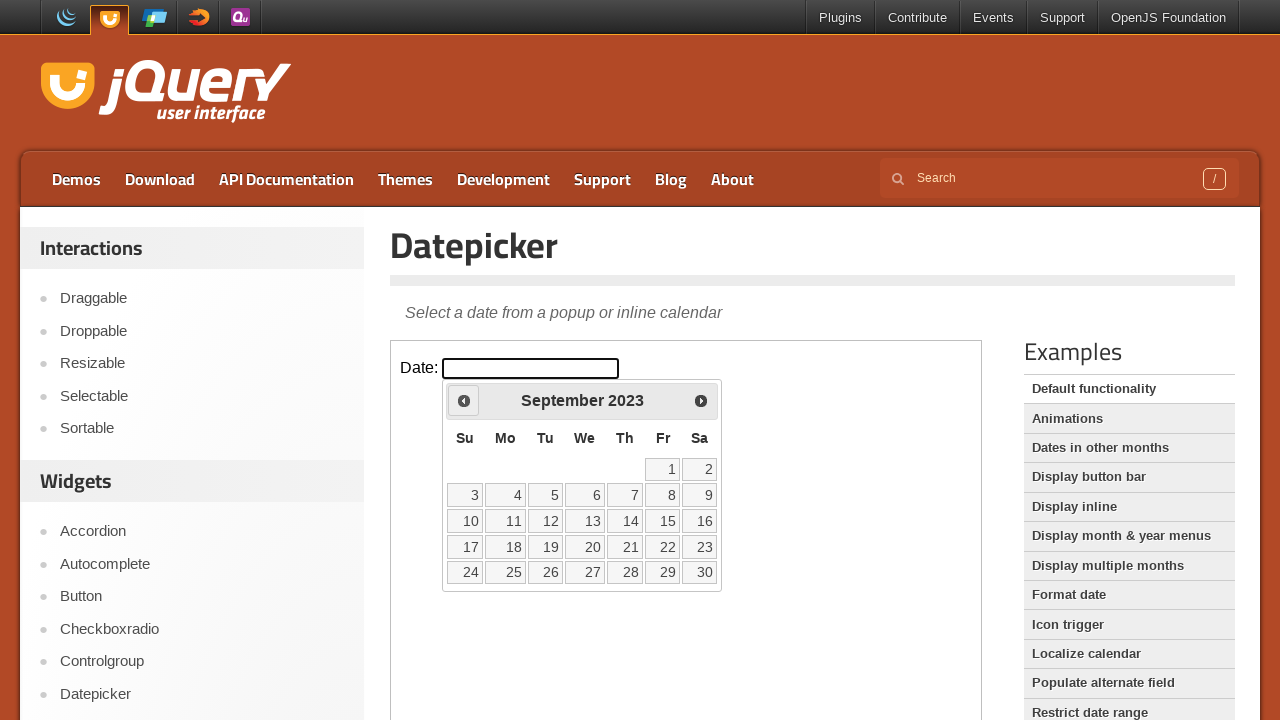

Checked current date: September 2023
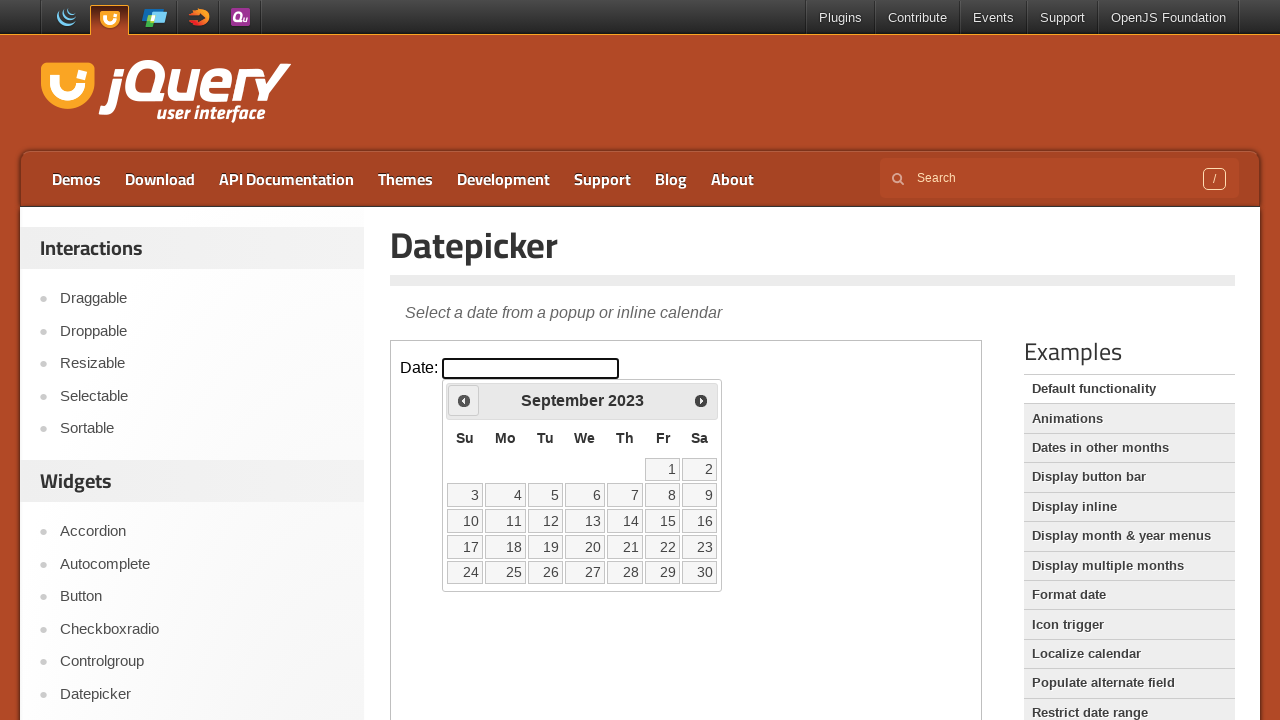

Clicked previous month button to navigate backwards from September 2023 at (464, 400) on iframe >> nth=0 >> internal:control=enter-frame >> span.ui-icon.ui-icon-circle-t
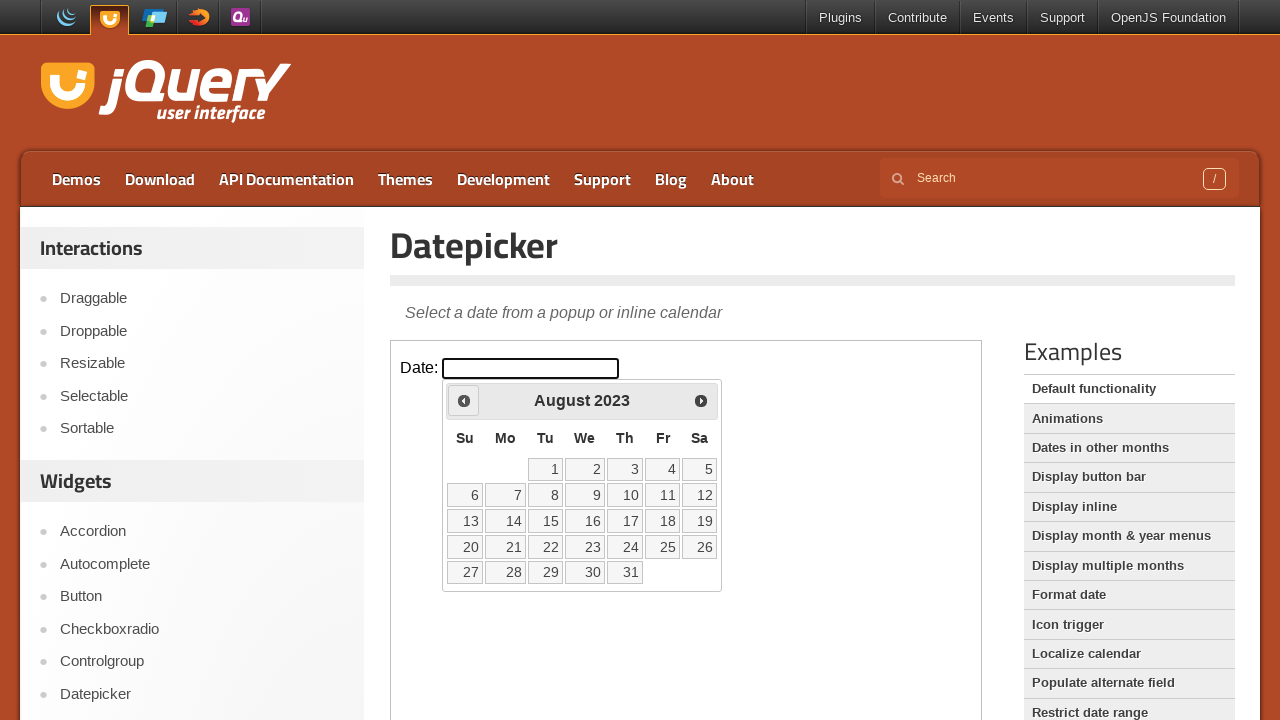

Checked current date: August 2023
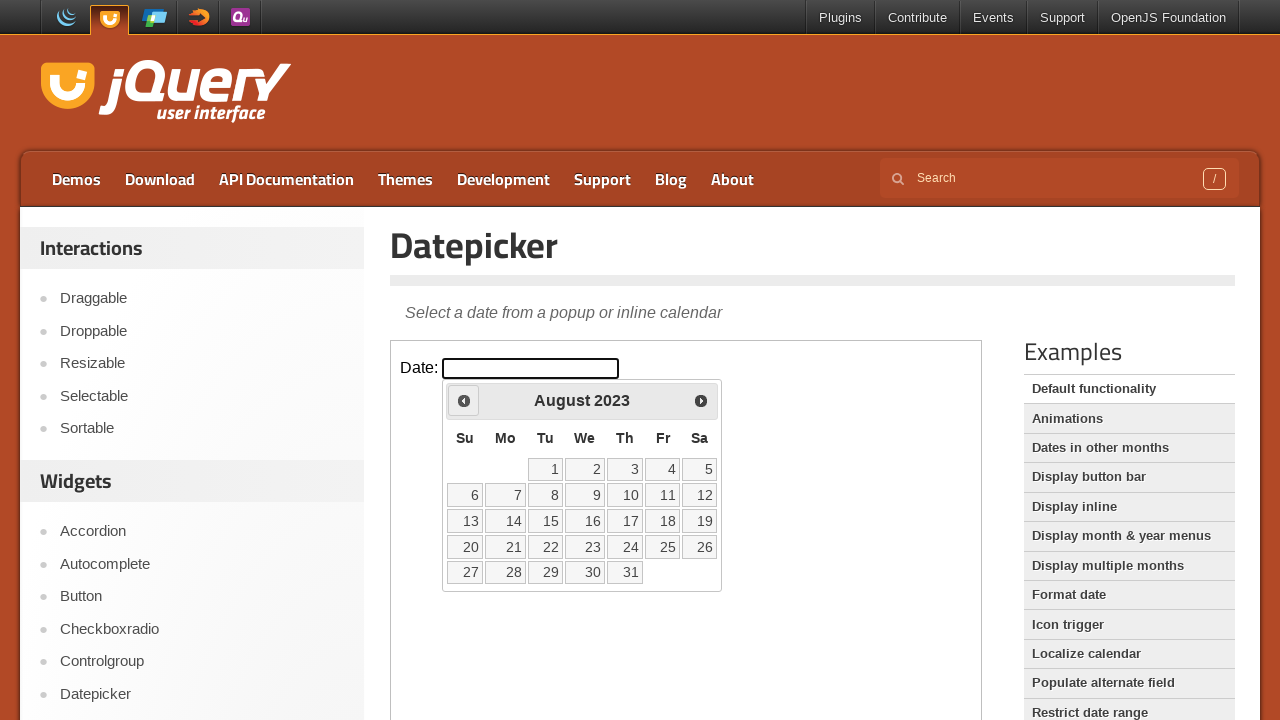

Clicked previous month button to navigate backwards from August 2023 at (464, 400) on iframe >> nth=0 >> internal:control=enter-frame >> span.ui-icon.ui-icon-circle-t
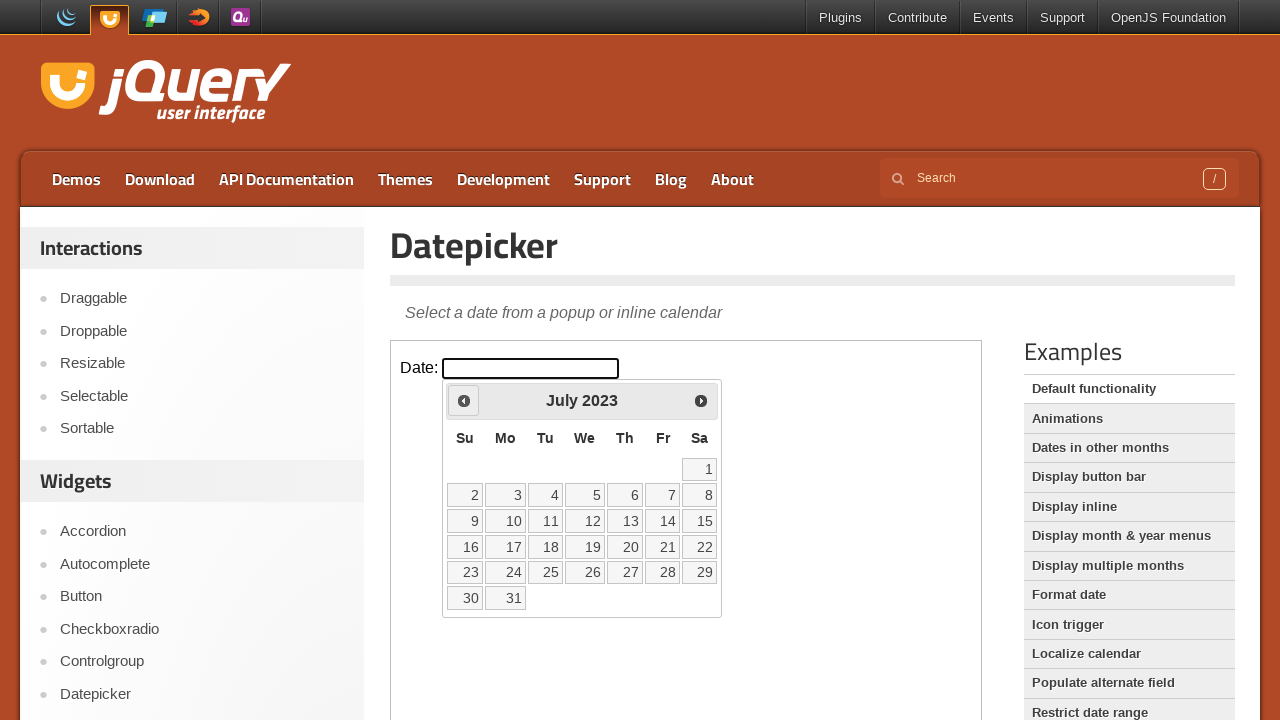

Checked current date: July 2023
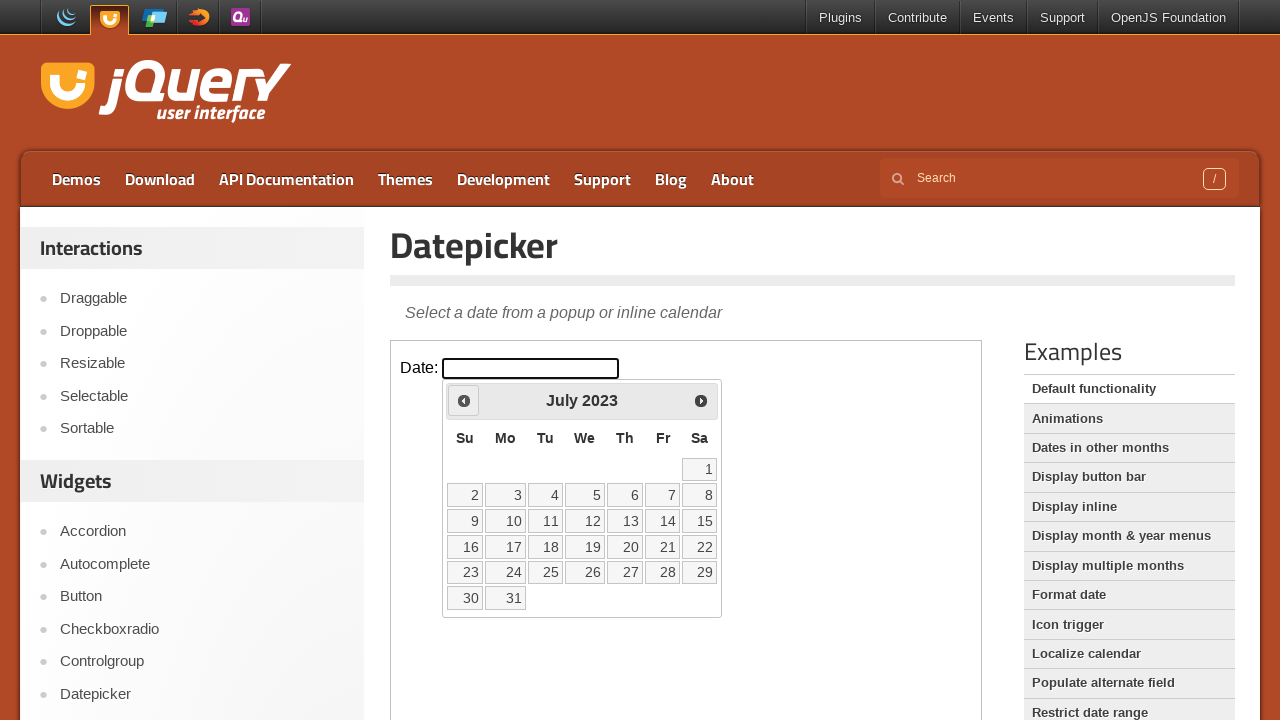

Clicked previous month button to navigate backwards from July 2023 at (464, 400) on iframe >> nth=0 >> internal:control=enter-frame >> span.ui-icon.ui-icon-circle-t
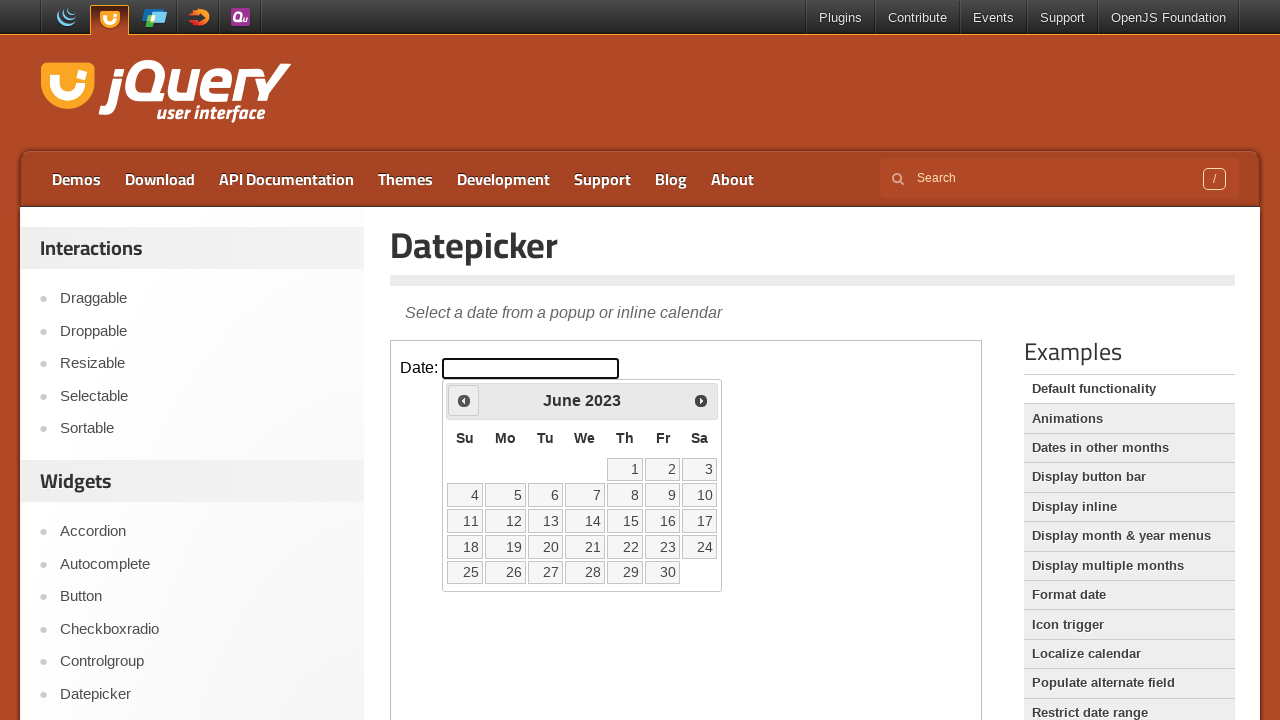

Checked current date: June 2023
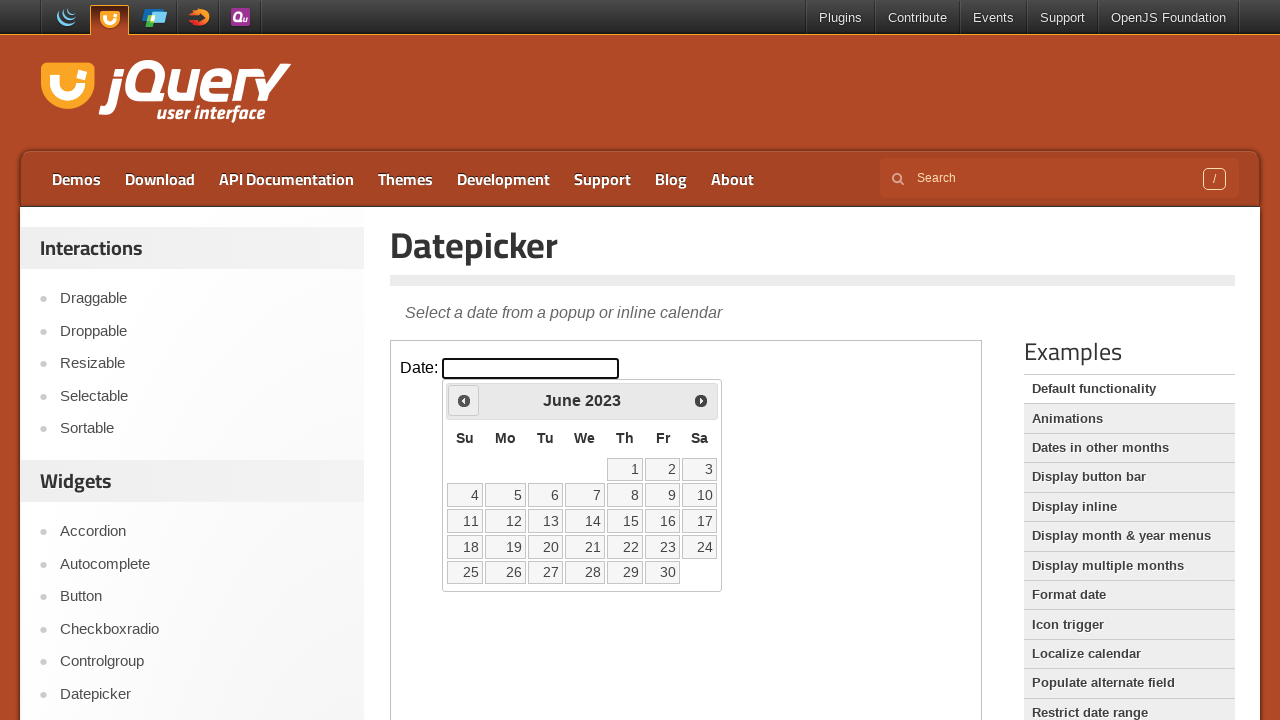

Clicked previous month button to navigate backwards from June 2023 at (464, 400) on iframe >> nth=0 >> internal:control=enter-frame >> span.ui-icon.ui-icon-circle-t
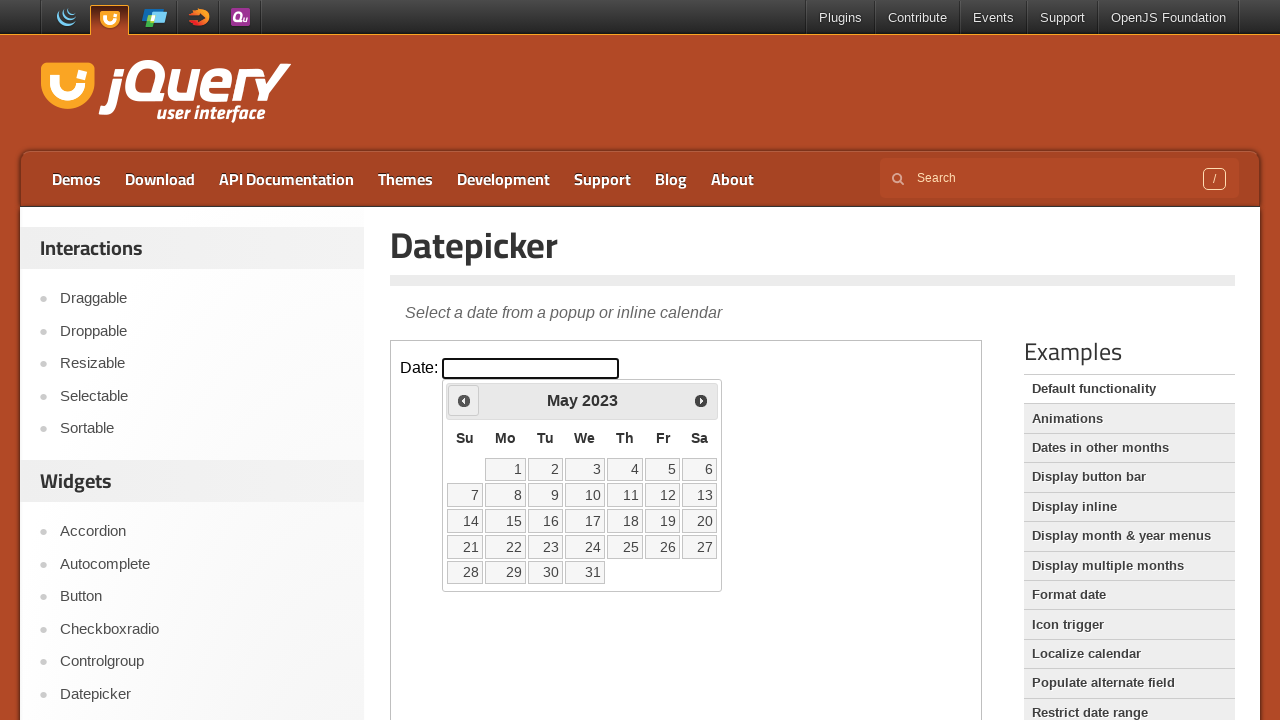

Checked current date: May 2023
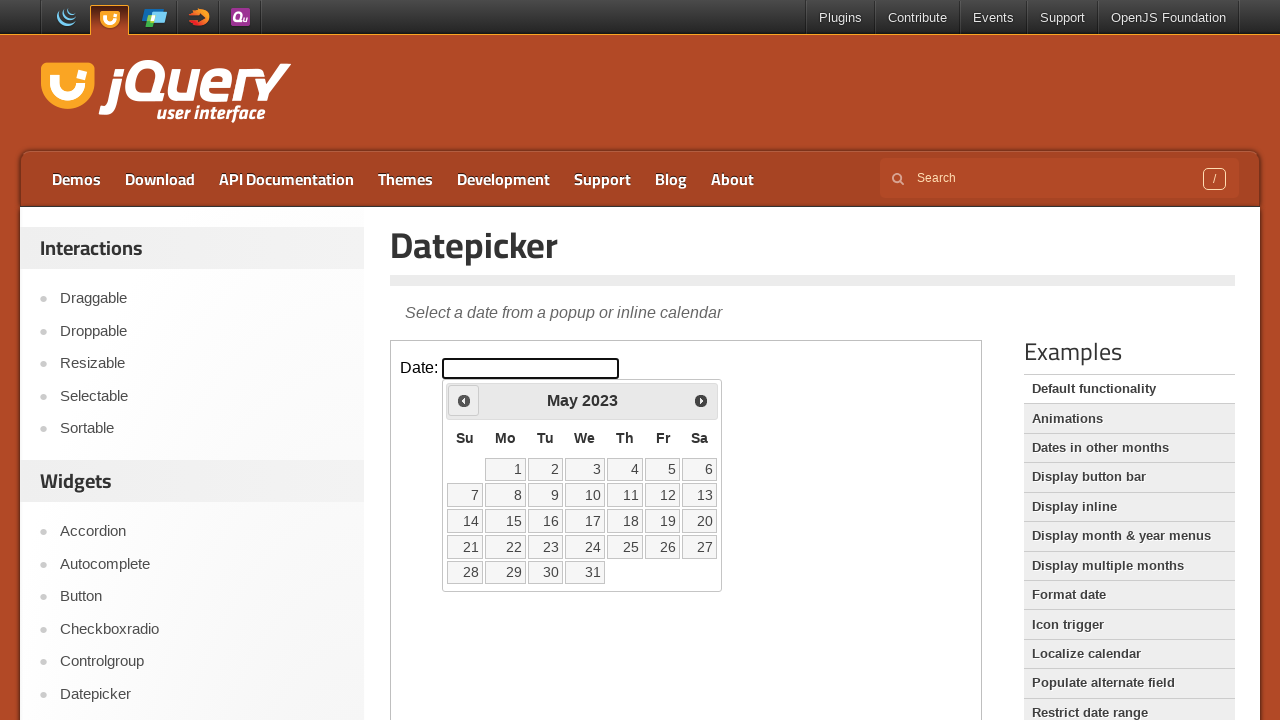

Clicked previous month button to navigate backwards from May 2023 at (464, 400) on iframe >> nth=0 >> internal:control=enter-frame >> span.ui-icon.ui-icon-circle-t
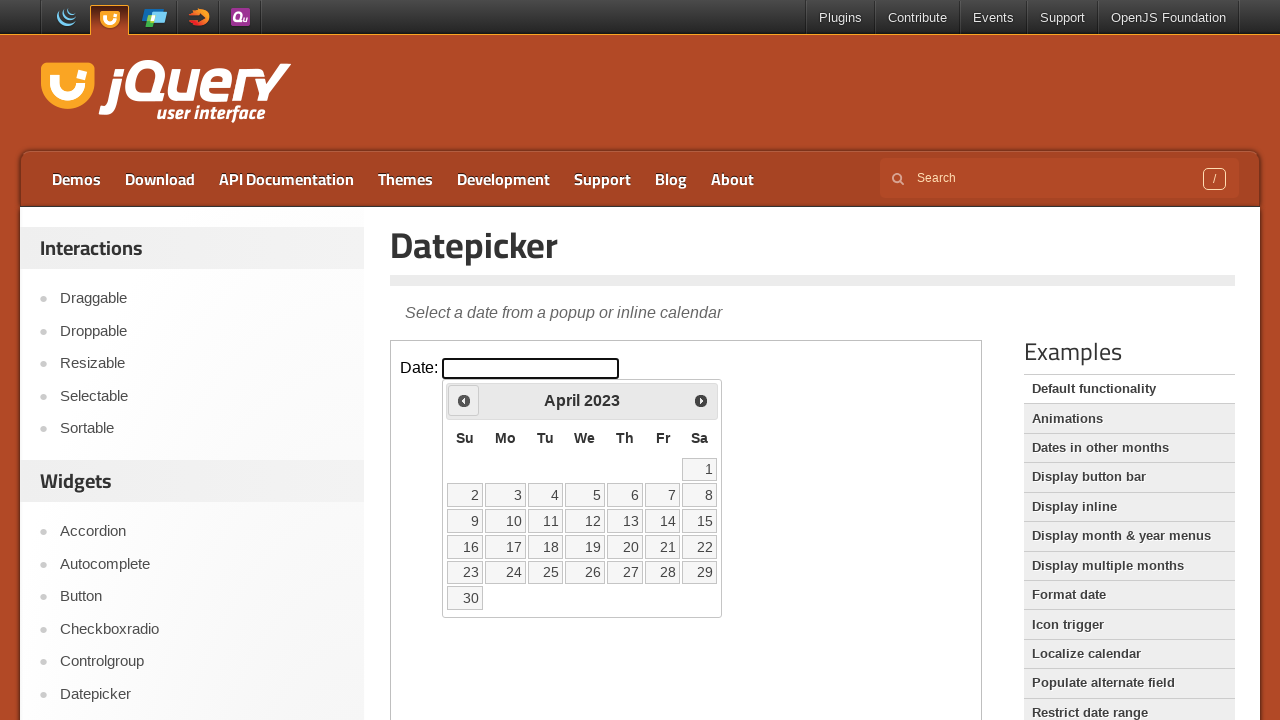

Checked current date: April 2023
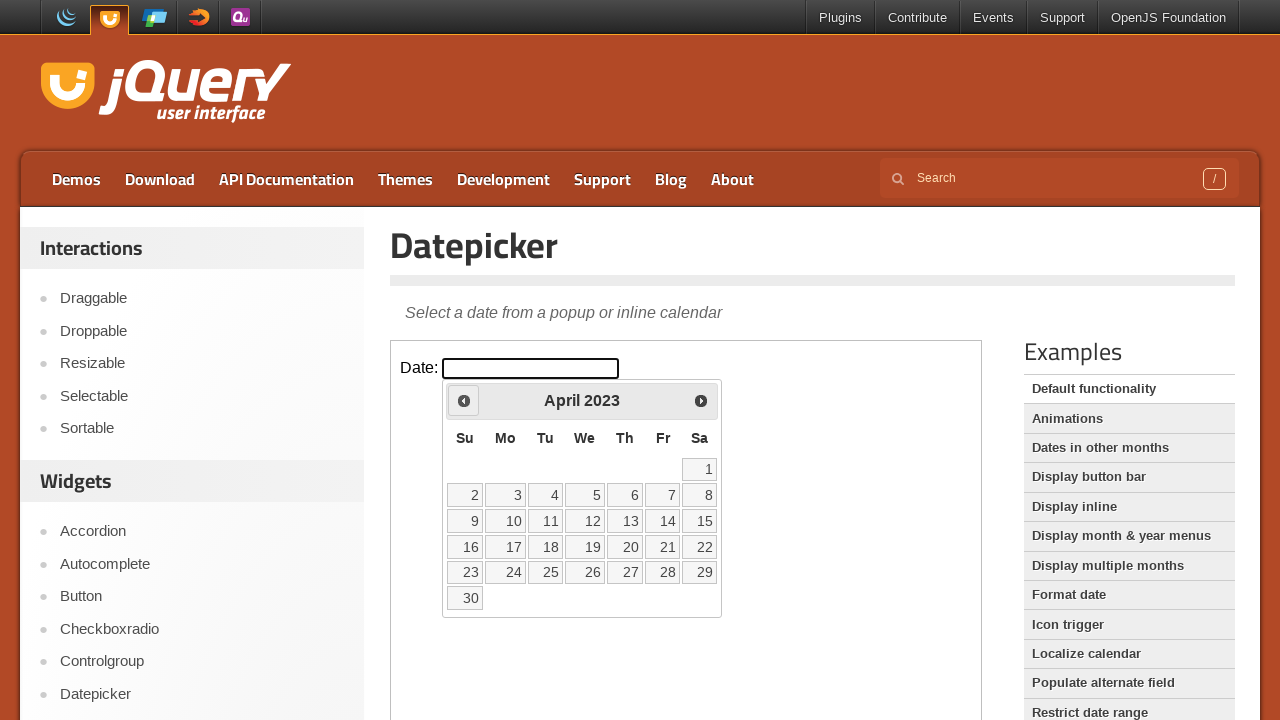

Clicked previous month button to navigate backwards from April 2023 at (464, 400) on iframe >> nth=0 >> internal:control=enter-frame >> span.ui-icon.ui-icon-circle-t
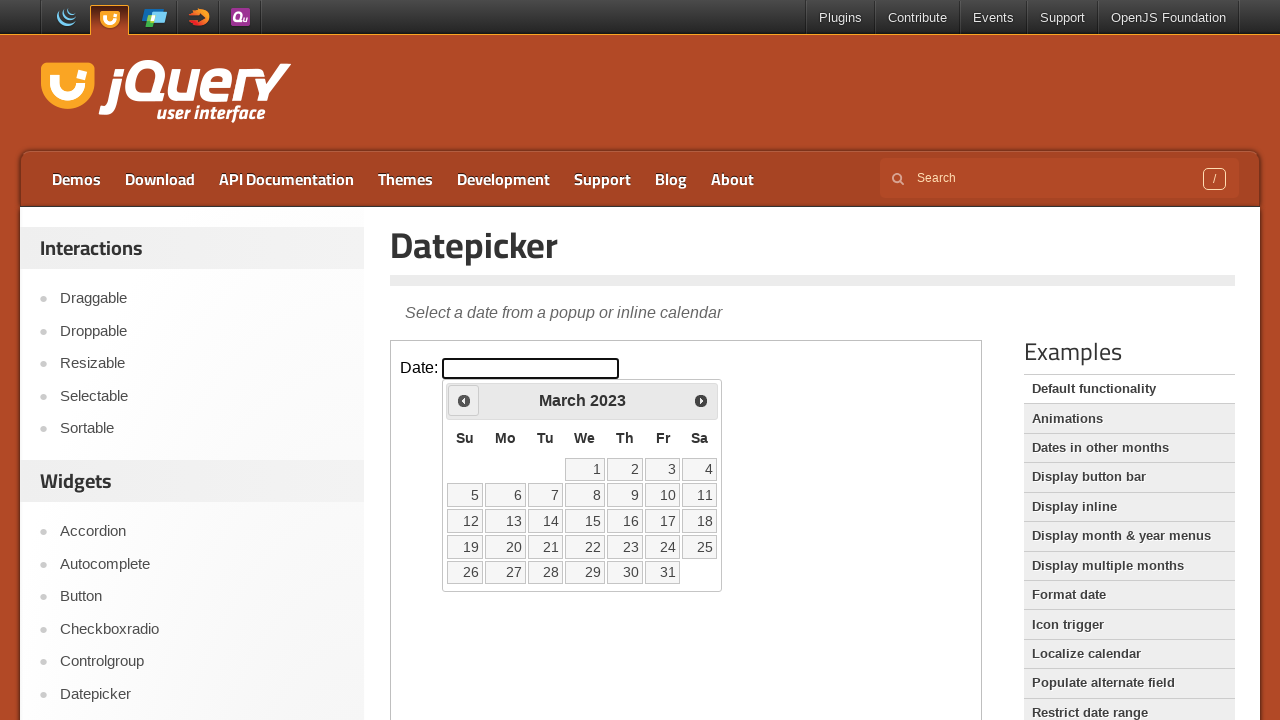

Checked current date: March 2023
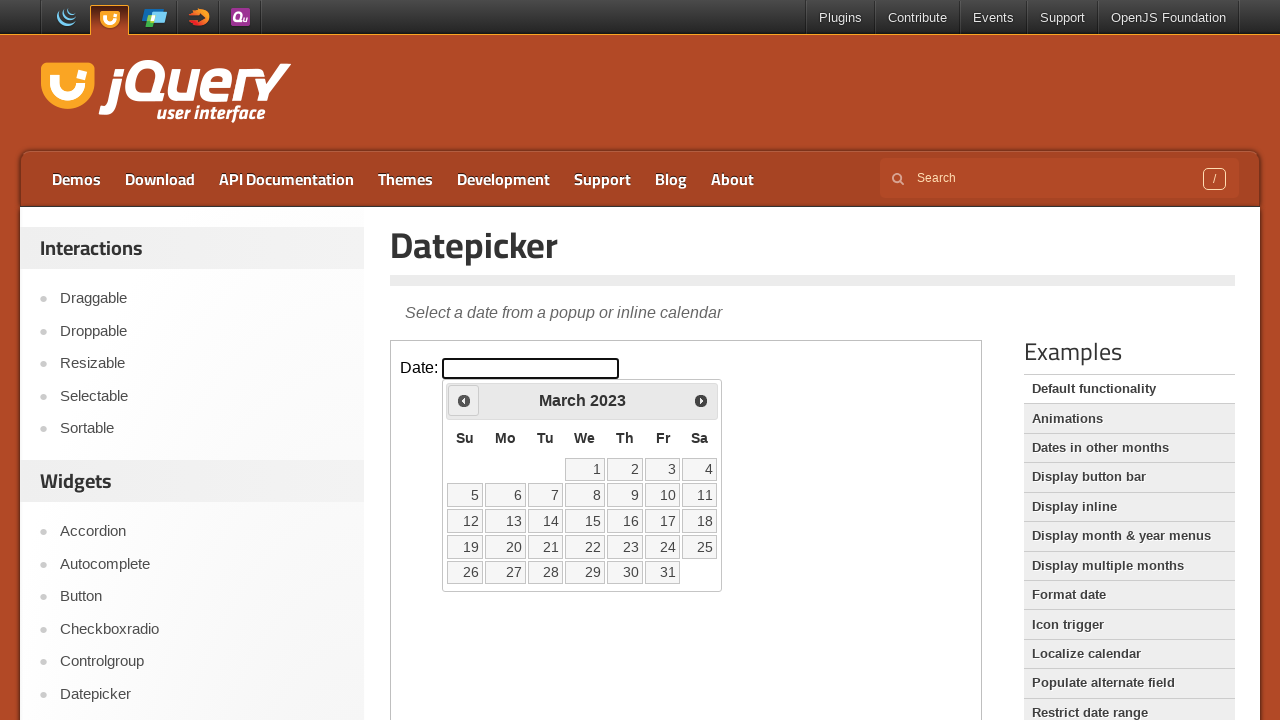

Clicked previous month button to navigate backwards from March 2023 at (464, 400) on iframe >> nth=0 >> internal:control=enter-frame >> span.ui-icon.ui-icon-circle-t
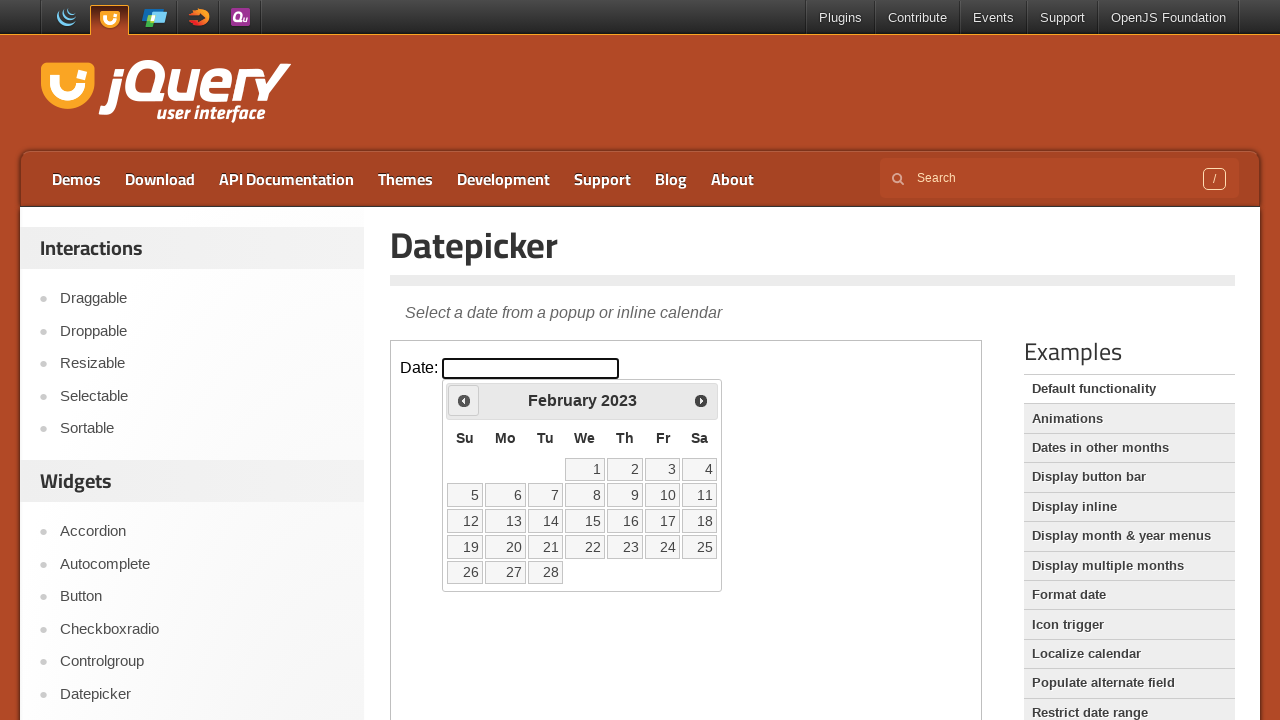

Checked current date: February 2023
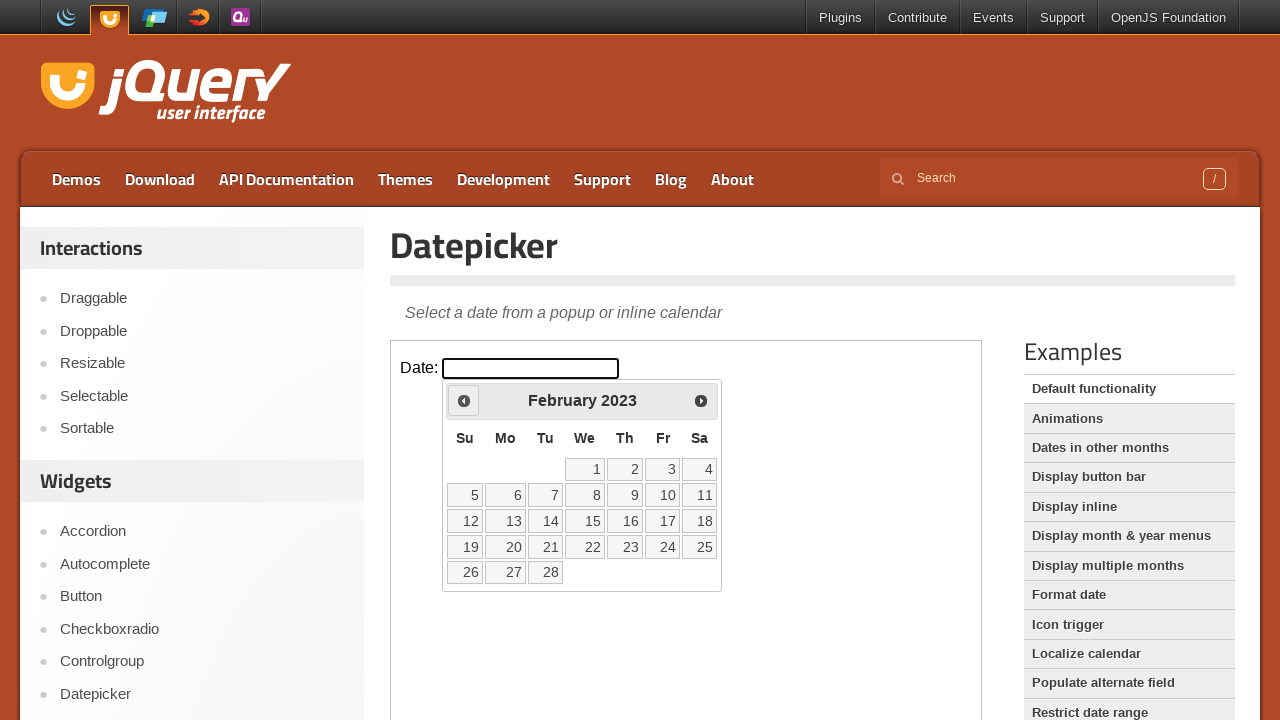

Clicked previous month button to navigate backwards from February 2023 at (464, 400) on iframe >> nth=0 >> internal:control=enter-frame >> span.ui-icon.ui-icon-circle-t
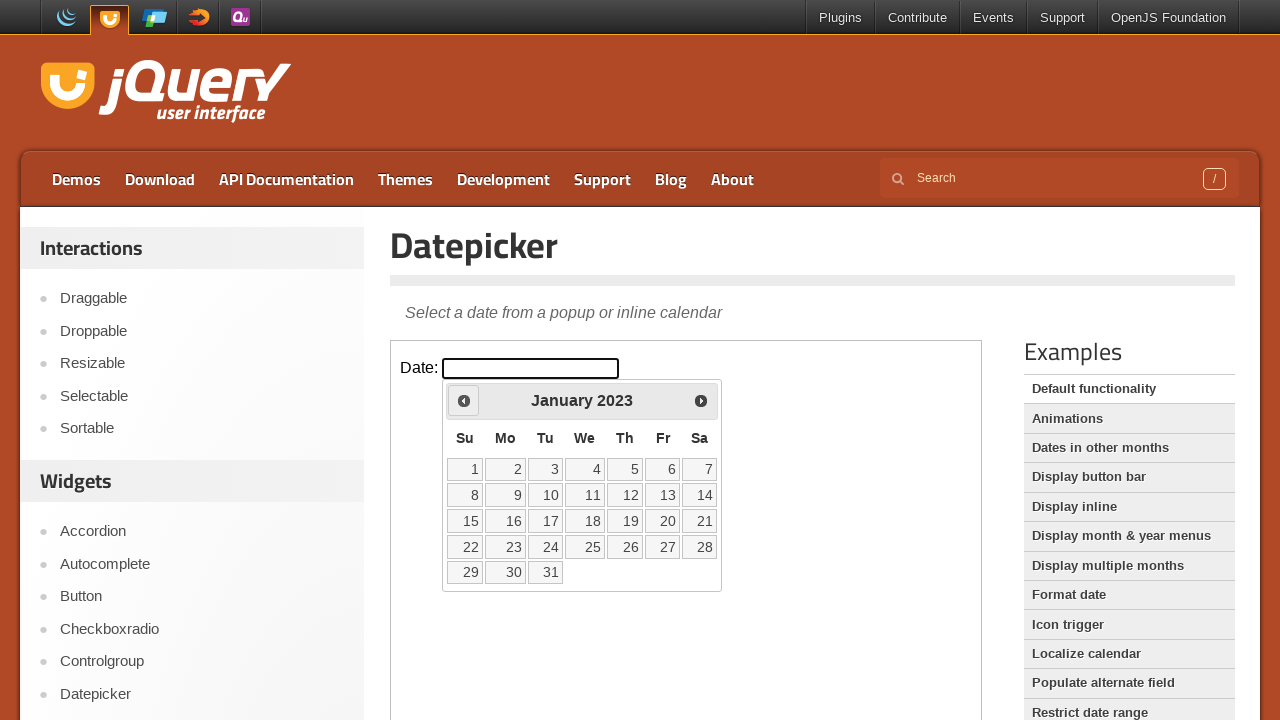

Checked current date: January 2023
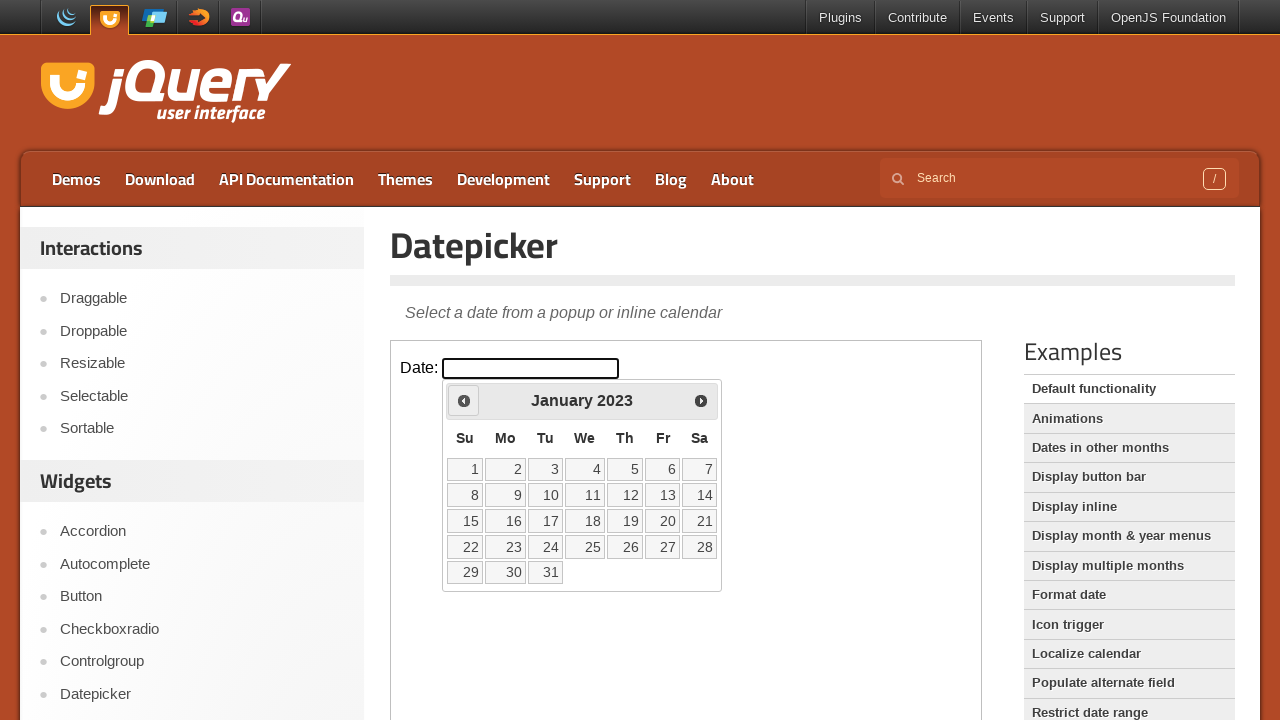

Clicked previous month button to navigate backwards from January 2023 at (464, 400) on iframe >> nth=0 >> internal:control=enter-frame >> span.ui-icon.ui-icon-circle-t
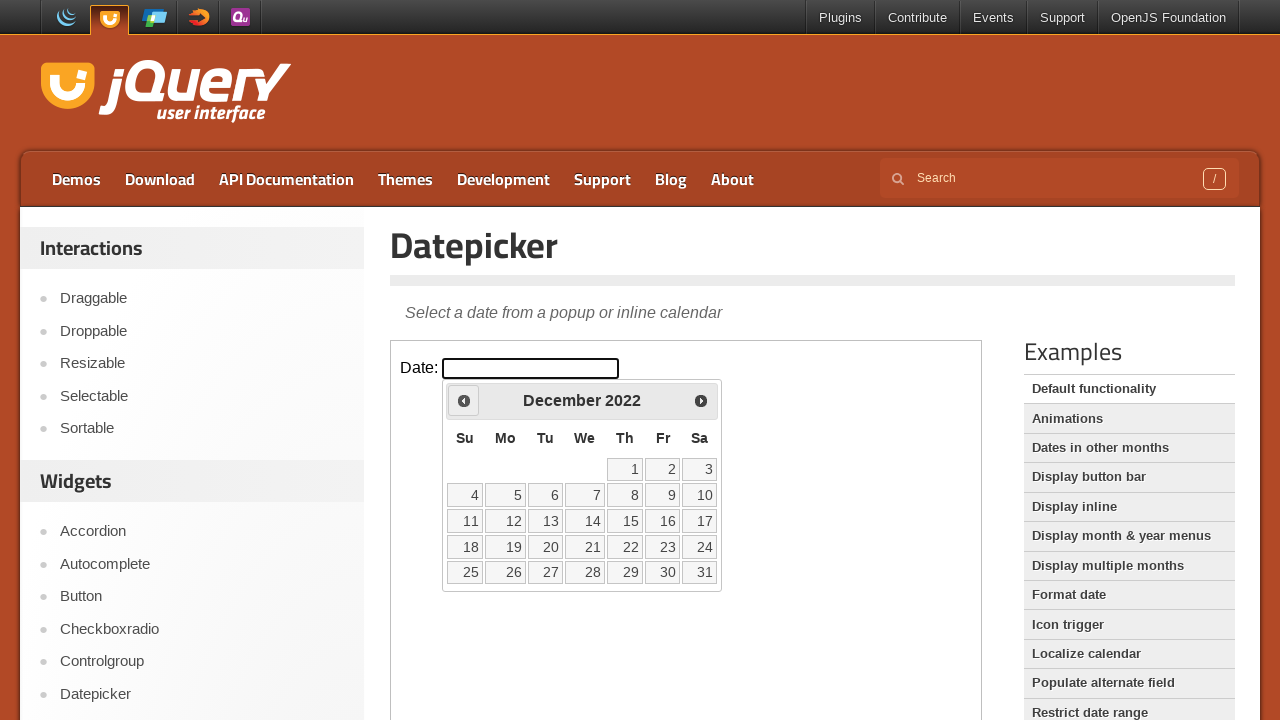

Checked current date: December 2022
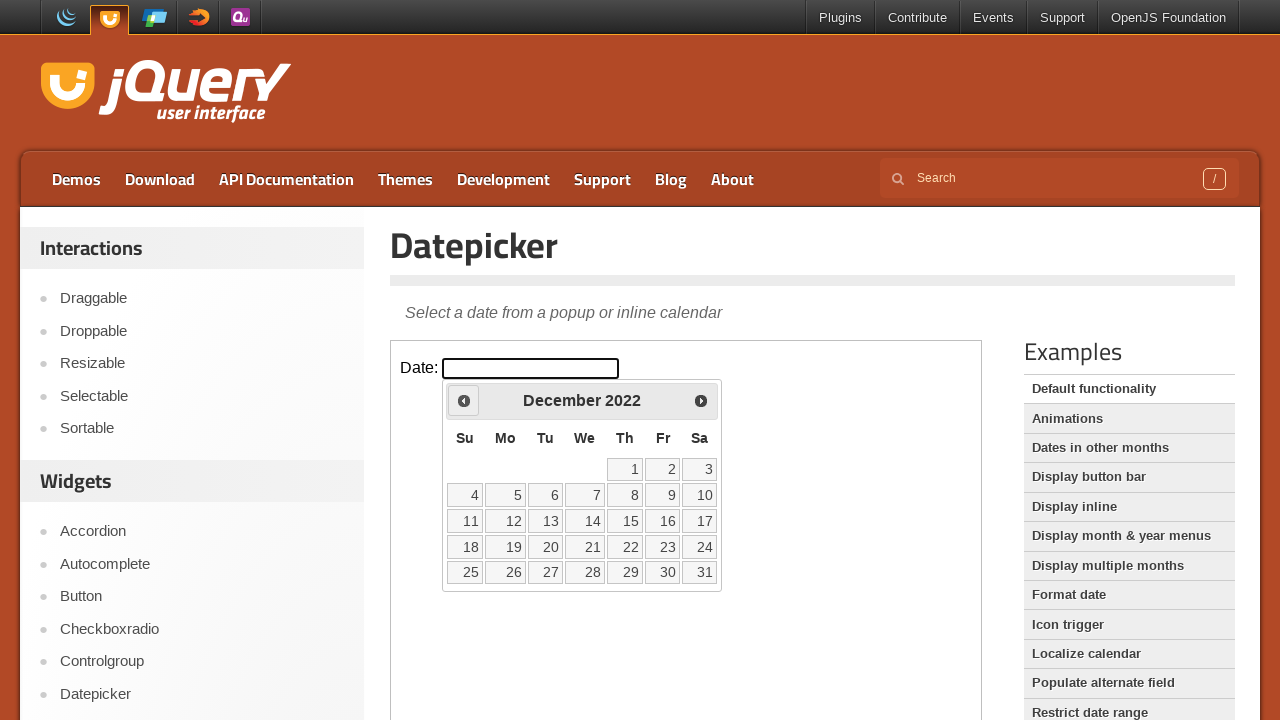

Clicked previous month button to navigate backwards from December 2022 at (464, 400) on iframe >> nth=0 >> internal:control=enter-frame >> span.ui-icon.ui-icon-circle-t
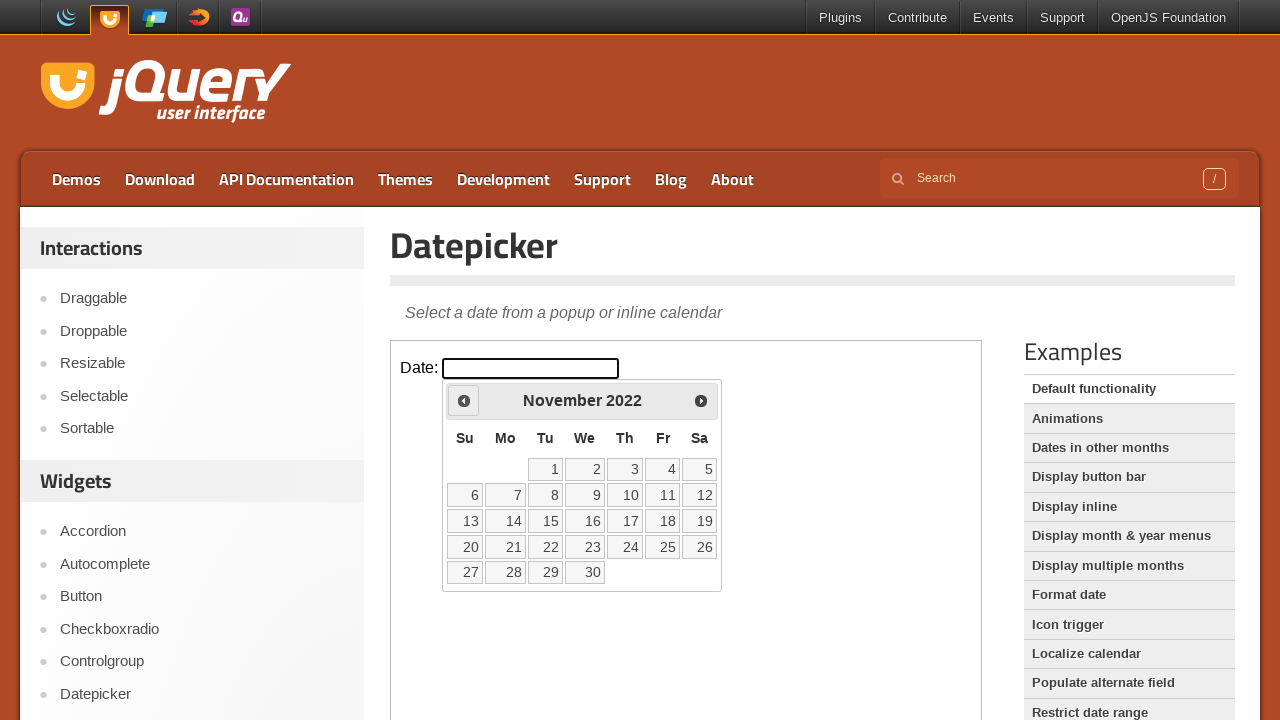

Checked current date: November 2022
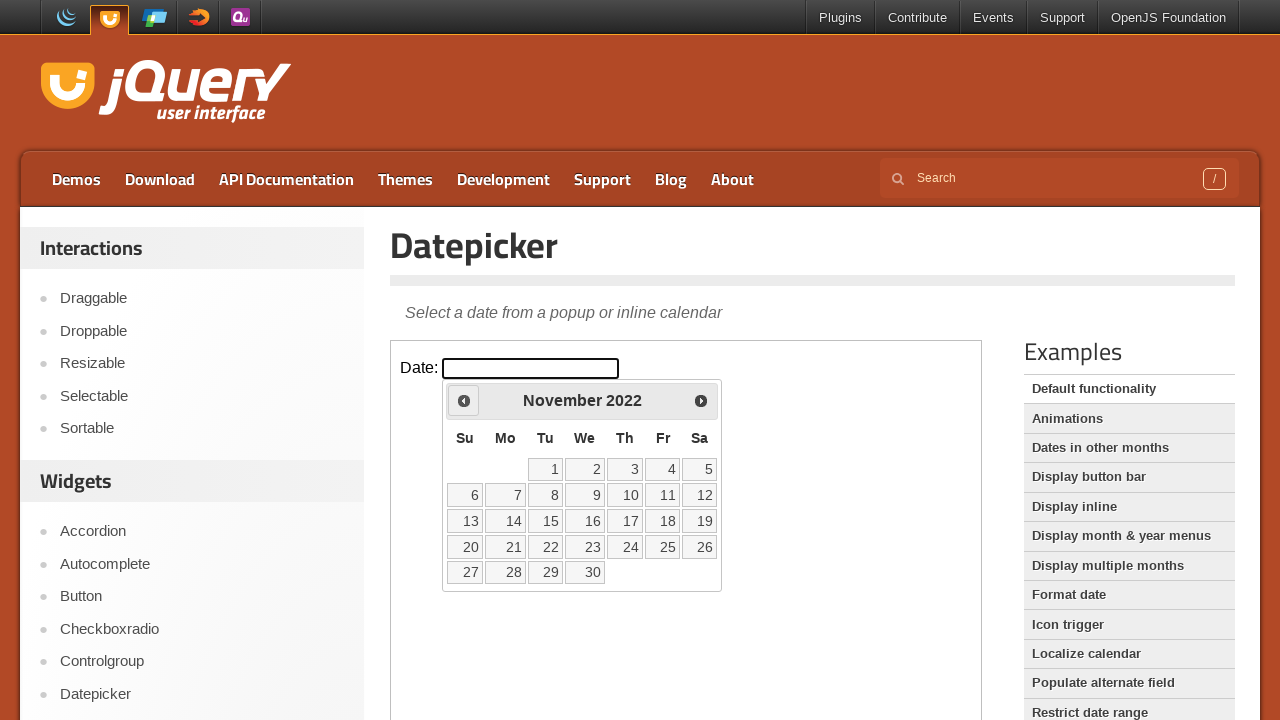

Clicked previous month button to navigate backwards from November 2022 at (464, 400) on iframe >> nth=0 >> internal:control=enter-frame >> span.ui-icon.ui-icon-circle-t
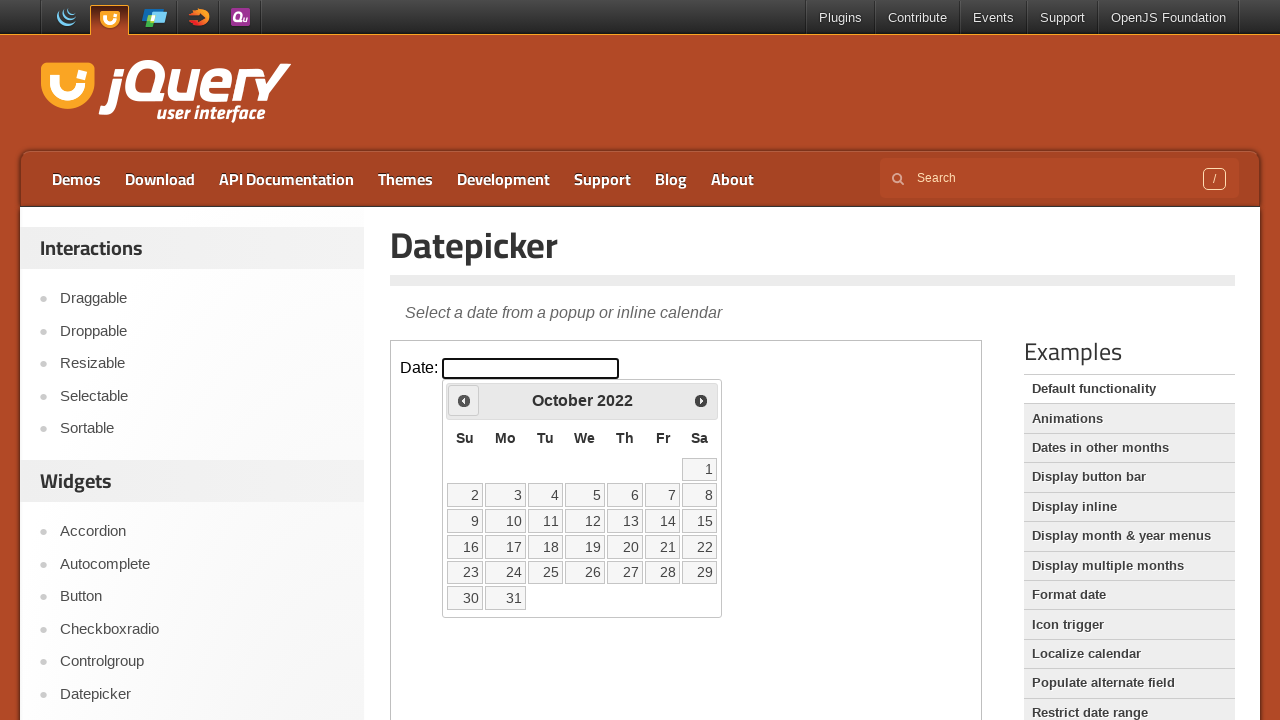

Checked current date: October 2022
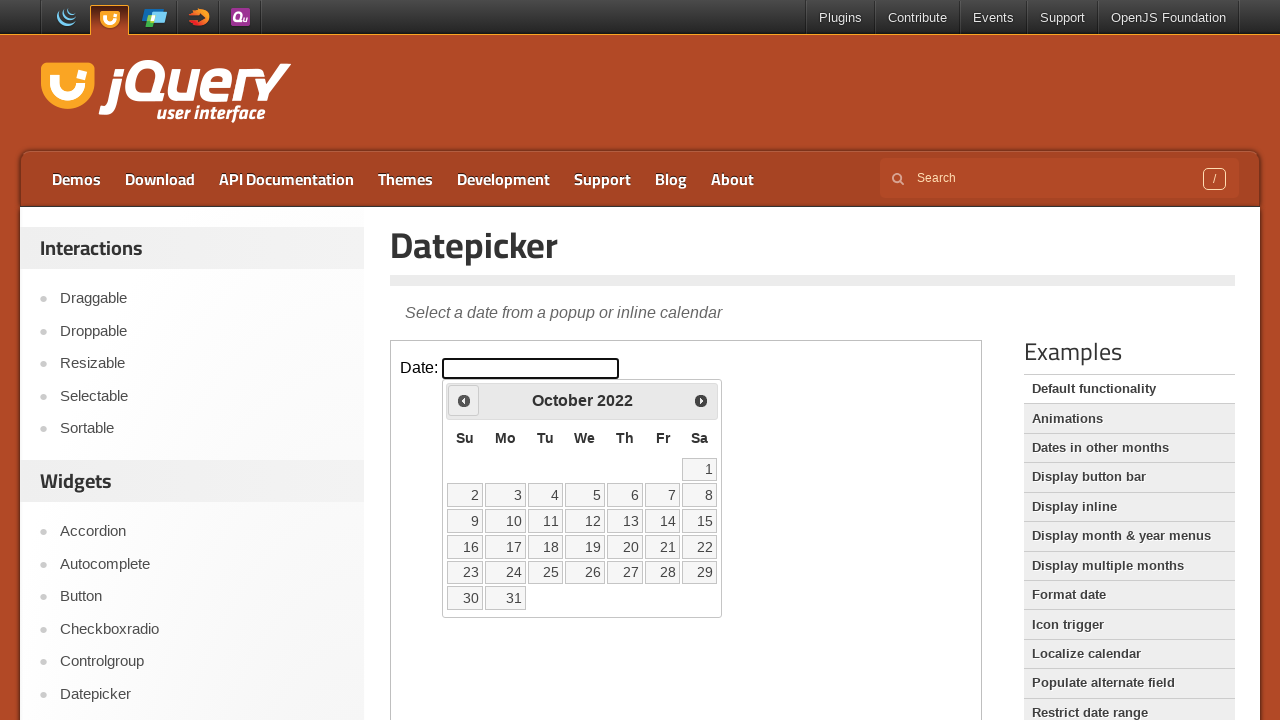

Clicked previous month button to navigate backwards from October 2022 at (464, 400) on iframe >> nth=0 >> internal:control=enter-frame >> span.ui-icon.ui-icon-circle-t
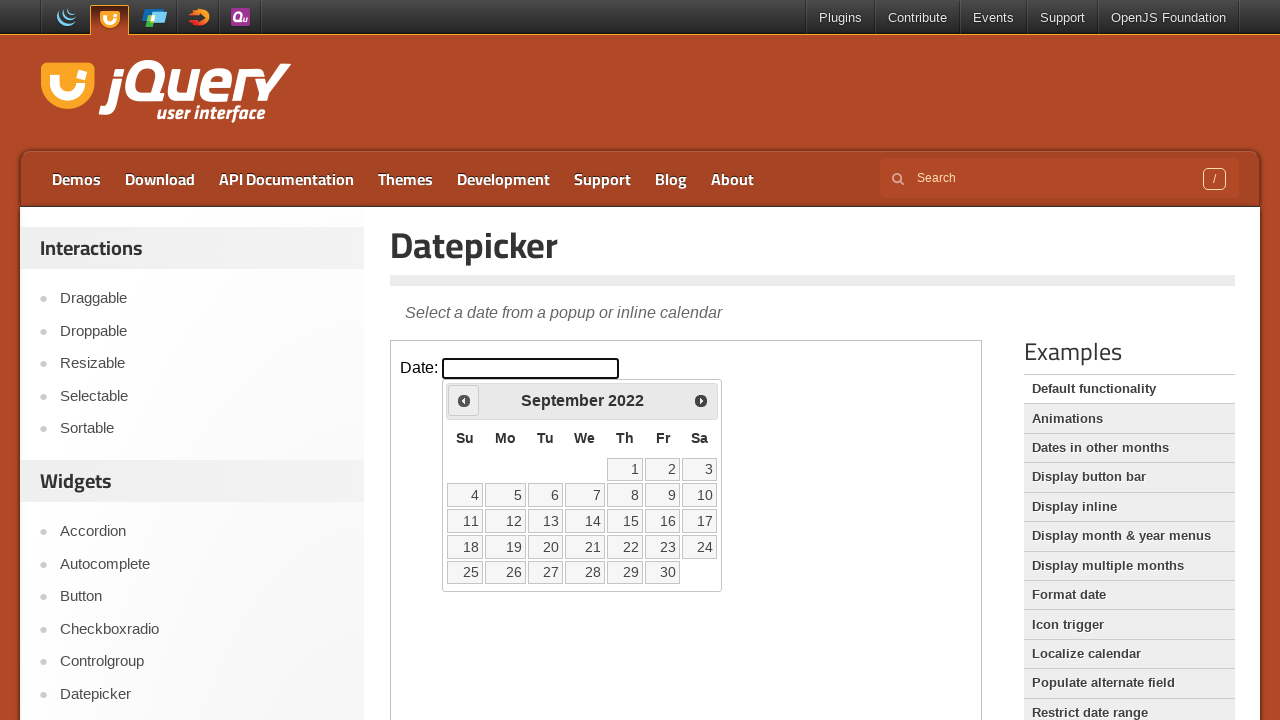

Checked current date: September 2022
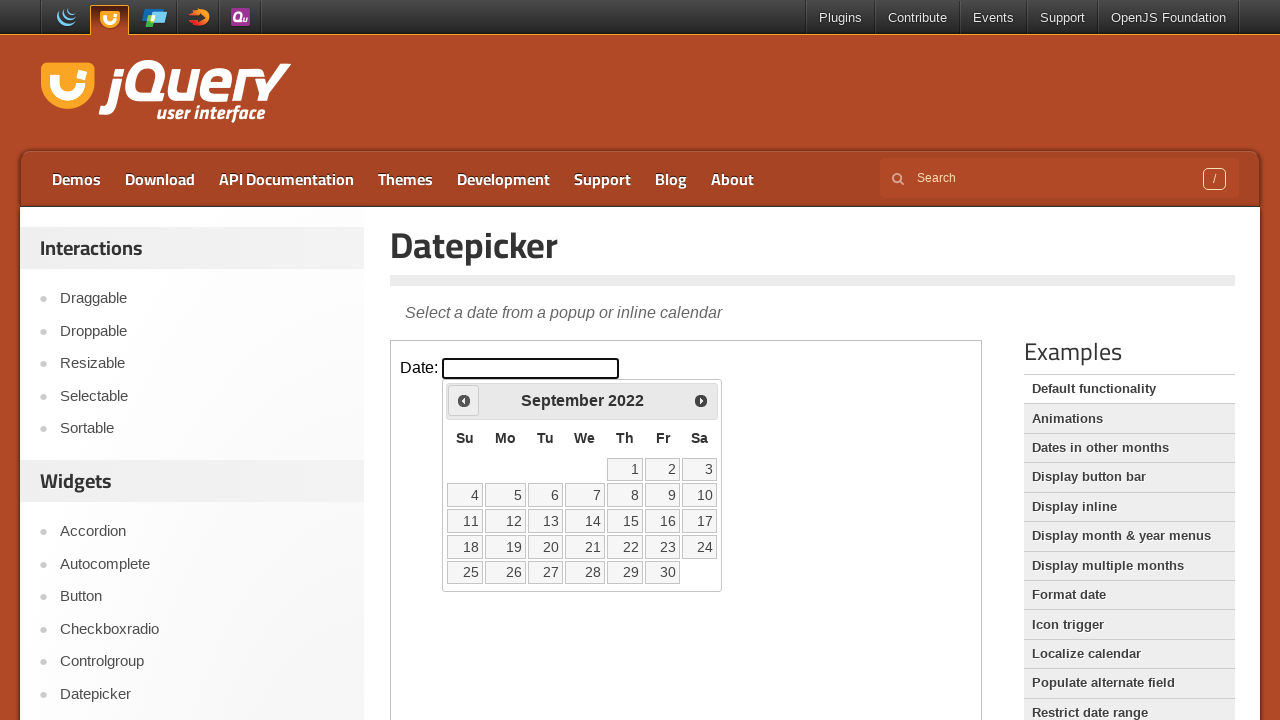

Clicked previous month button to navigate backwards from September 2022 at (464, 400) on iframe >> nth=0 >> internal:control=enter-frame >> span.ui-icon.ui-icon-circle-t
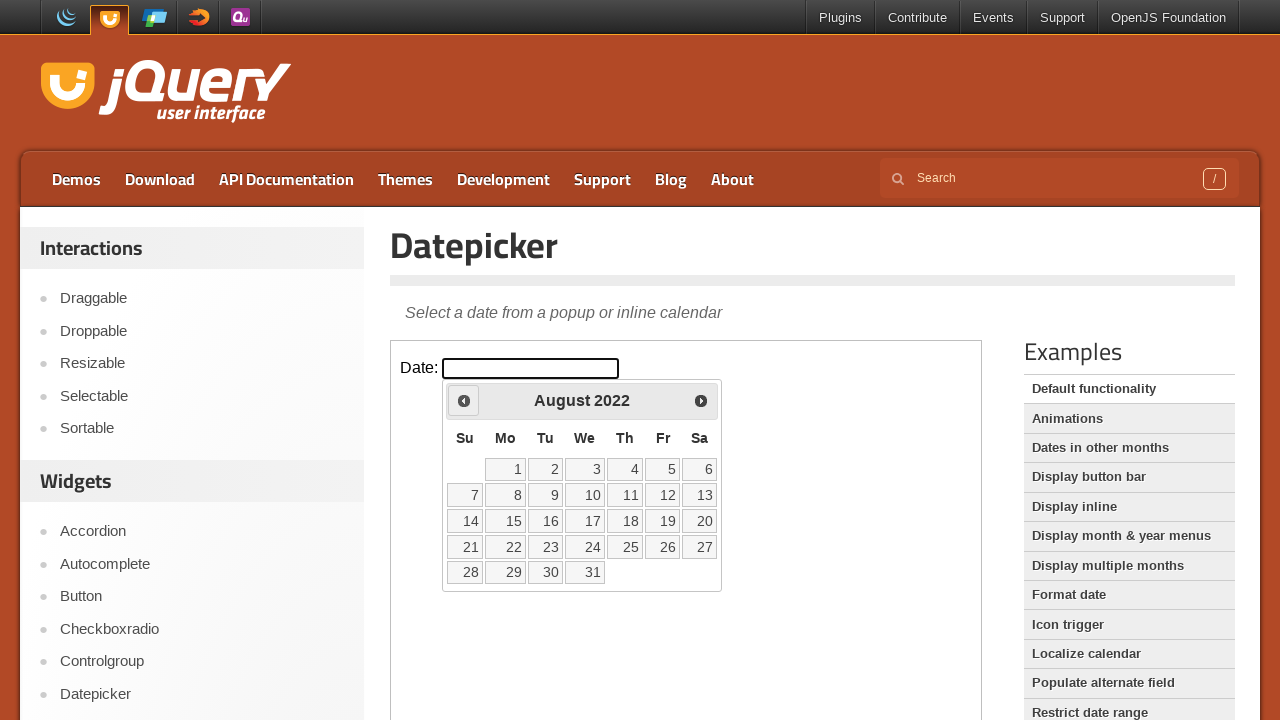

Checked current date: August 2022
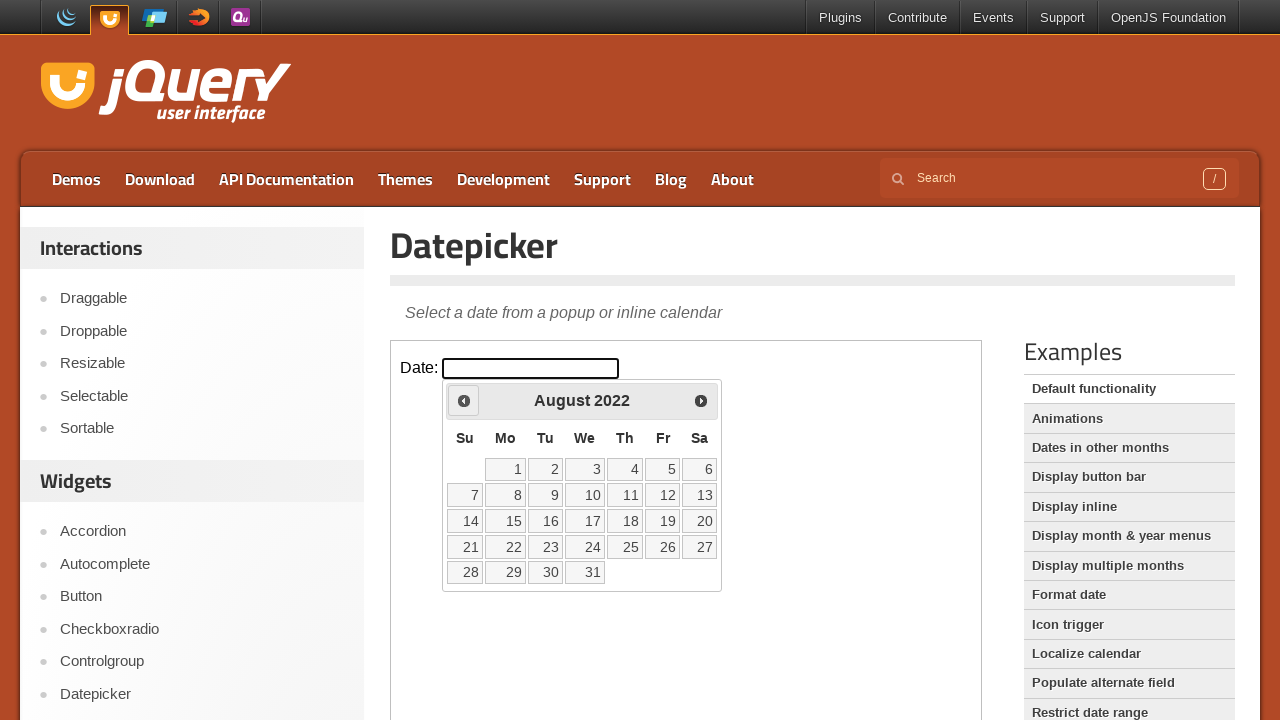

Clicked previous month button to navigate backwards from August 2022 at (464, 400) on iframe >> nth=0 >> internal:control=enter-frame >> span.ui-icon.ui-icon-circle-t
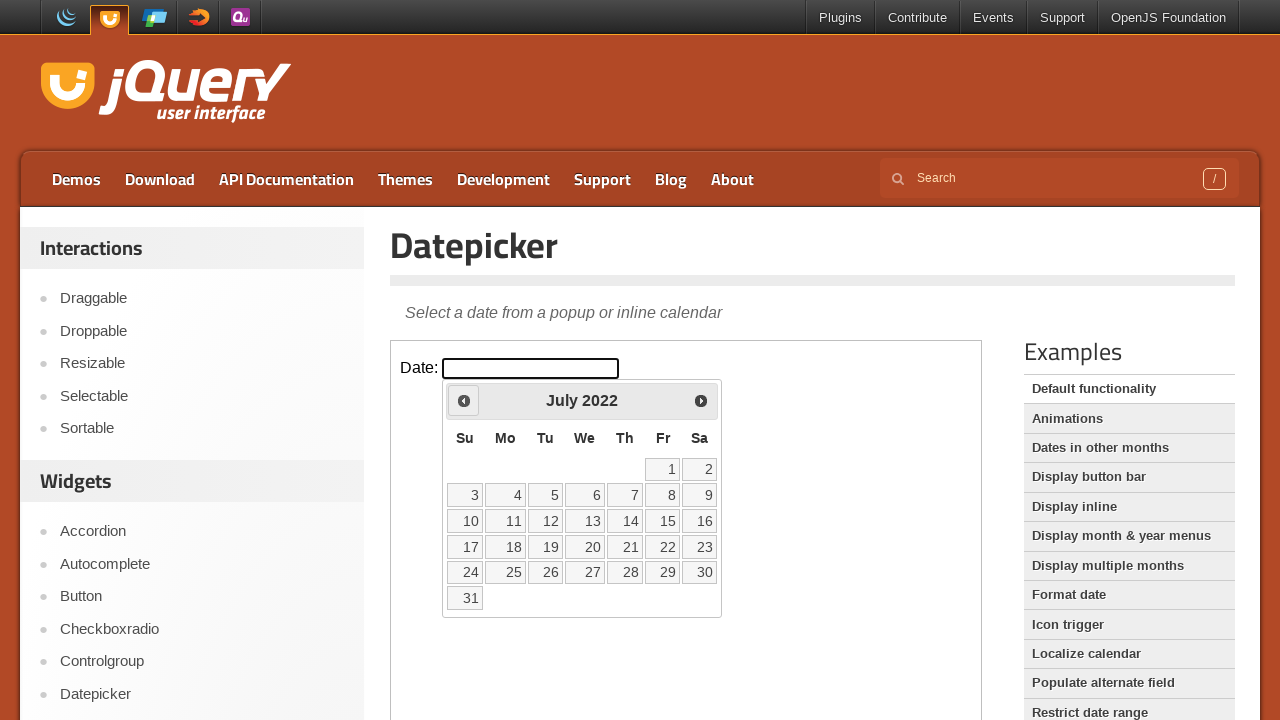

Checked current date: July 2022
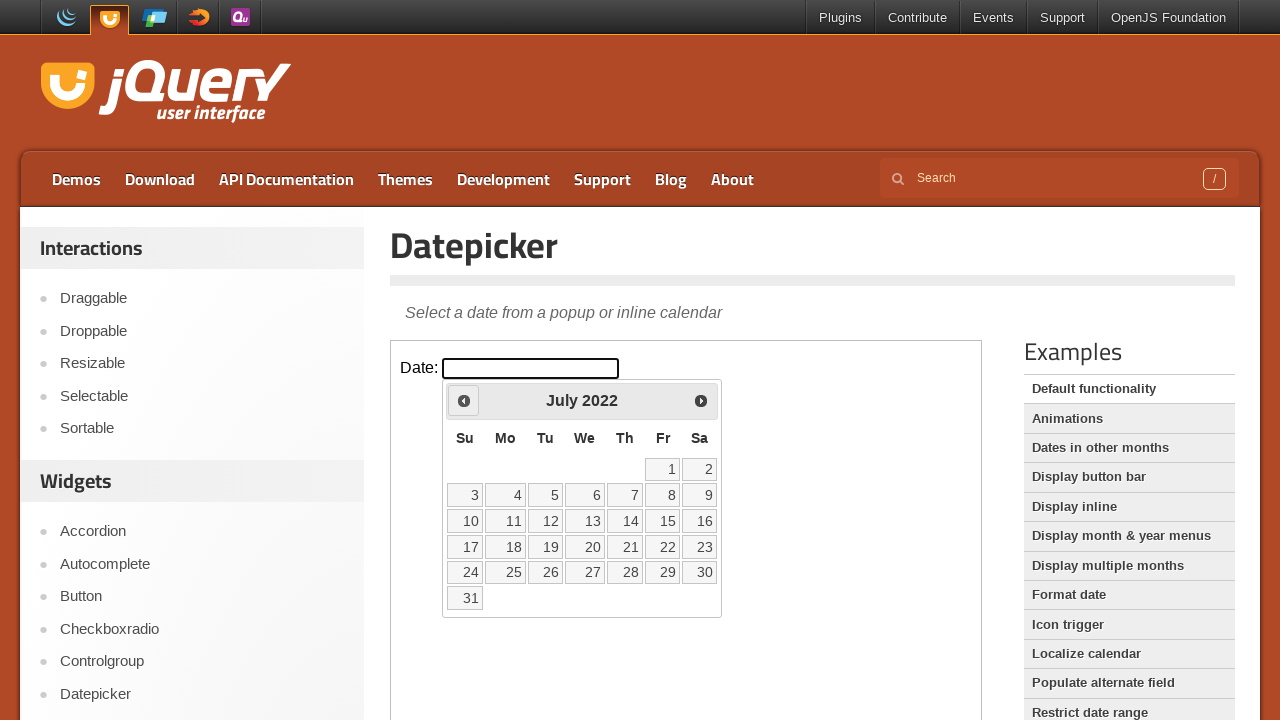

Clicked previous month button to navigate backwards from July 2022 at (464, 400) on iframe >> nth=0 >> internal:control=enter-frame >> span.ui-icon.ui-icon-circle-t
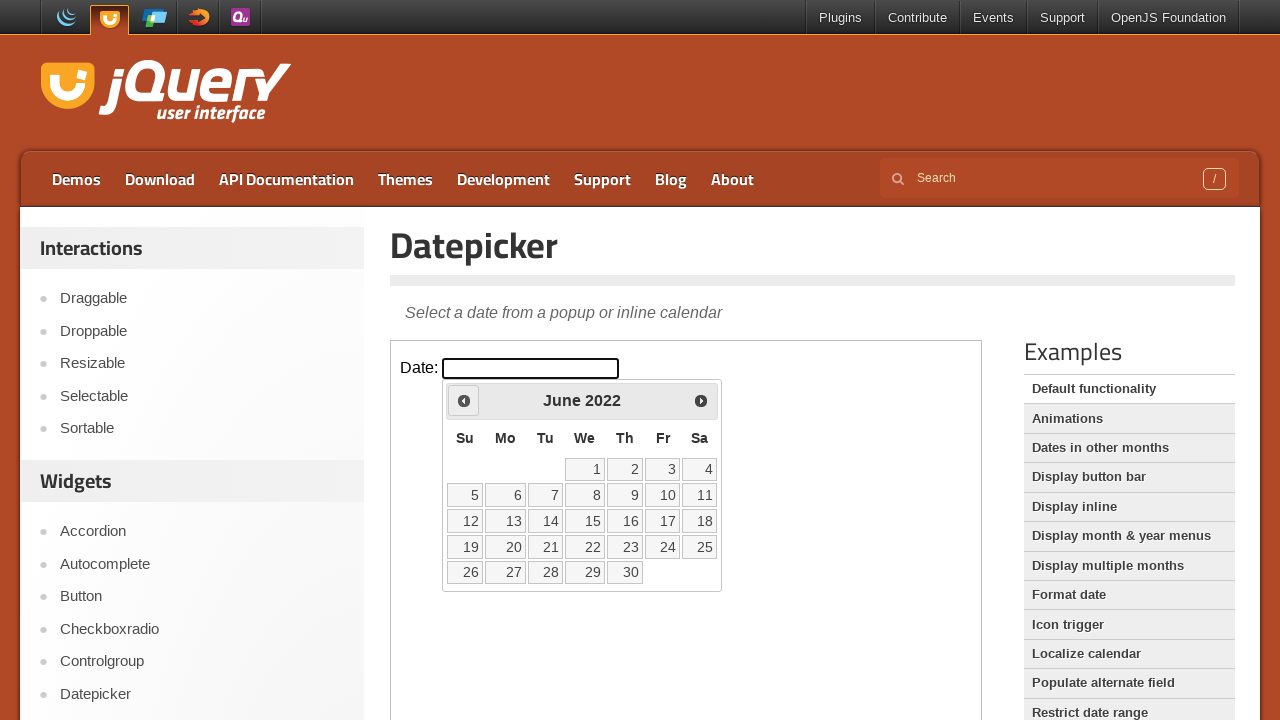

Checked current date: June 2022
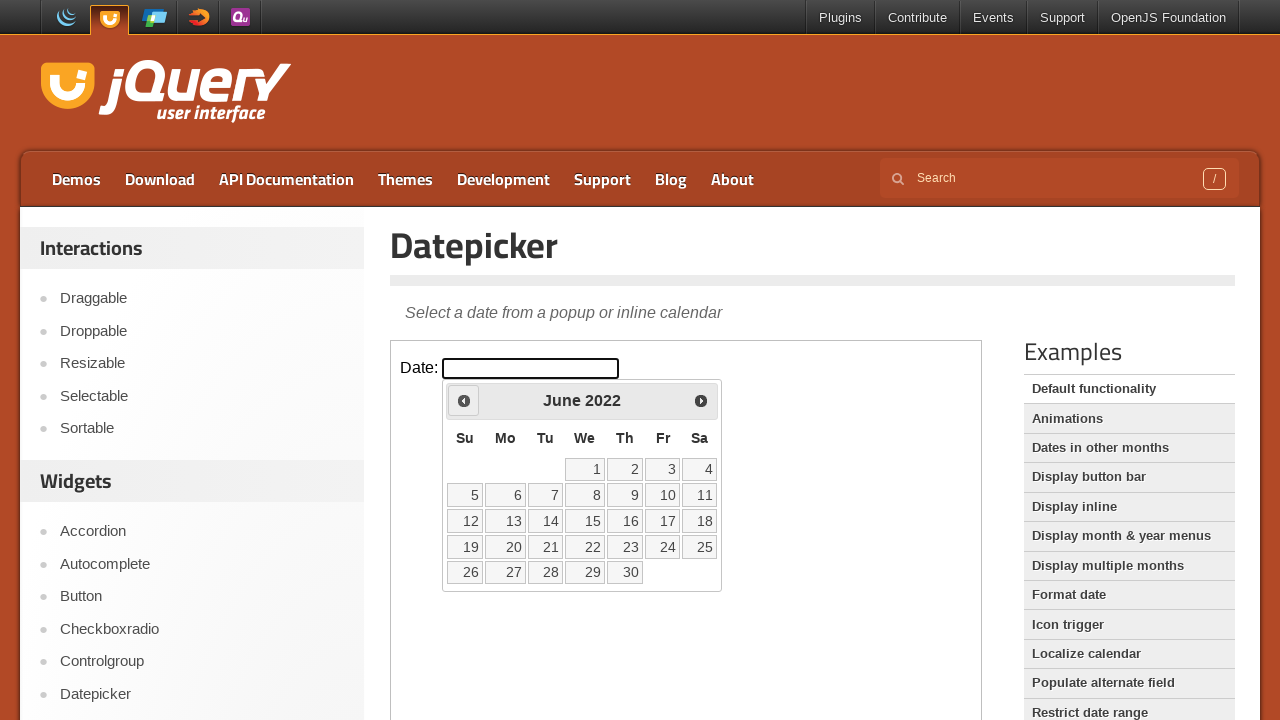

Clicked previous month button to navigate backwards from June 2022 at (464, 400) on iframe >> nth=0 >> internal:control=enter-frame >> span.ui-icon.ui-icon-circle-t
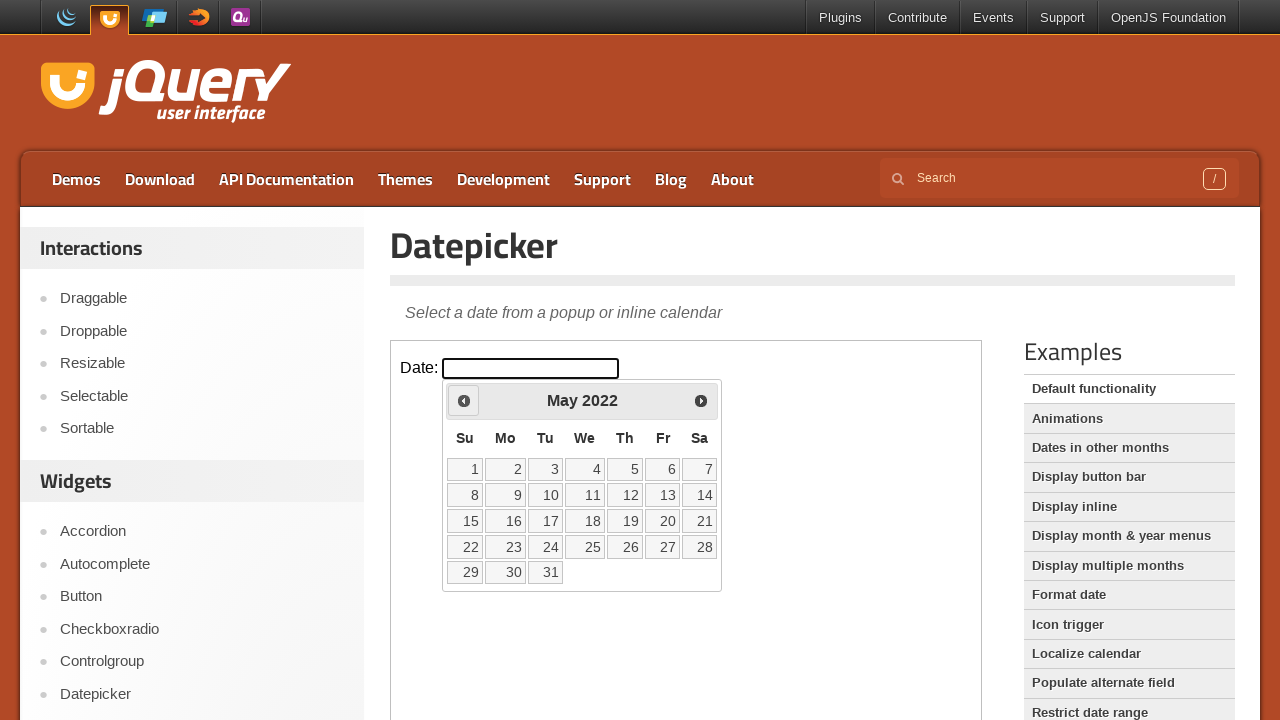

Checked current date: May 2022
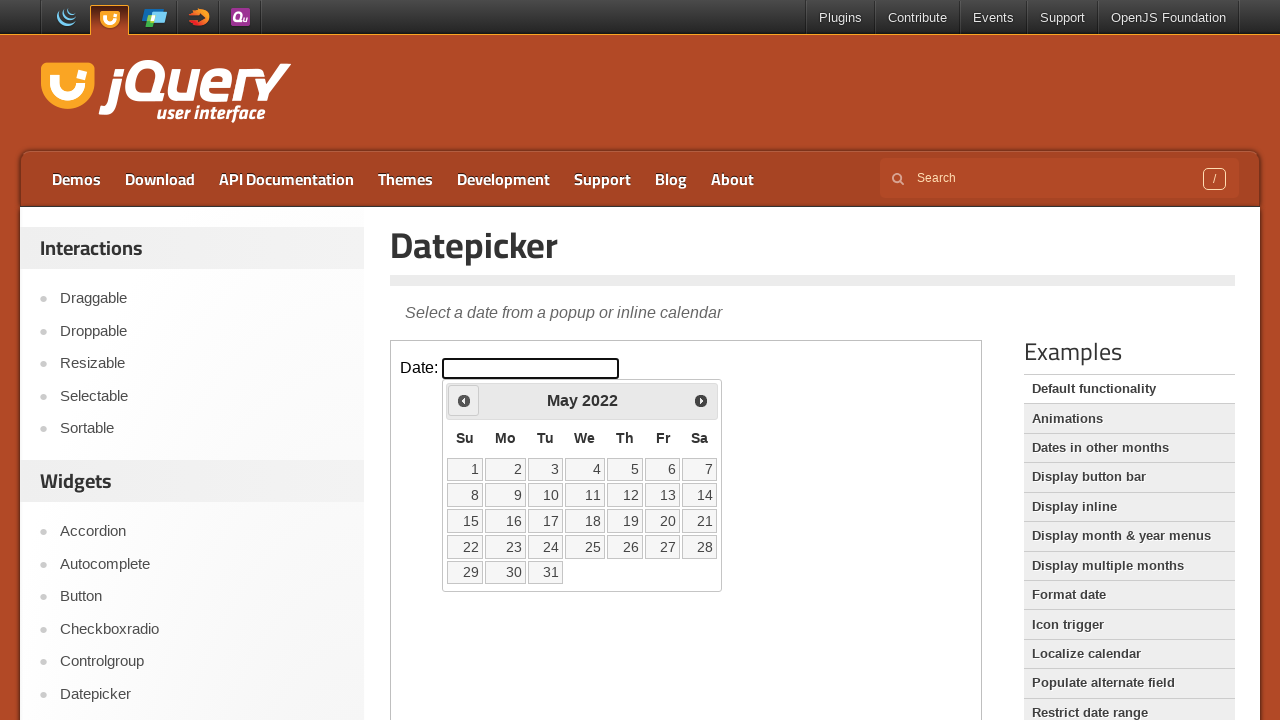

Clicked previous month button to navigate backwards from May 2022 at (464, 400) on iframe >> nth=0 >> internal:control=enter-frame >> span.ui-icon.ui-icon-circle-t
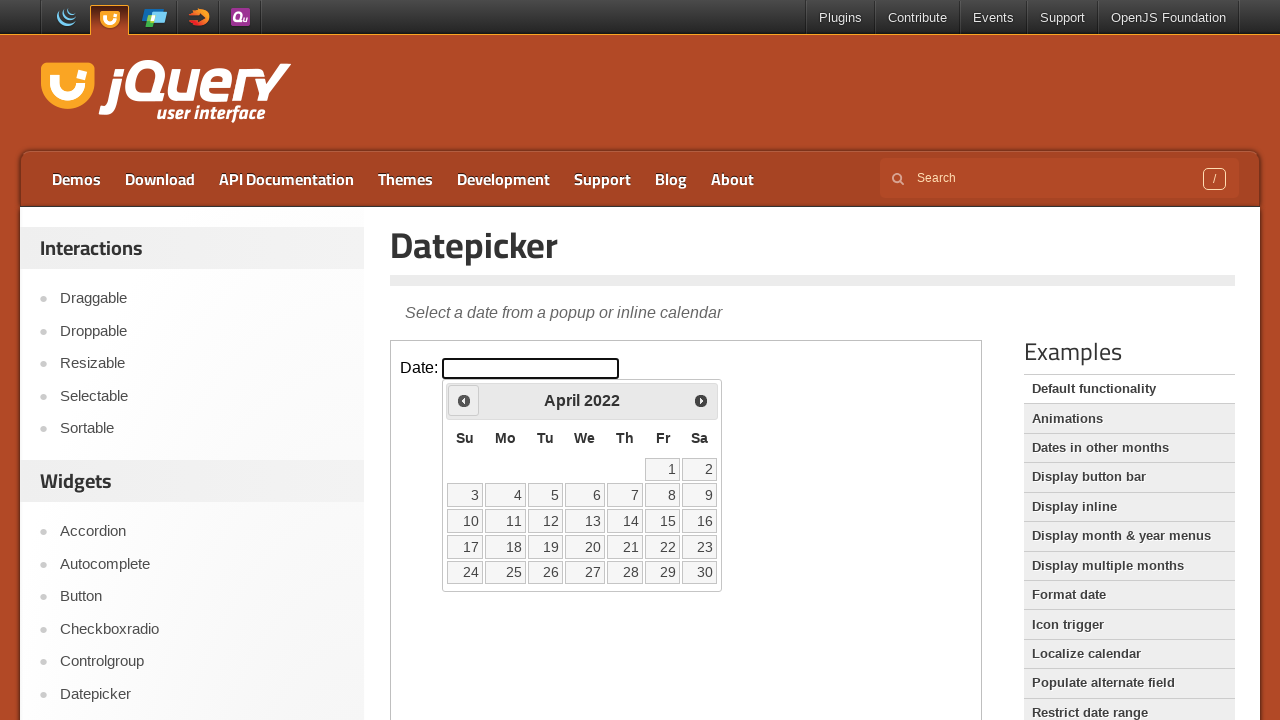

Checked current date: April 2022
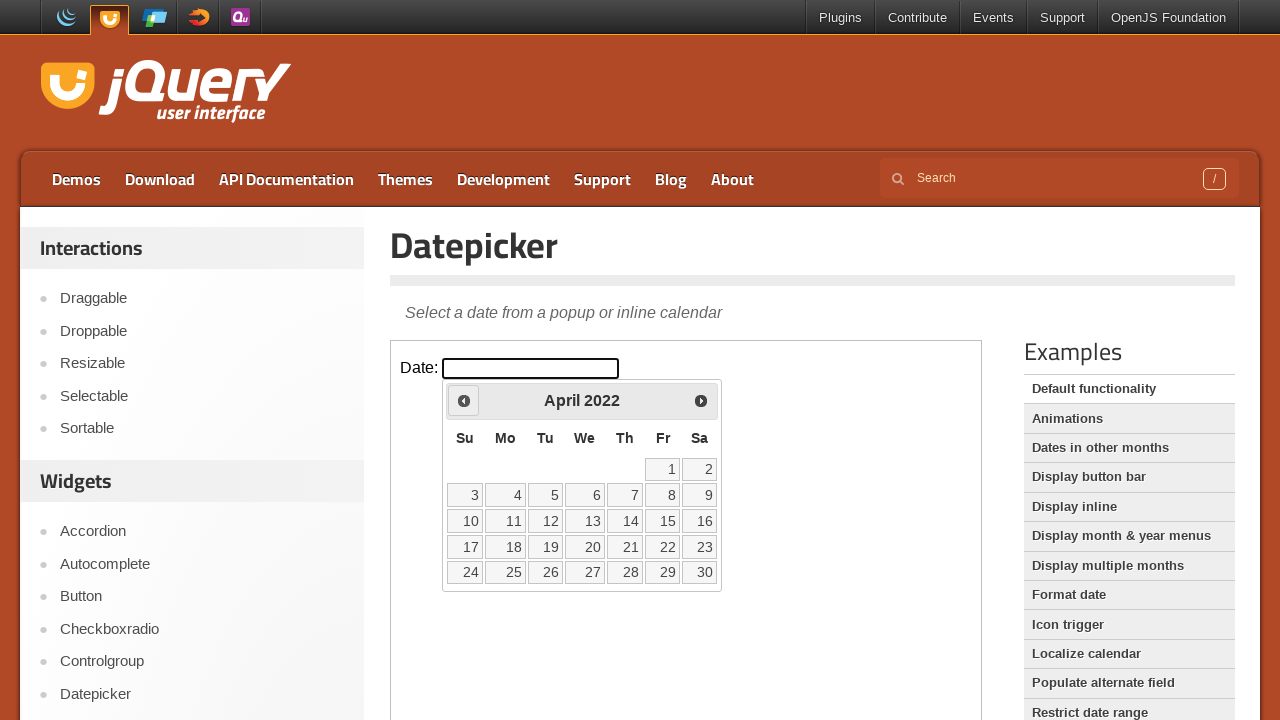

Clicked previous month button to navigate backwards from April 2022 at (464, 400) on iframe >> nth=0 >> internal:control=enter-frame >> span.ui-icon.ui-icon-circle-t
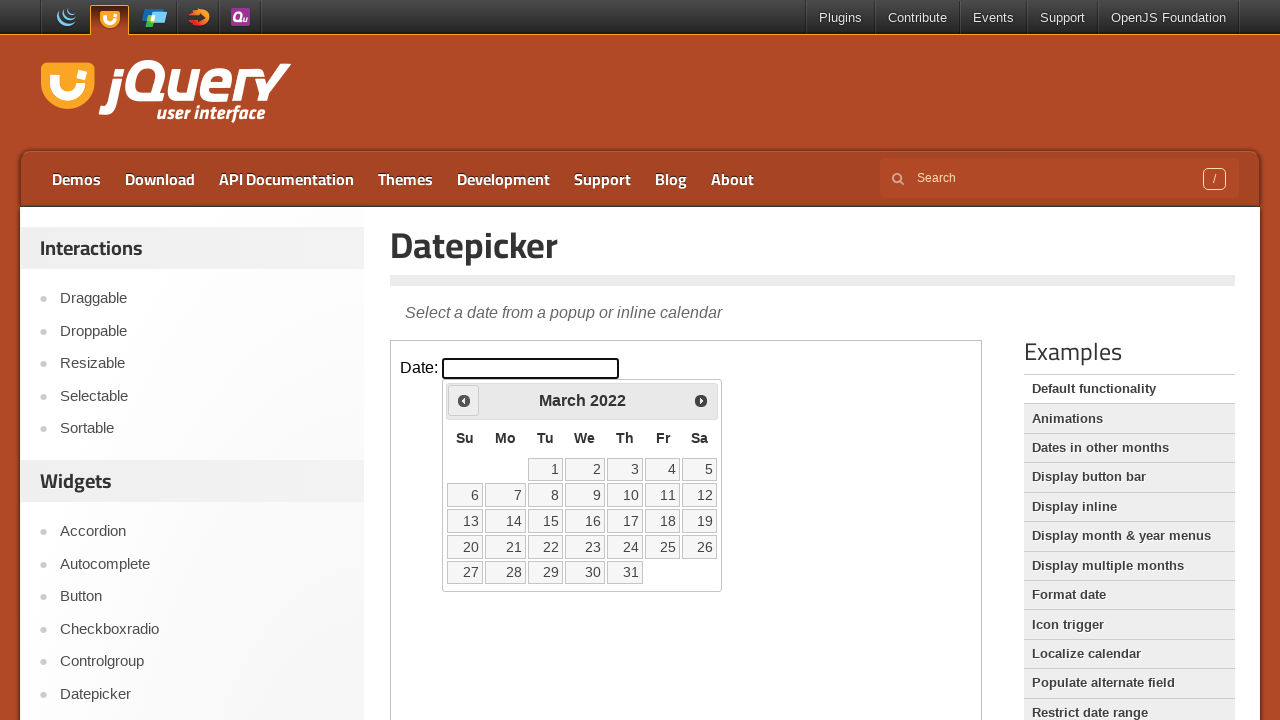

Checked current date: March 2022
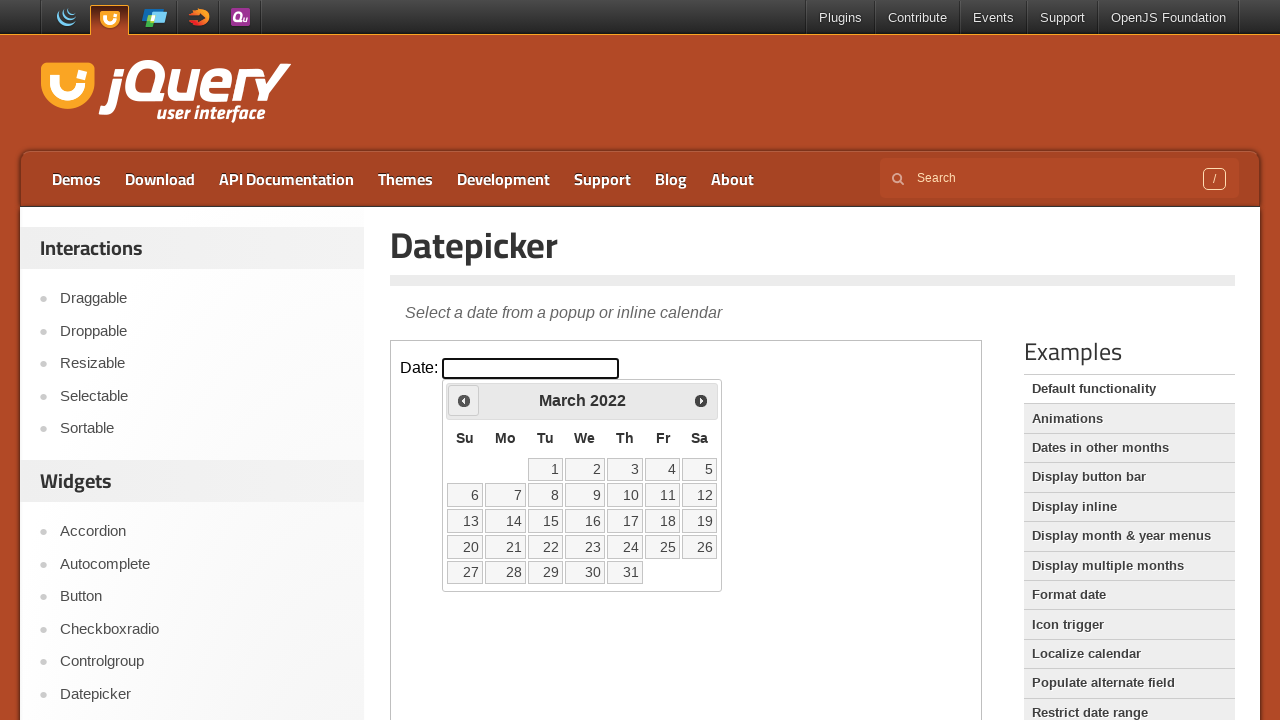

Clicked previous month button to navigate backwards from March 2022 at (464, 400) on iframe >> nth=0 >> internal:control=enter-frame >> span.ui-icon.ui-icon-circle-t
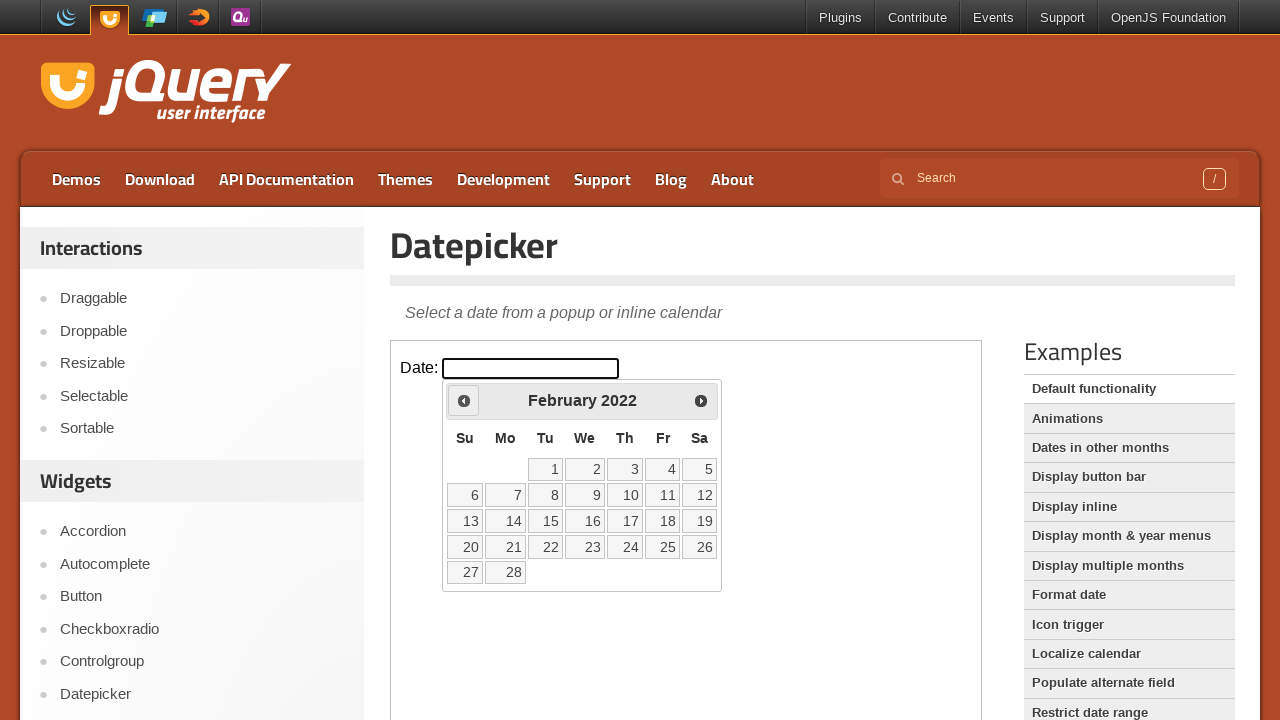

Checked current date: February 2022
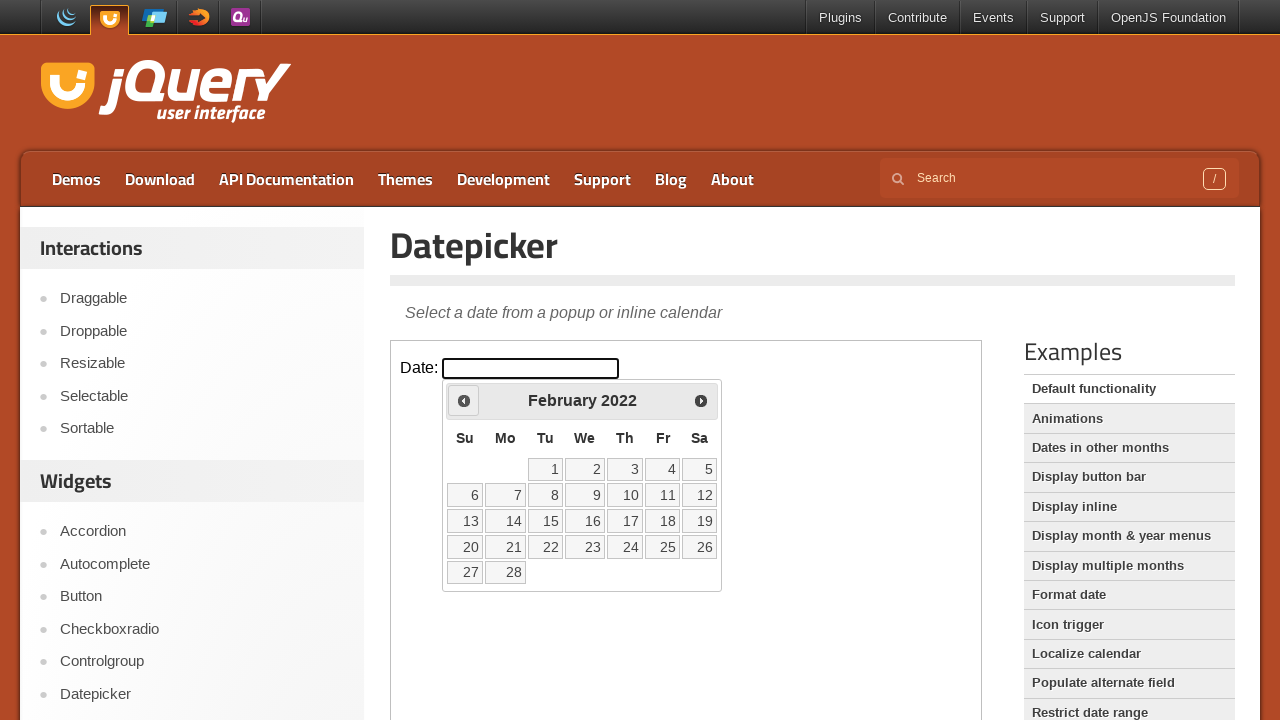

Clicked previous month button to navigate backwards from February 2022 at (464, 400) on iframe >> nth=0 >> internal:control=enter-frame >> span.ui-icon.ui-icon-circle-t
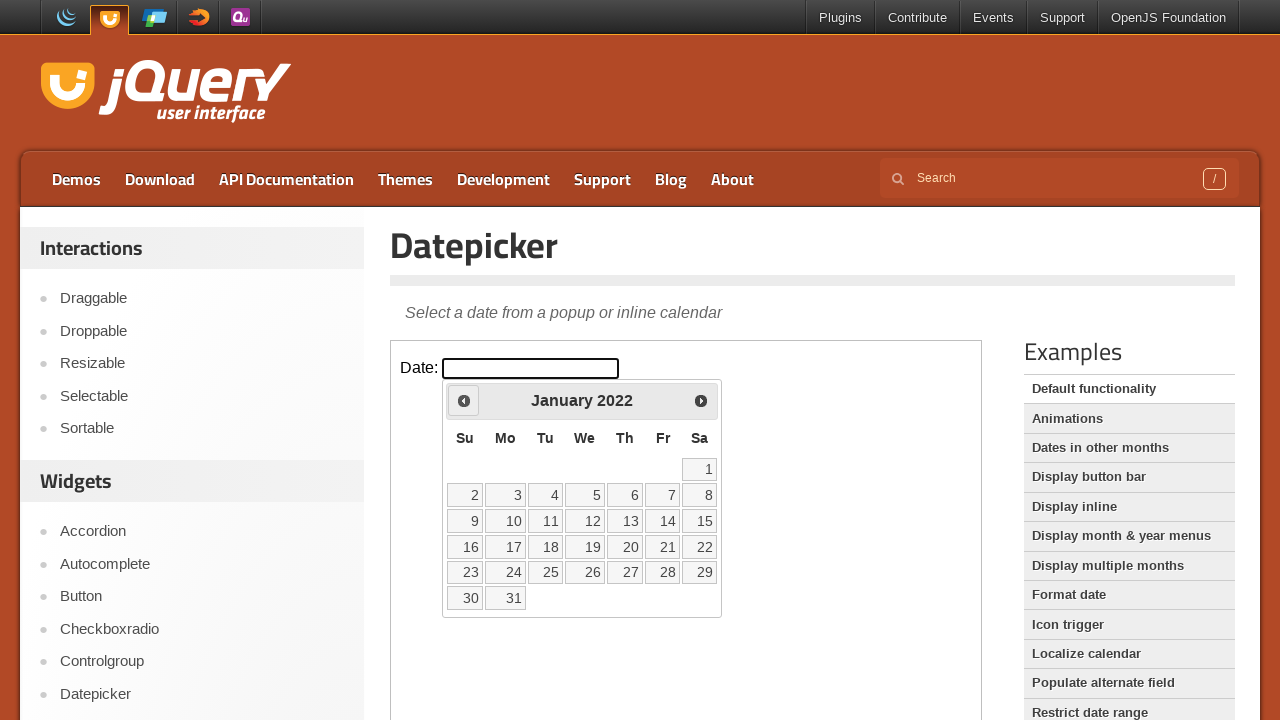

Checked current date: January 2022
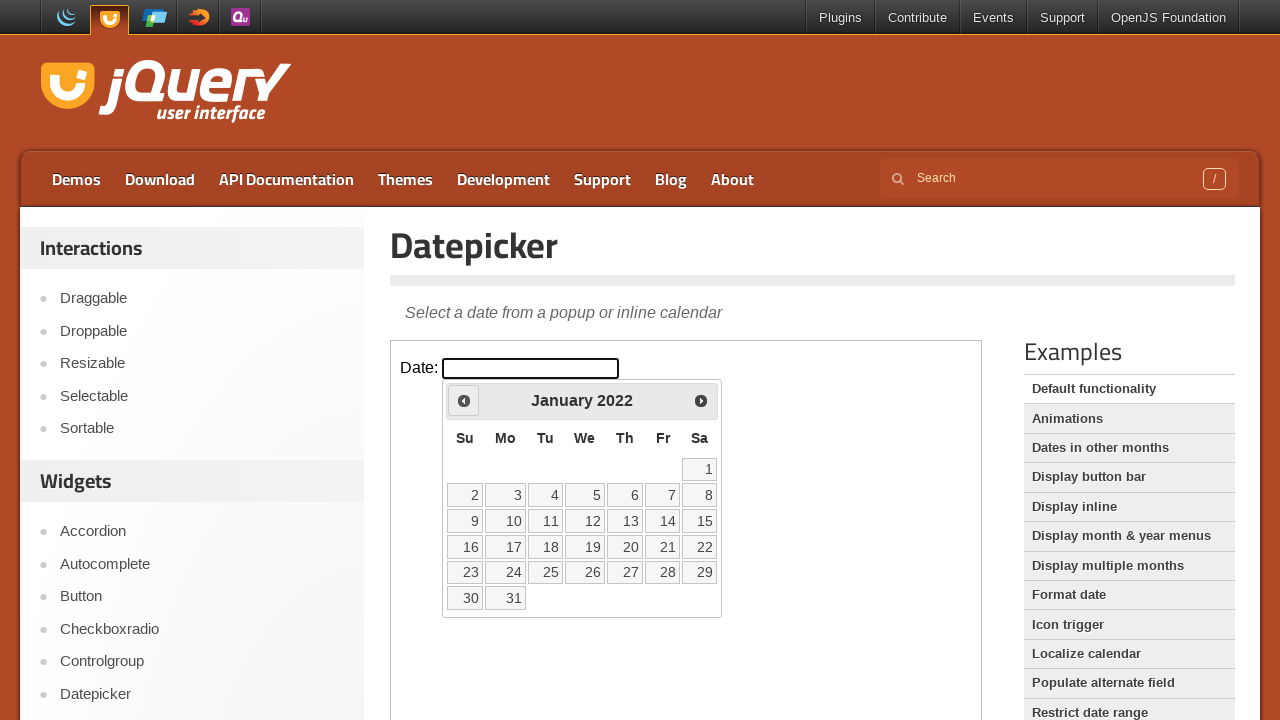

Clicked previous month button to navigate backwards from January 2022 at (464, 400) on iframe >> nth=0 >> internal:control=enter-frame >> span.ui-icon.ui-icon-circle-t
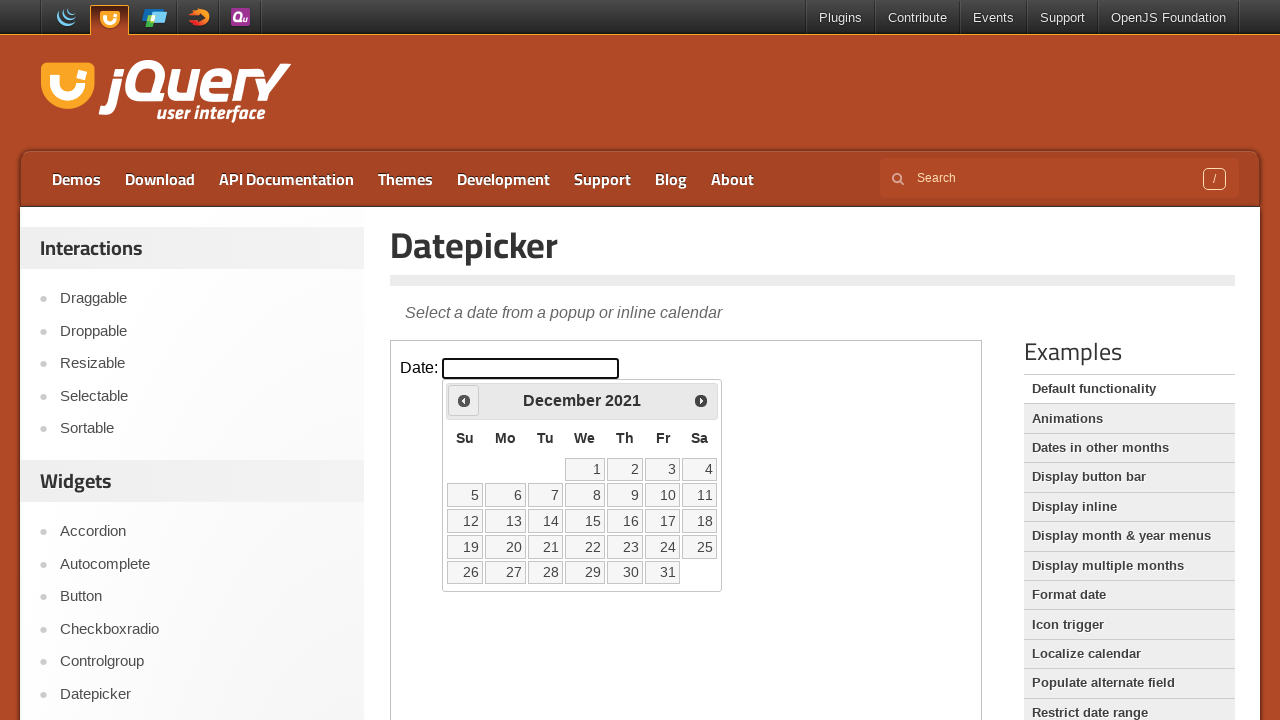

Checked current date: December 2021
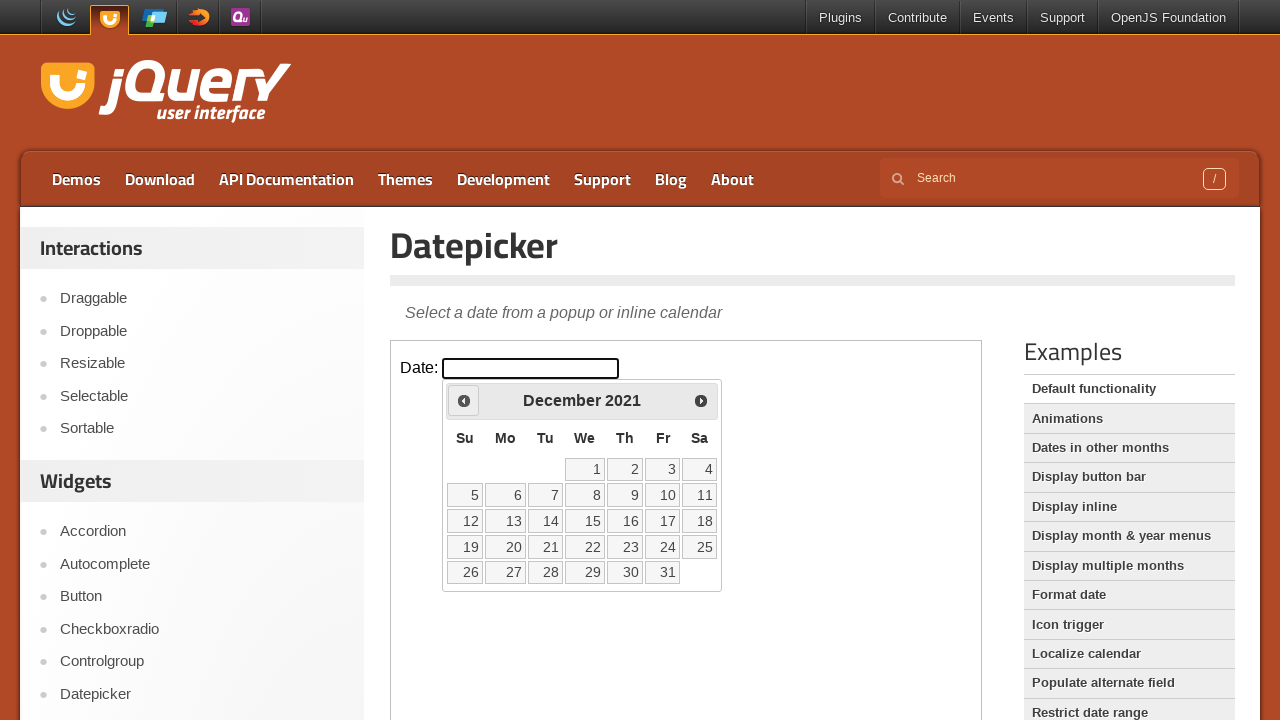

Clicked previous month button to navigate backwards from December 2021 at (464, 400) on iframe >> nth=0 >> internal:control=enter-frame >> span.ui-icon.ui-icon-circle-t
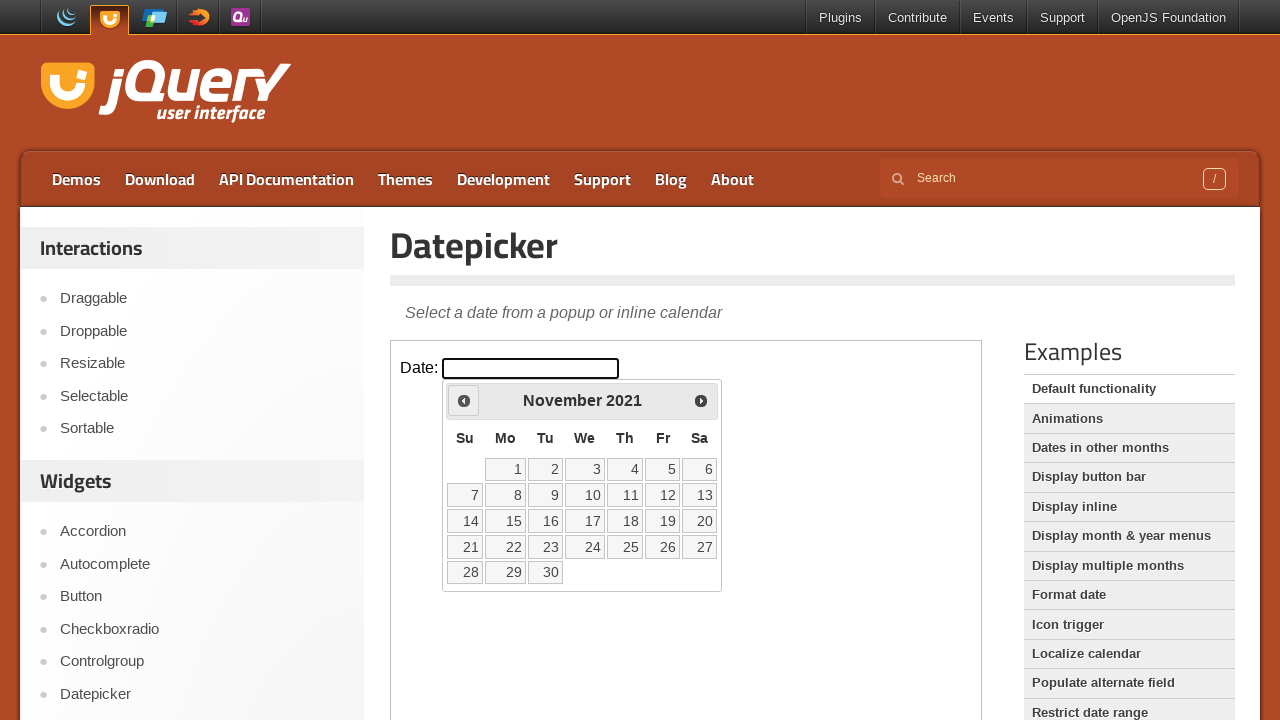

Checked current date: November 2021
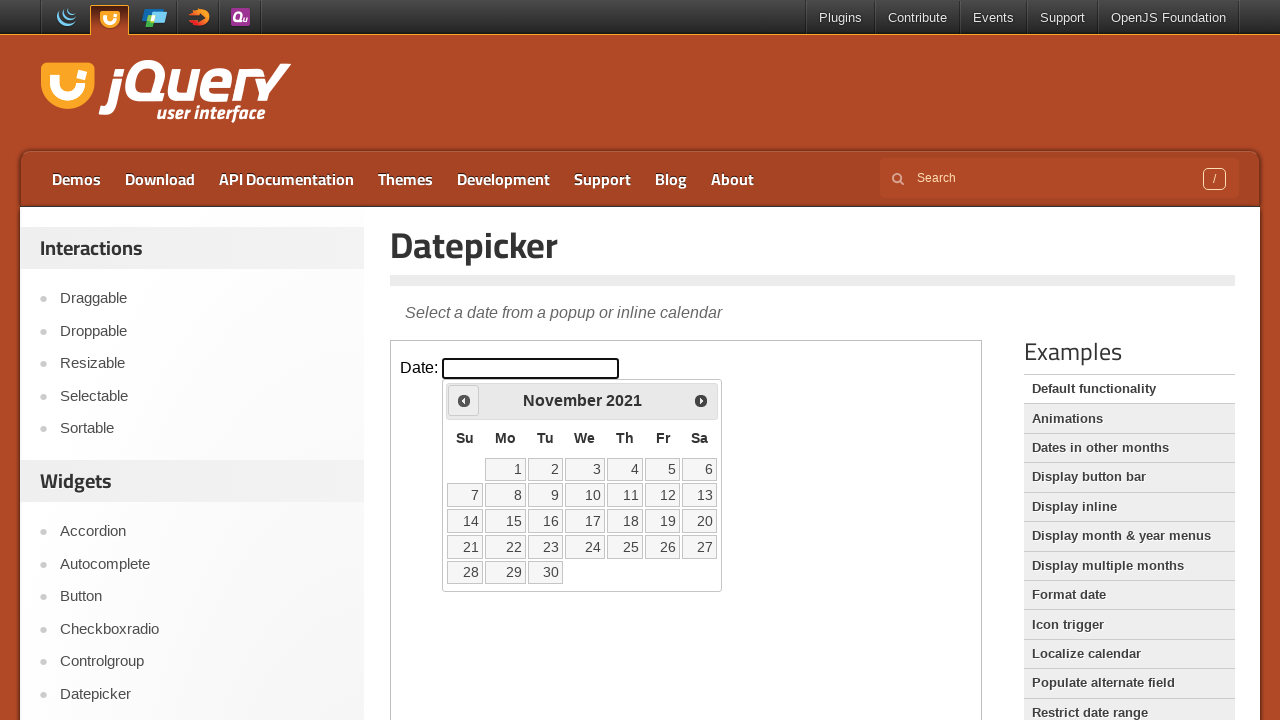

Clicked previous month button to navigate backwards from November 2021 at (464, 400) on iframe >> nth=0 >> internal:control=enter-frame >> span.ui-icon.ui-icon-circle-t
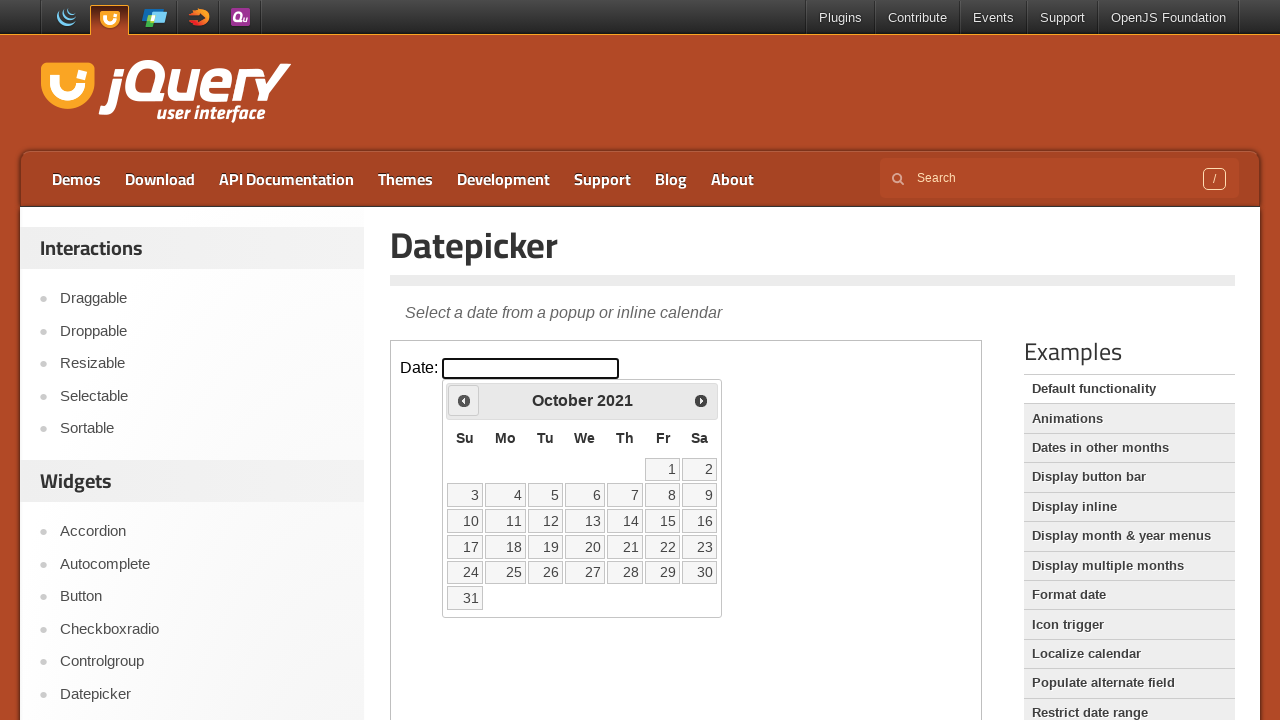

Checked current date: October 2021
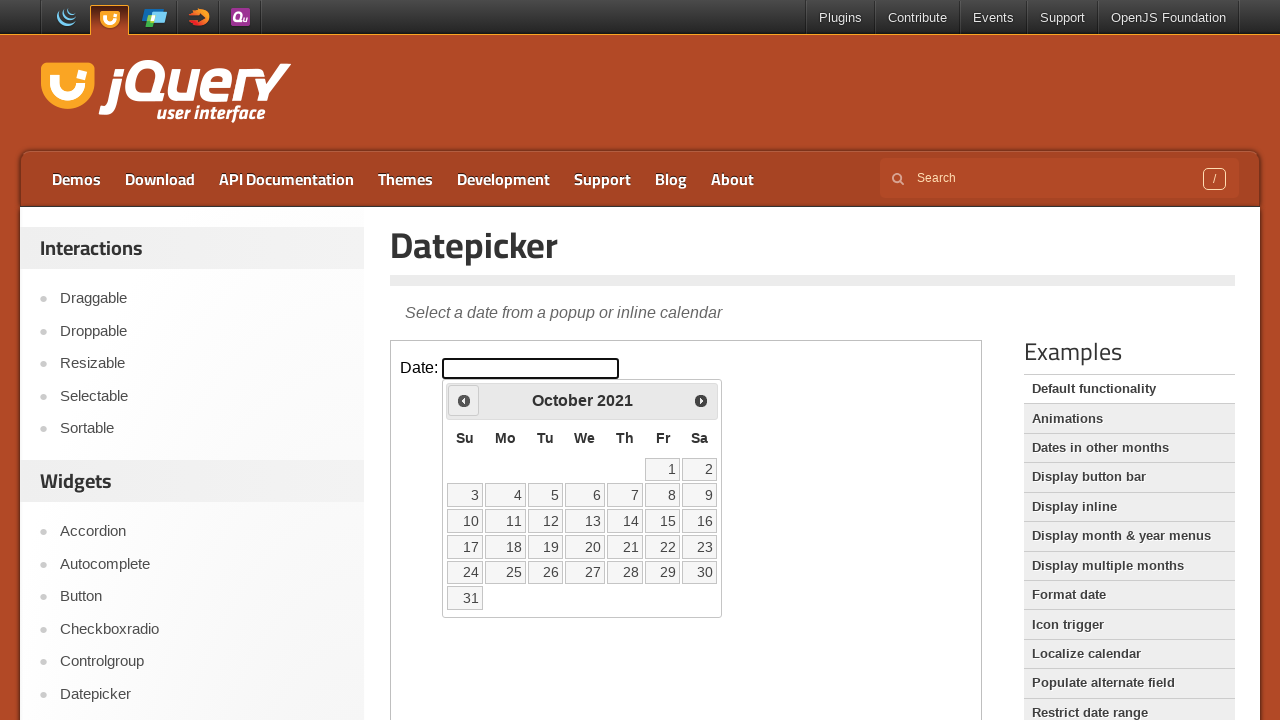

Clicked previous month button to navigate backwards from October 2021 at (464, 400) on iframe >> nth=0 >> internal:control=enter-frame >> span.ui-icon.ui-icon-circle-t
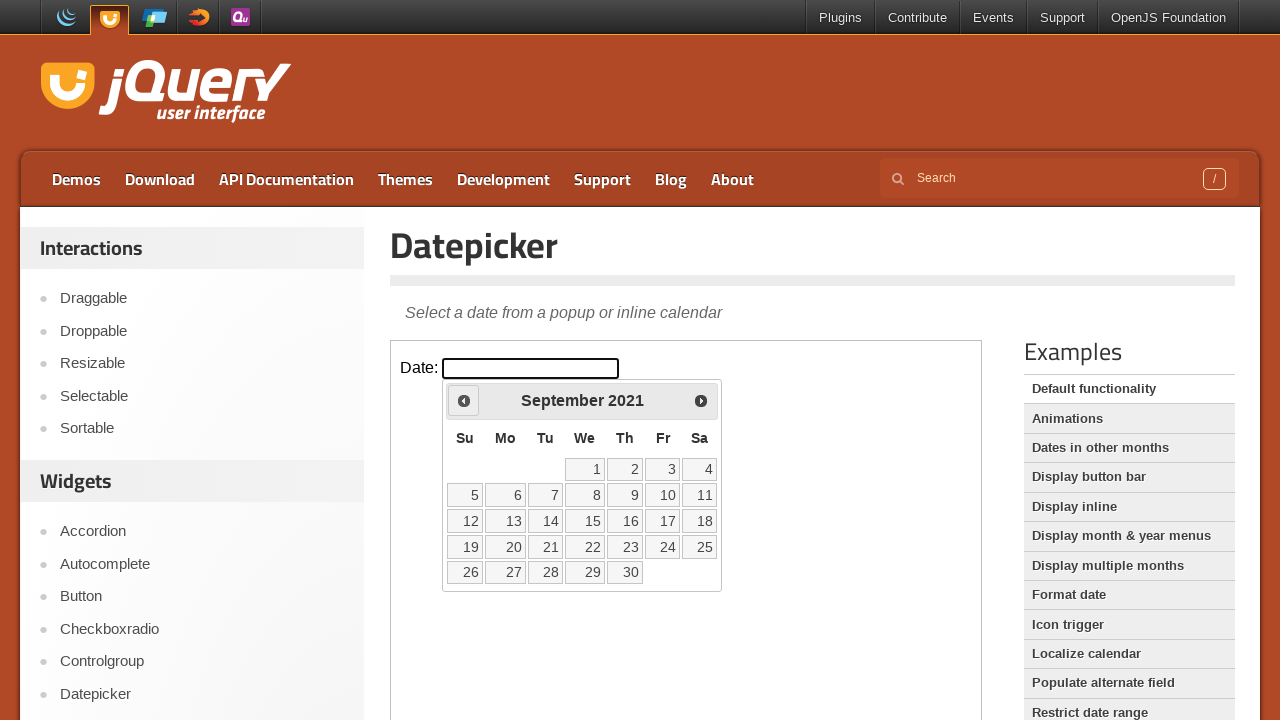

Checked current date: September 2021
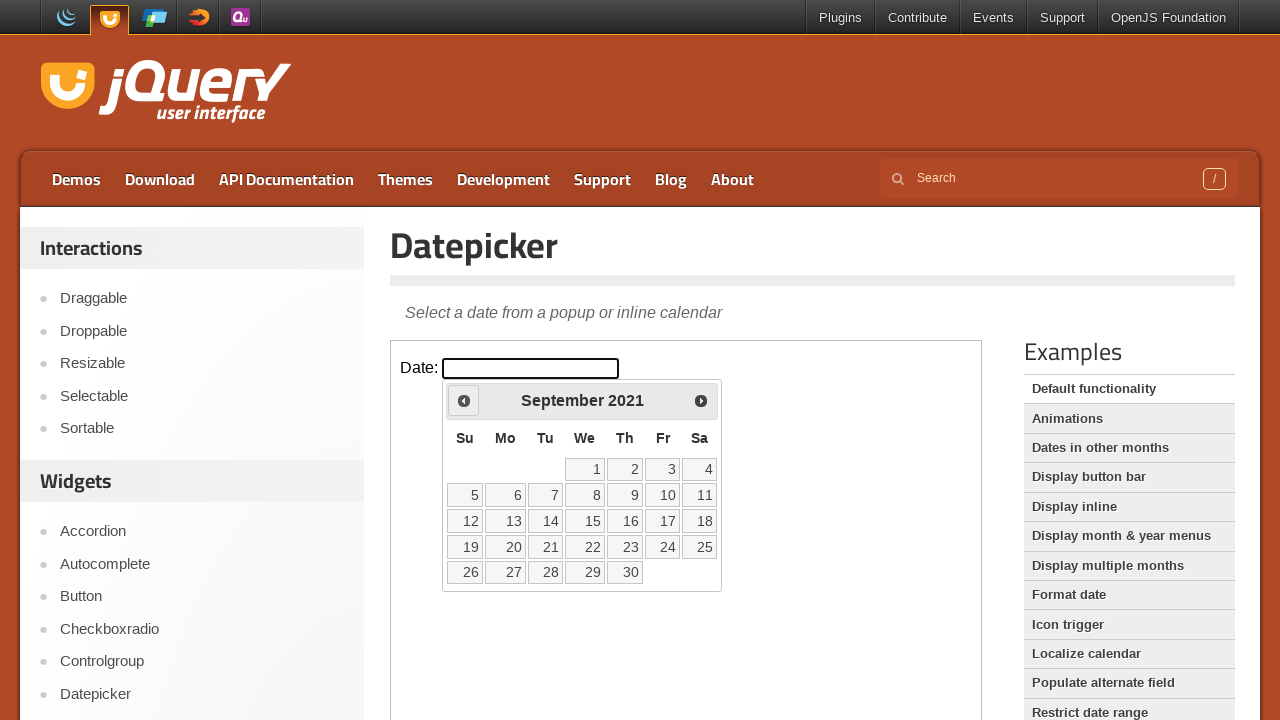

Clicked previous month button to navigate backwards from September 2021 at (464, 400) on iframe >> nth=0 >> internal:control=enter-frame >> span.ui-icon.ui-icon-circle-t
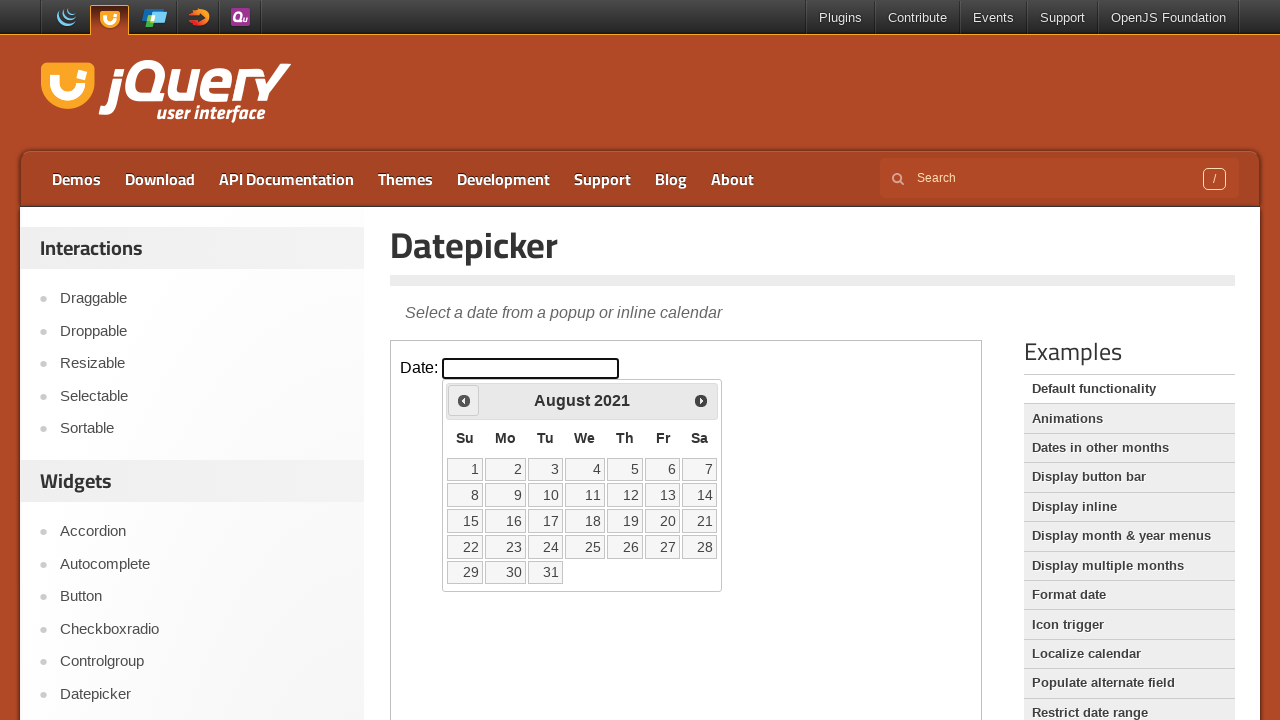

Checked current date: August 2021
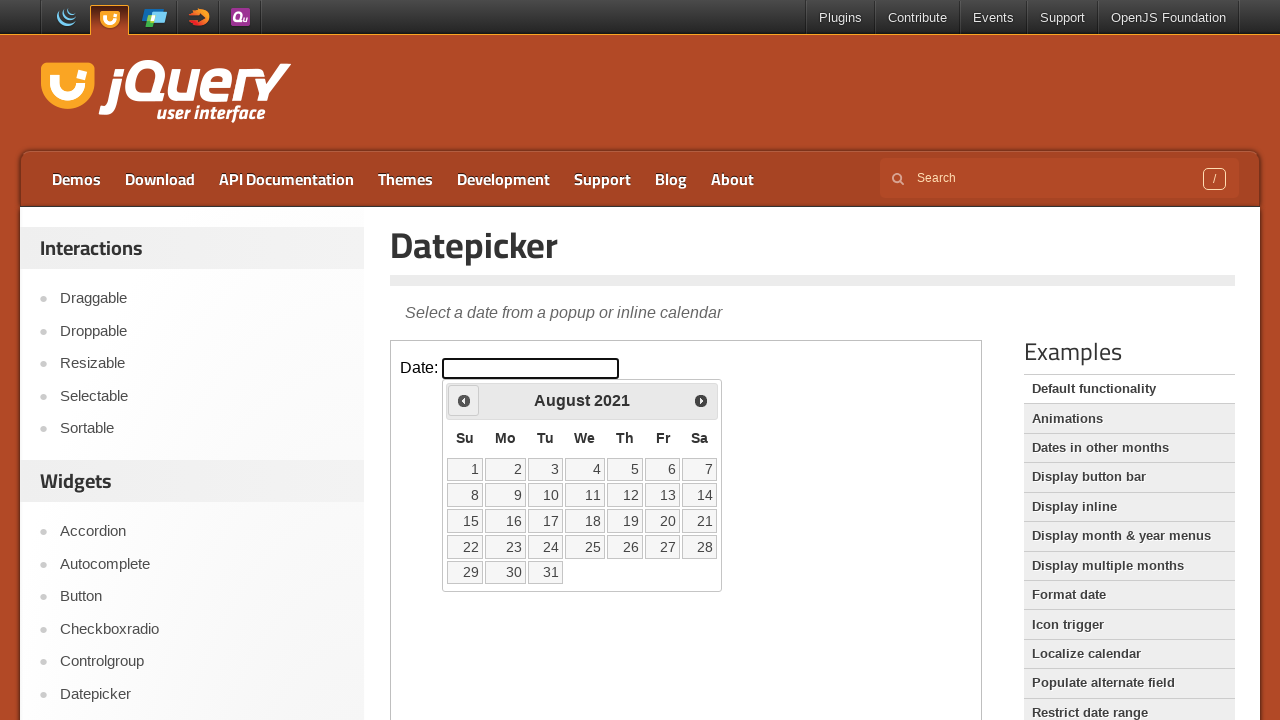

Clicked previous month button to navigate backwards from August 2021 at (464, 400) on iframe >> nth=0 >> internal:control=enter-frame >> span.ui-icon.ui-icon-circle-t
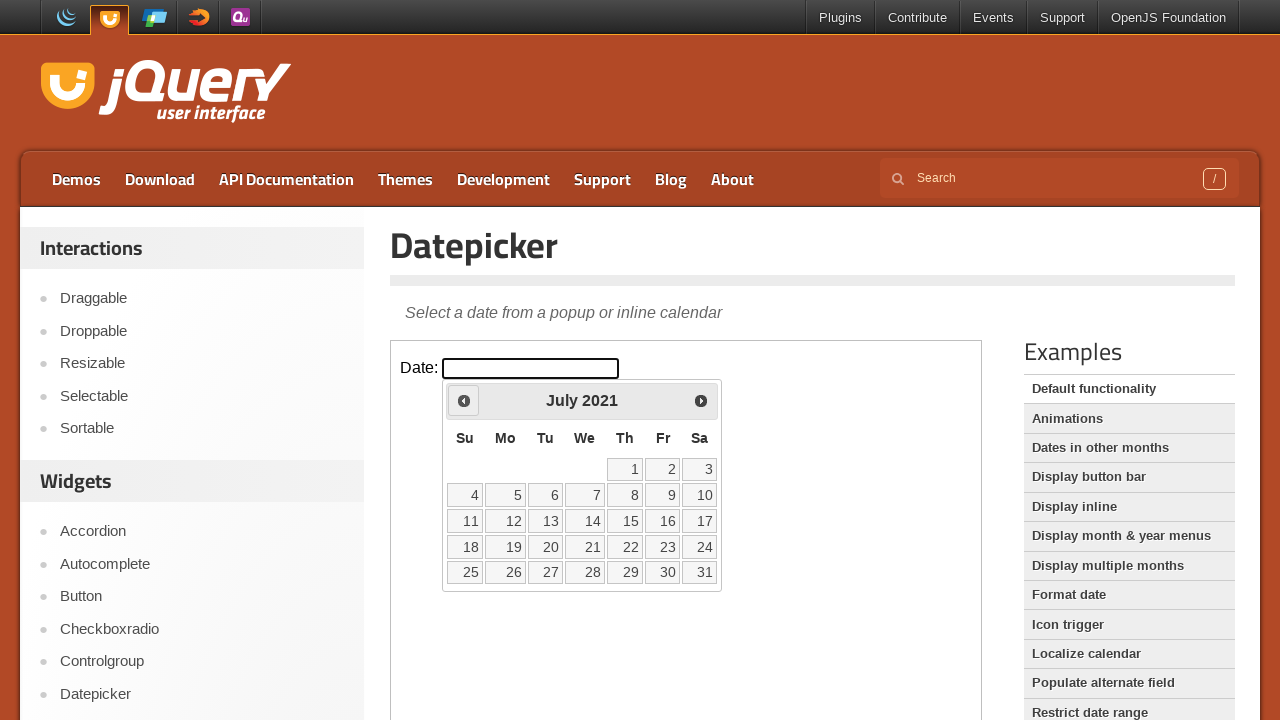

Checked current date: July 2021
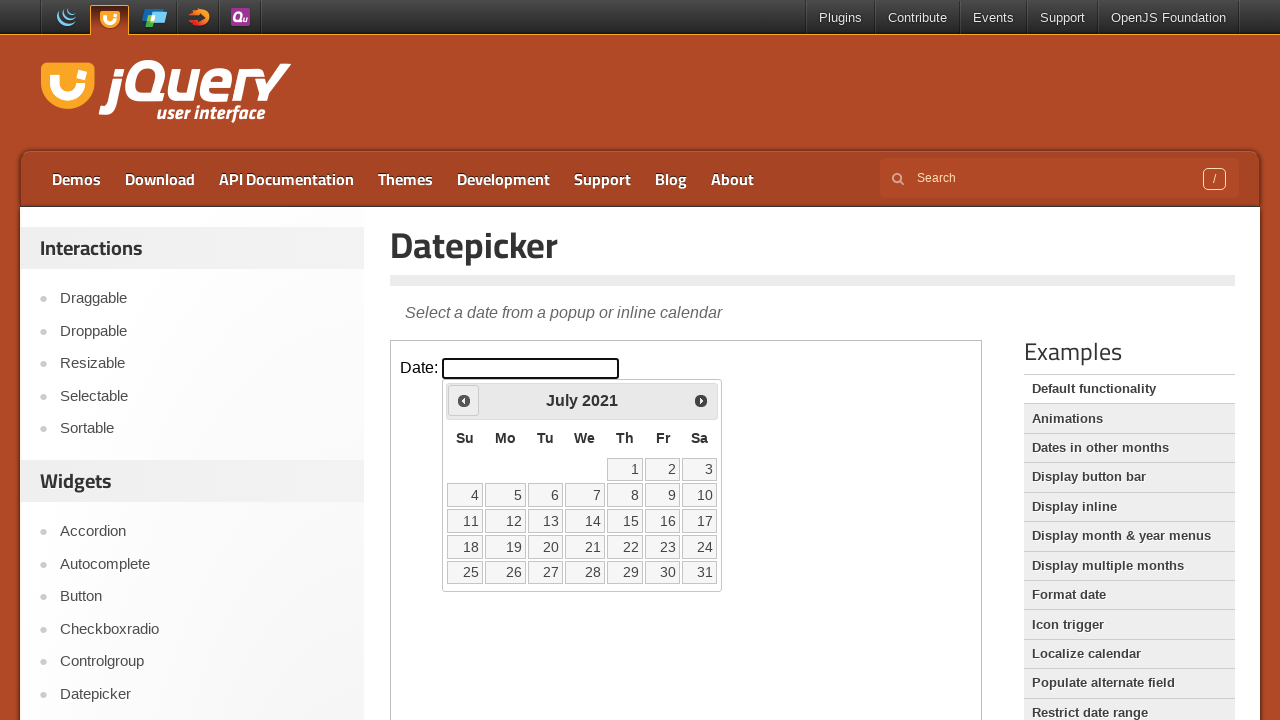

Clicked previous month button to navigate backwards from July 2021 at (464, 400) on iframe >> nth=0 >> internal:control=enter-frame >> span.ui-icon.ui-icon-circle-t
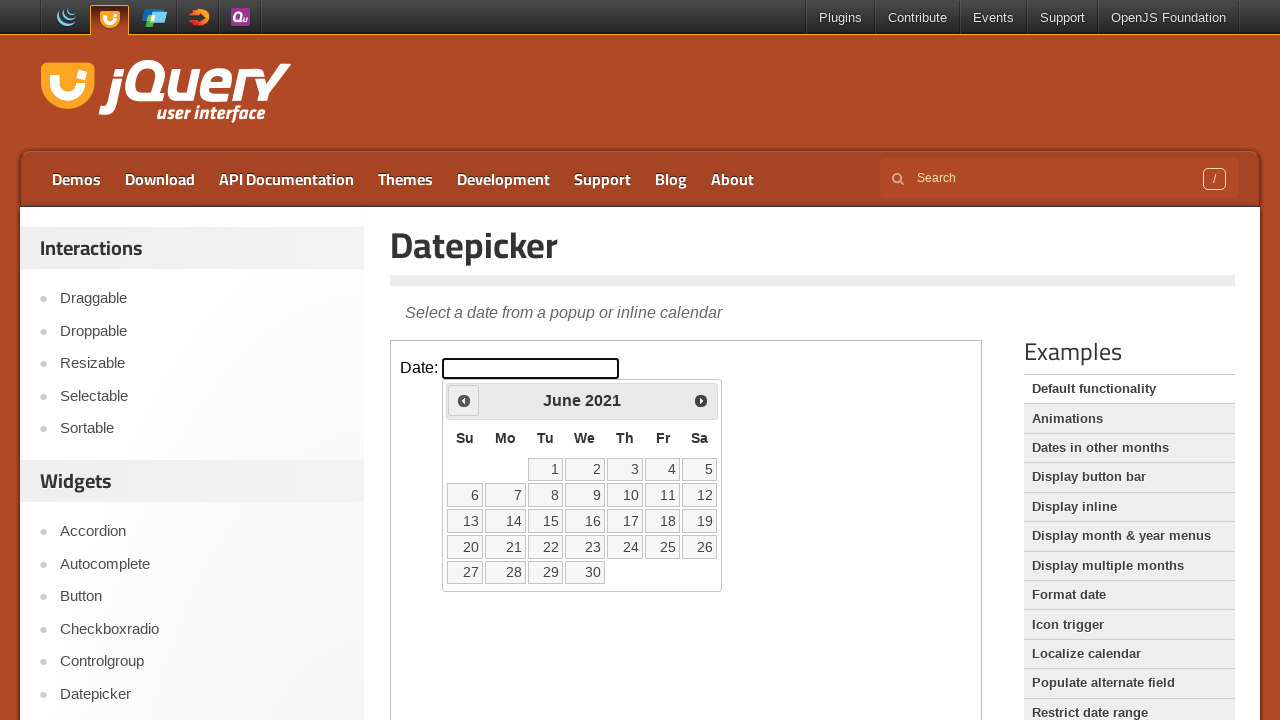

Checked current date: June 2021
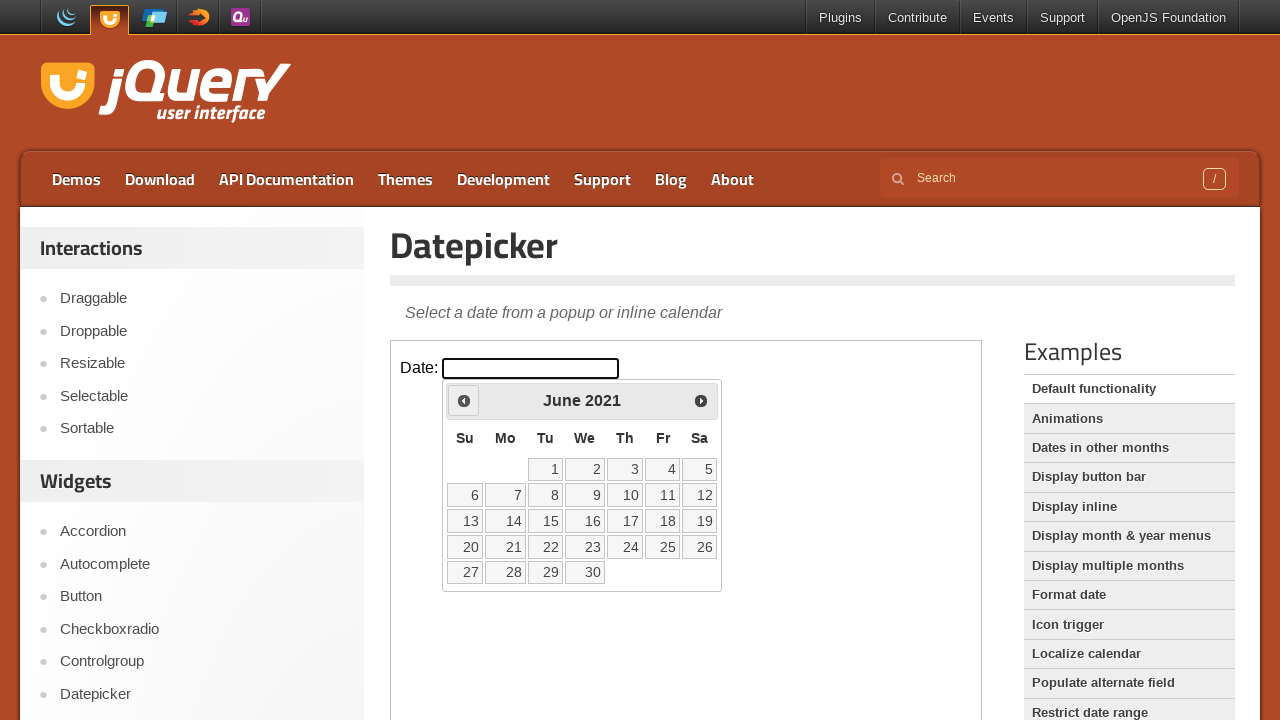

Clicked previous month button to navigate backwards from June 2021 at (464, 400) on iframe >> nth=0 >> internal:control=enter-frame >> span.ui-icon.ui-icon-circle-t
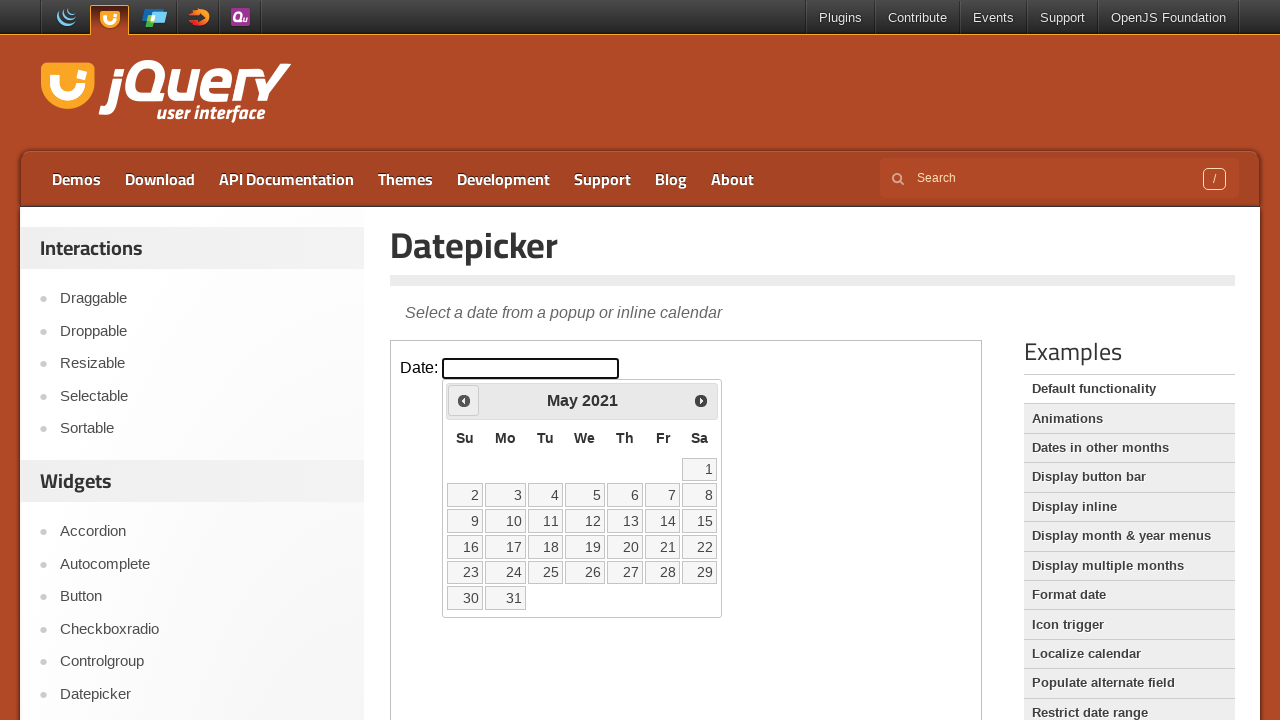

Checked current date: May 2021
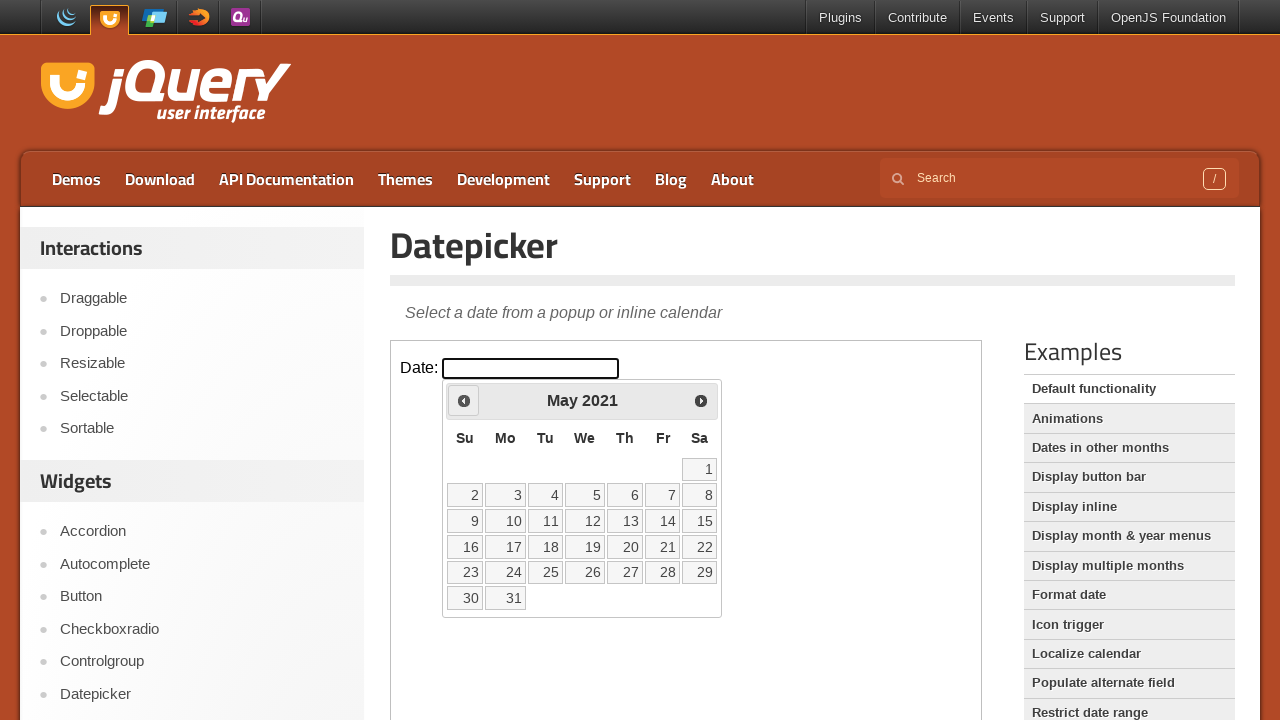

Clicked previous month button to navigate backwards from May 2021 at (464, 400) on iframe >> nth=0 >> internal:control=enter-frame >> span.ui-icon.ui-icon-circle-t
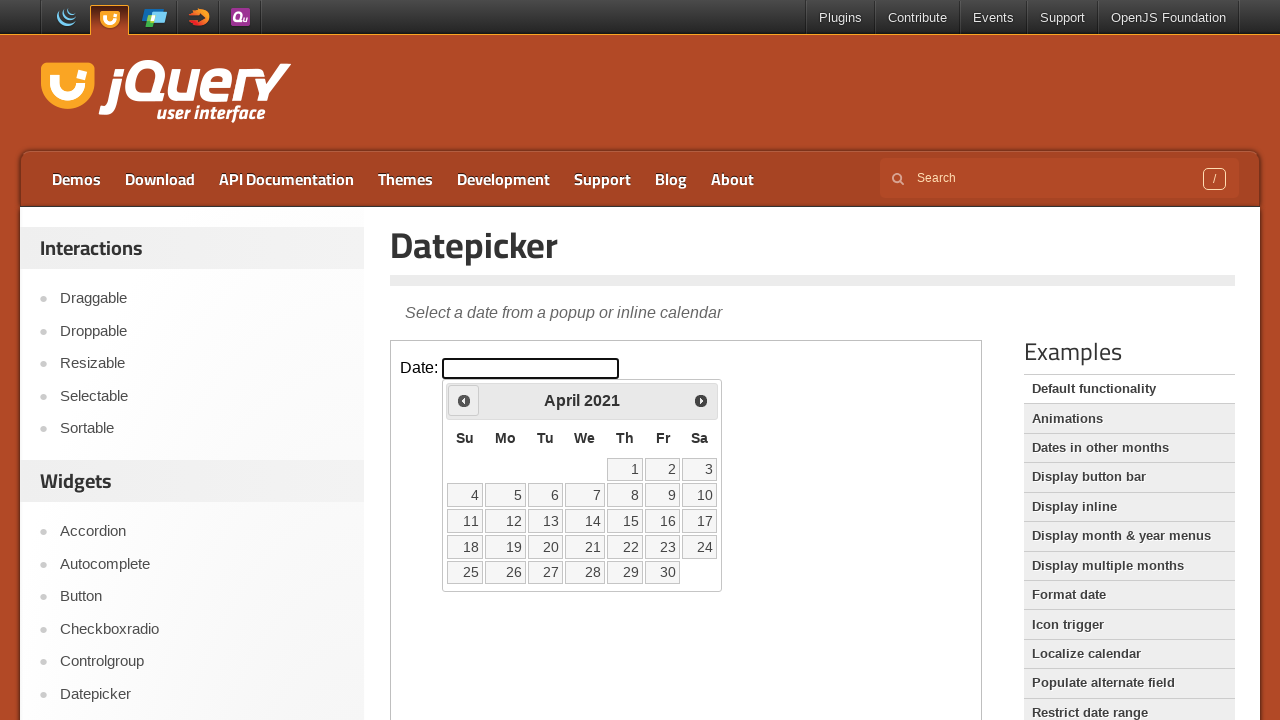

Checked current date: April 2021
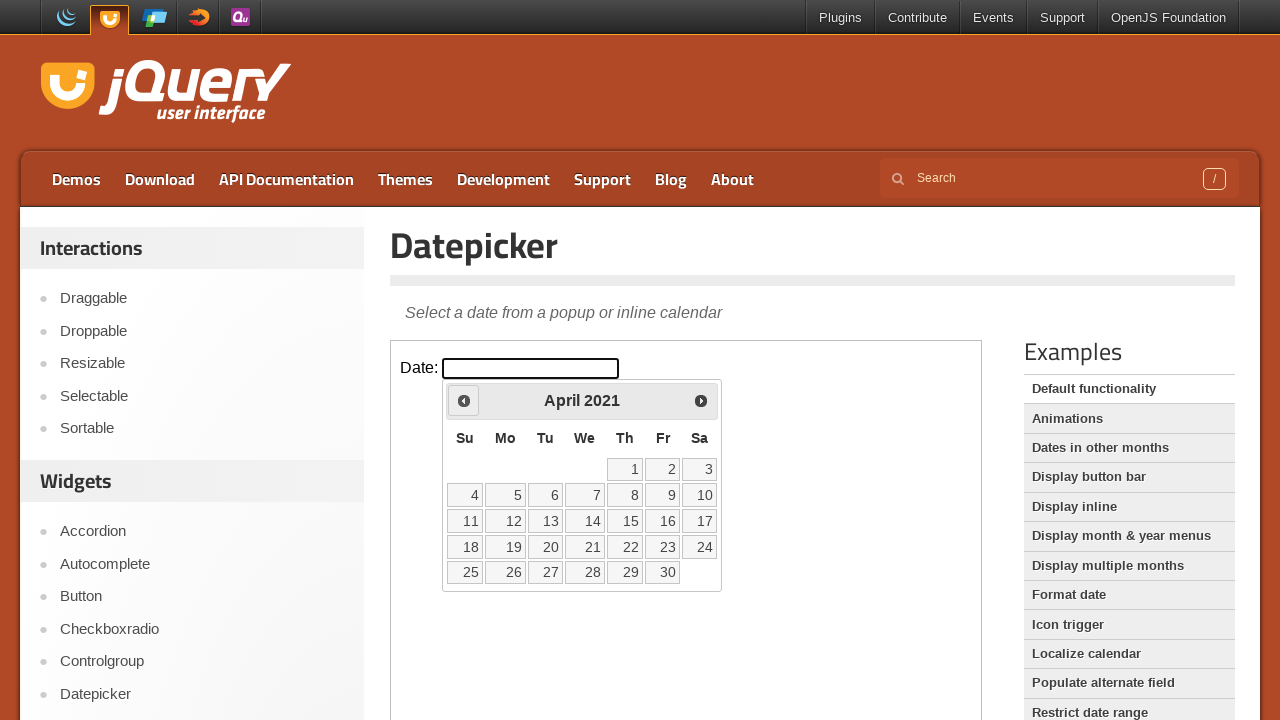

Clicked previous month button to navigate backwards from April 2021 at (464, 400) on iframe >> nth=0 >> internal:control=enter-frame >> span.ui-icon.ui-icon-circle-t
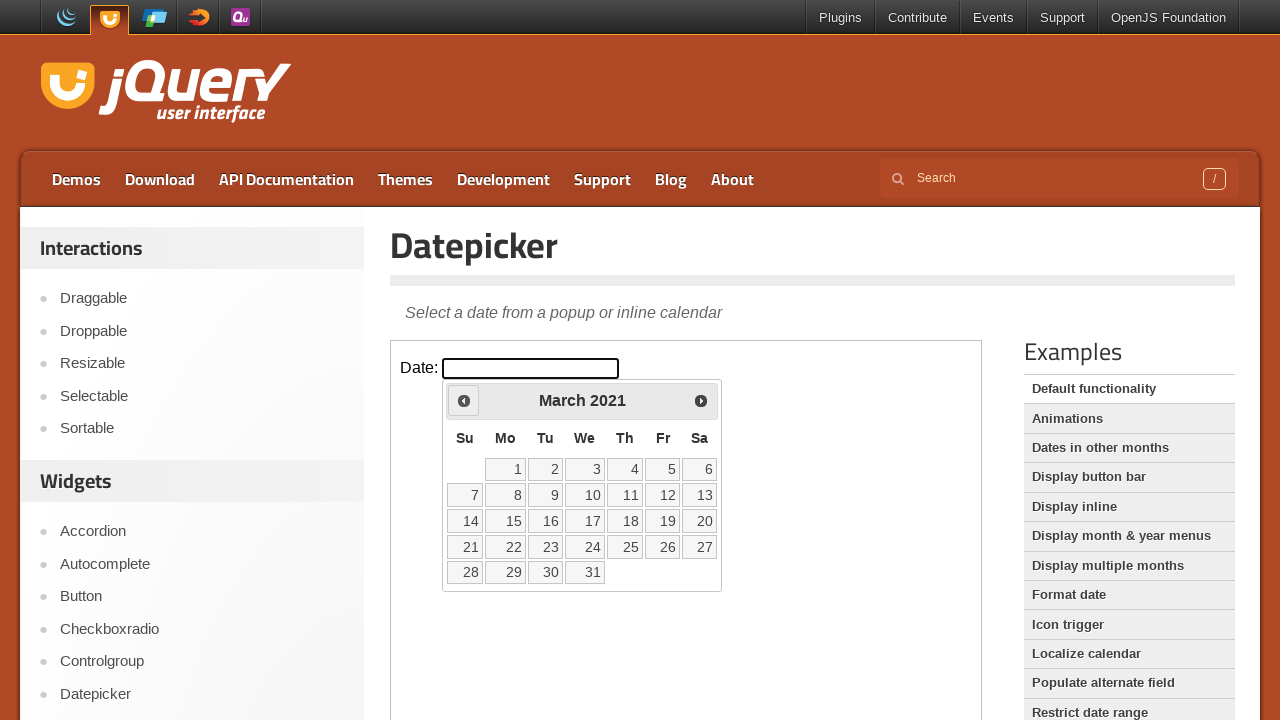

Checked current date: March 2021
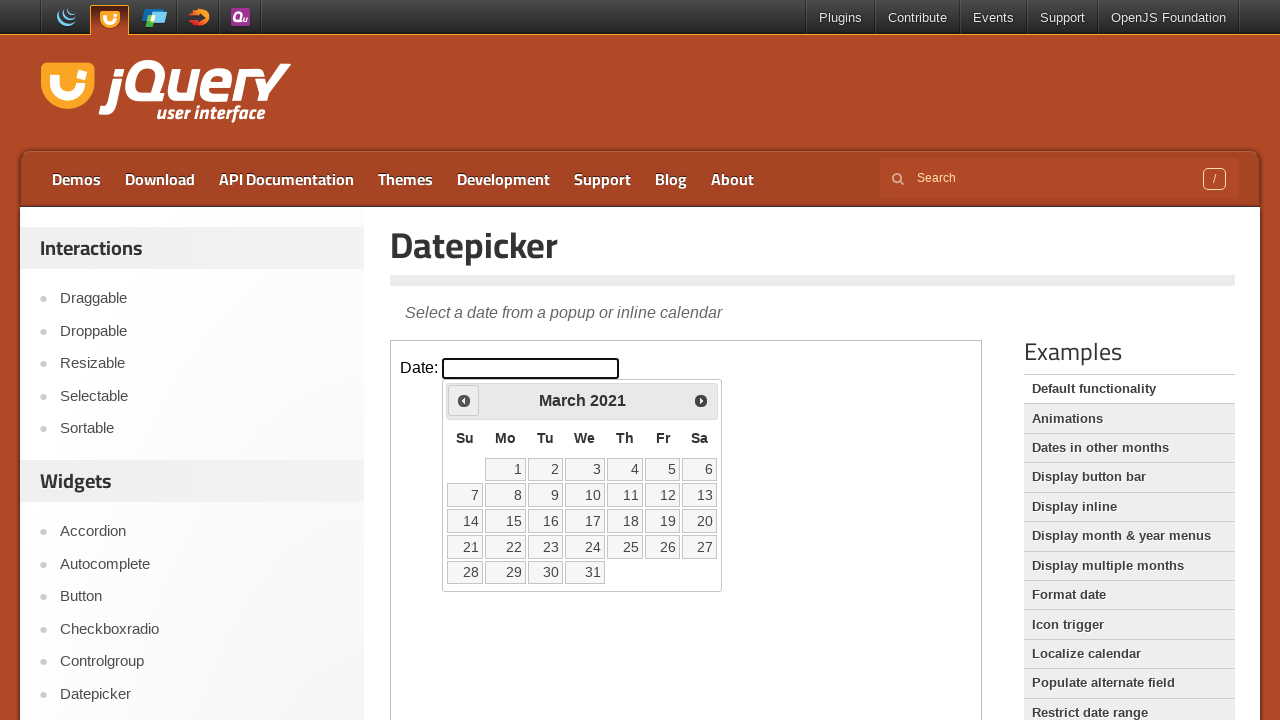

Clicked previous month button to navigate backwards from March 2021 at (464, 400) on iframe >> nth=0 >> internal:control=enter-frame >> span.ui-icon.ui-icon-circle-t
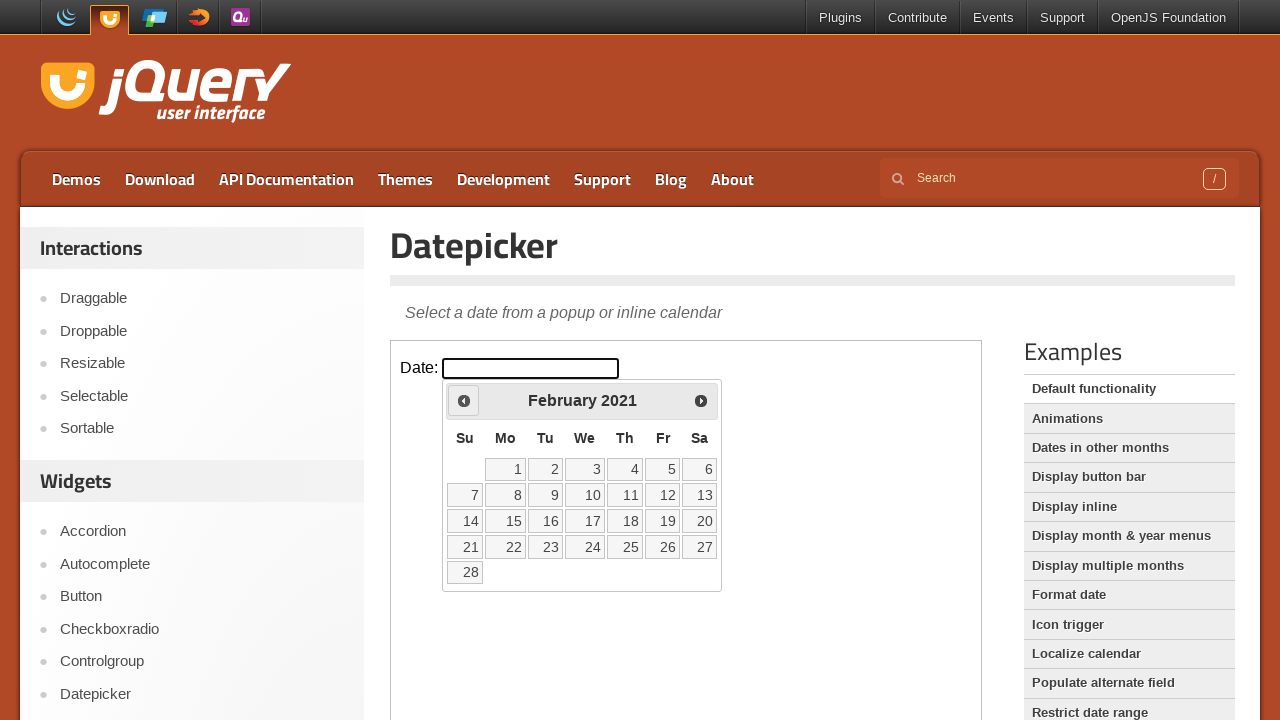

Checked current date: February 2021
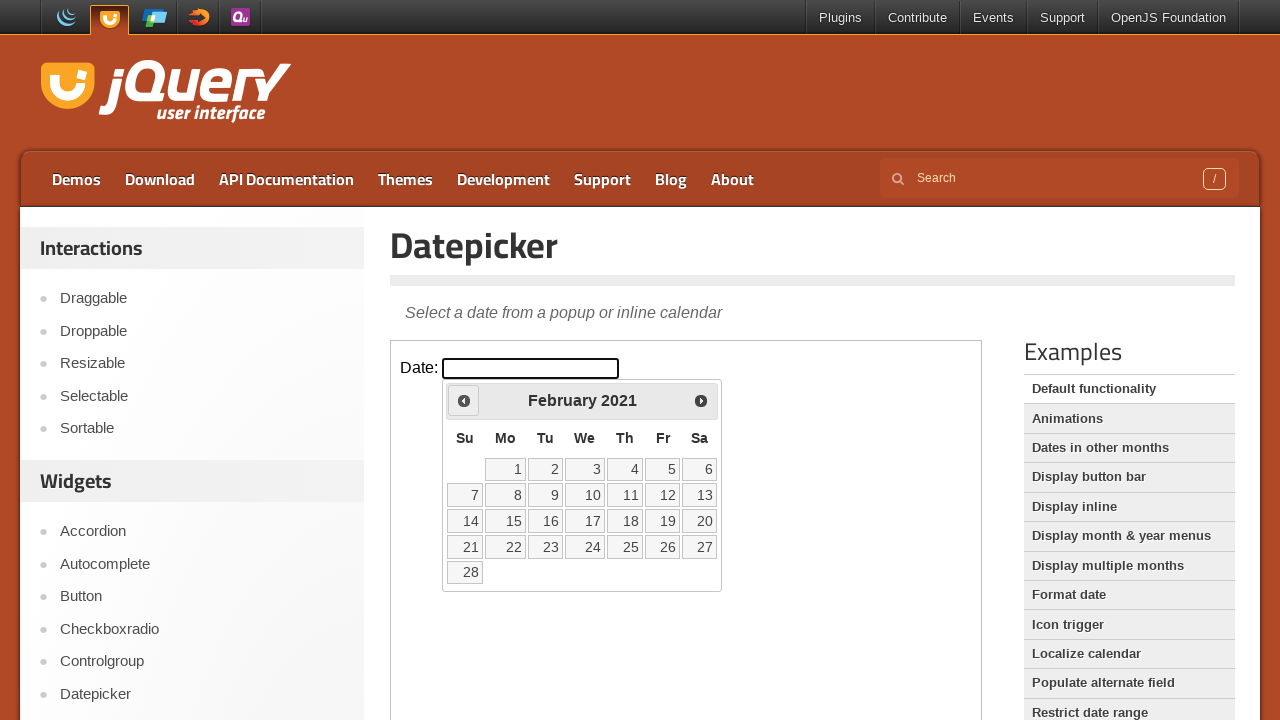

Clicked previous month button to navigate backwards from February 2021 at (464, 400) on iframe >> nth=0 >> internal:control=enter-frame >> span.ui-icon.ui-icon-circle-t
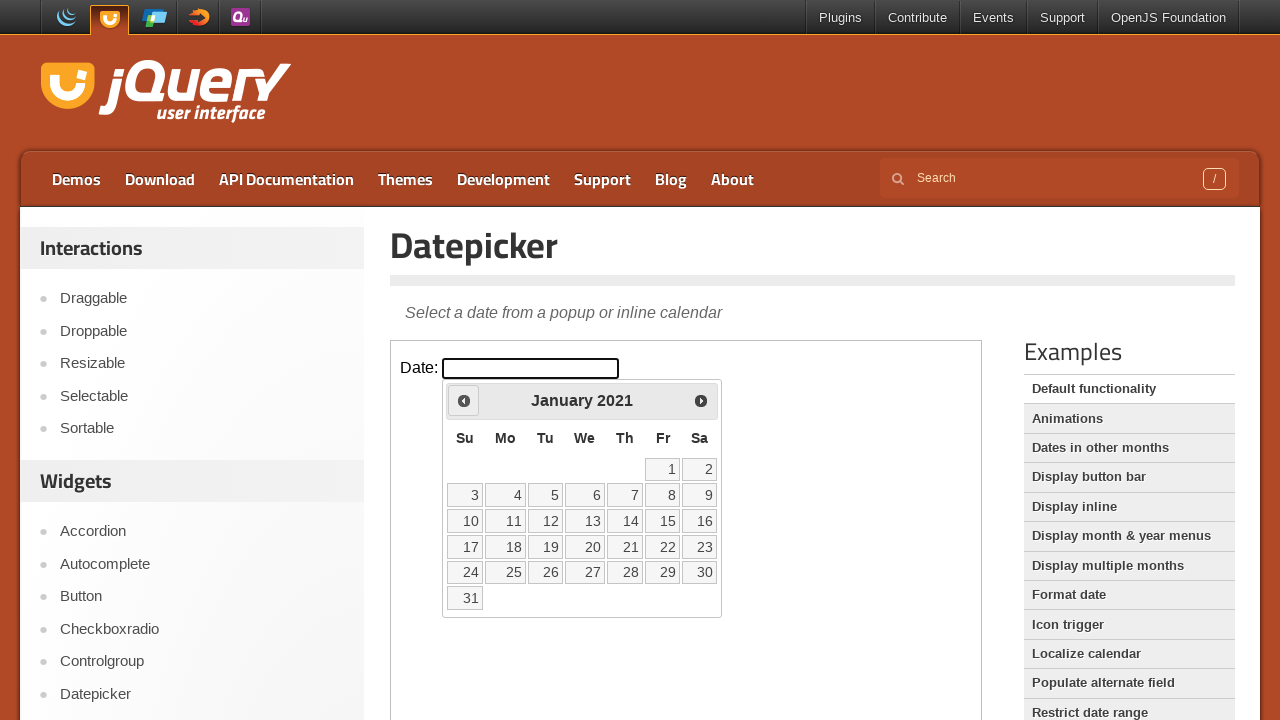

Checked current date: January 2021
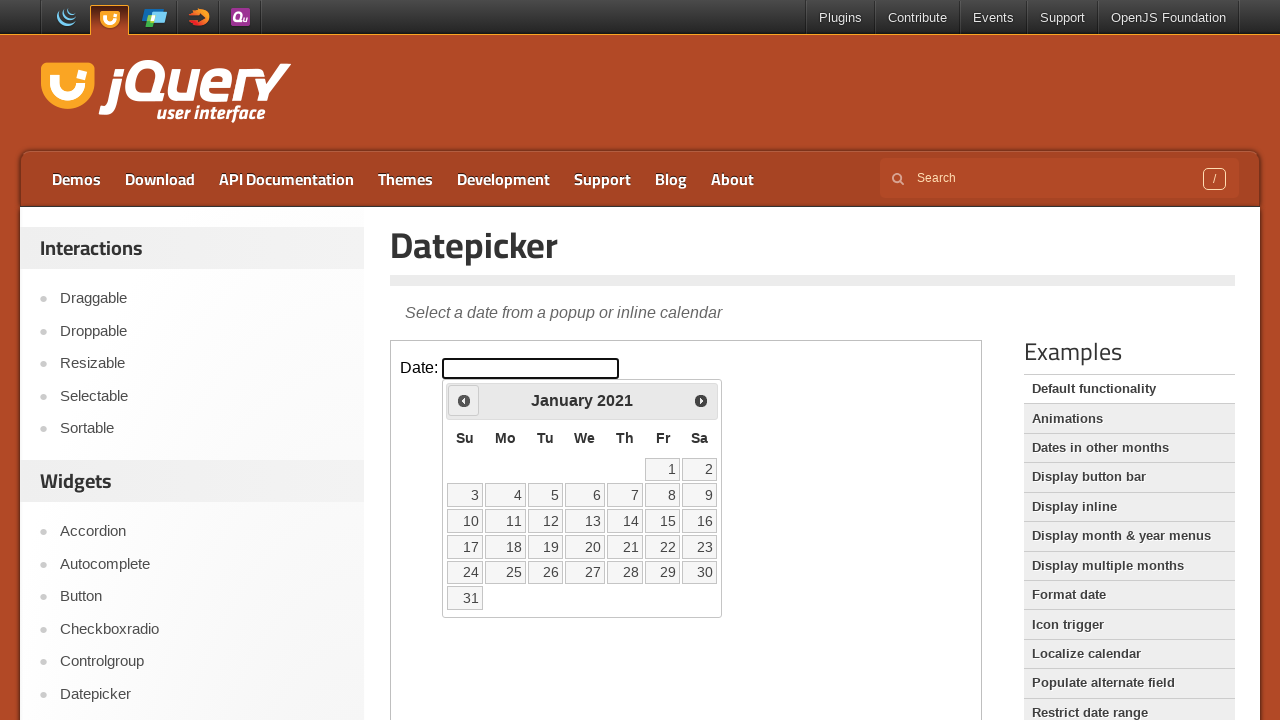

Clicked previous month button to navigate backwards from January 2021 at (464, 400) on iframe >> nth=0 >> internal:control=enter-frame >> span.ui-icon.ui-icon-circle-t
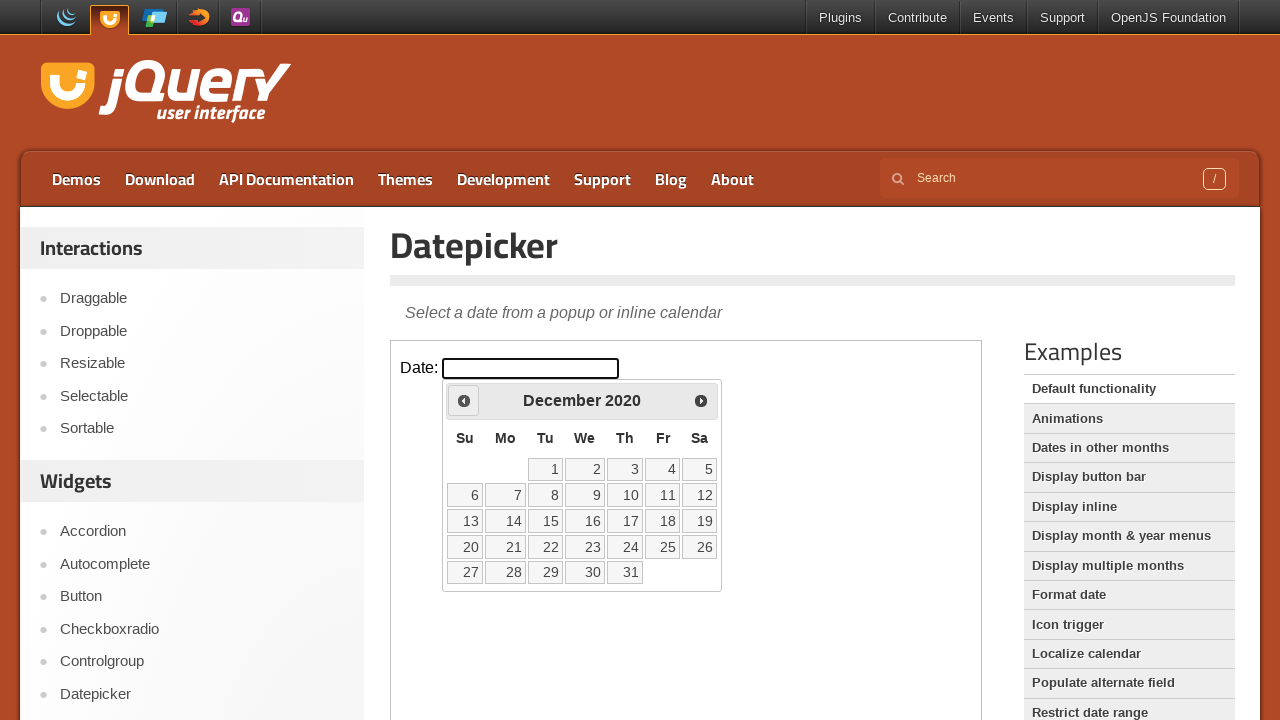

Checked current date: December 2020
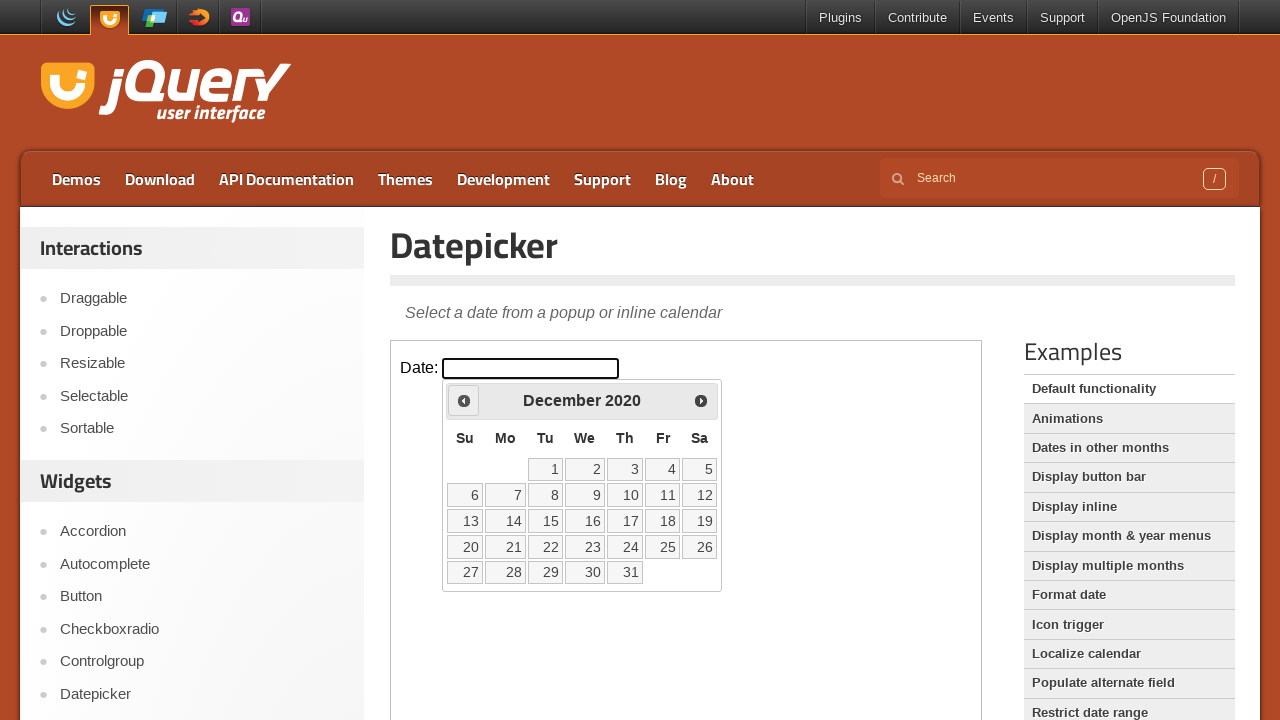

Clicked previous month button to navigate backwards from December 2020 at (464, 400) on iframe >> nth=0 >> internal:control=enter-frame >> span.ui-icon.ui-icon-circle-t
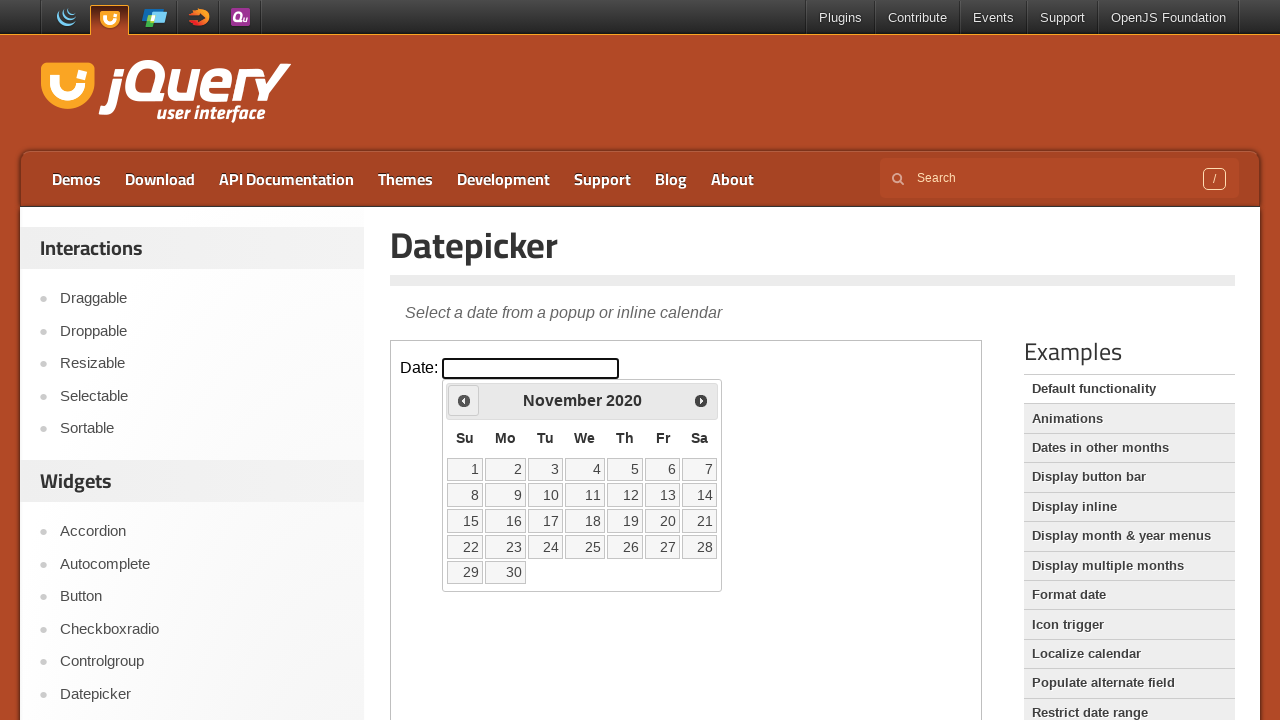

Checked current date: November 2020
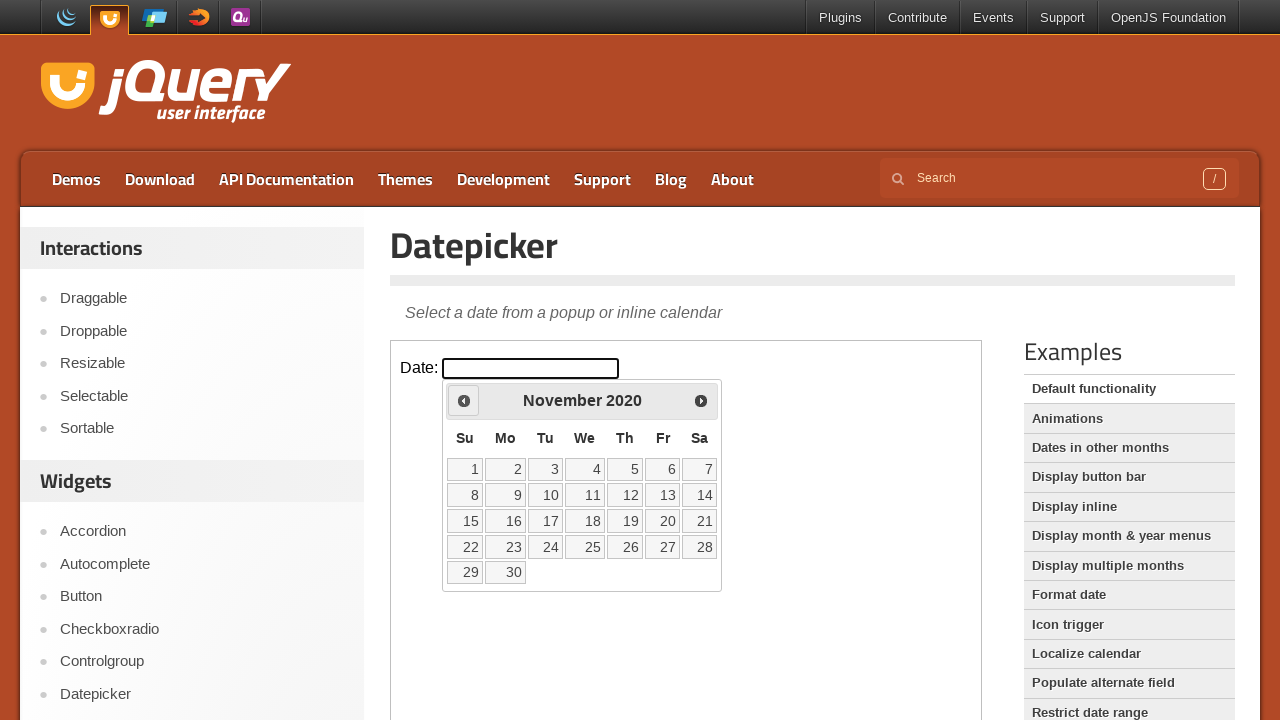

Clicked previous month button to navigate backwards from November 2020 at (464, 400) on iframe >> nth=0 >> internal:control=enter-frame >> span.ui-icon.ui-icon-circle-t
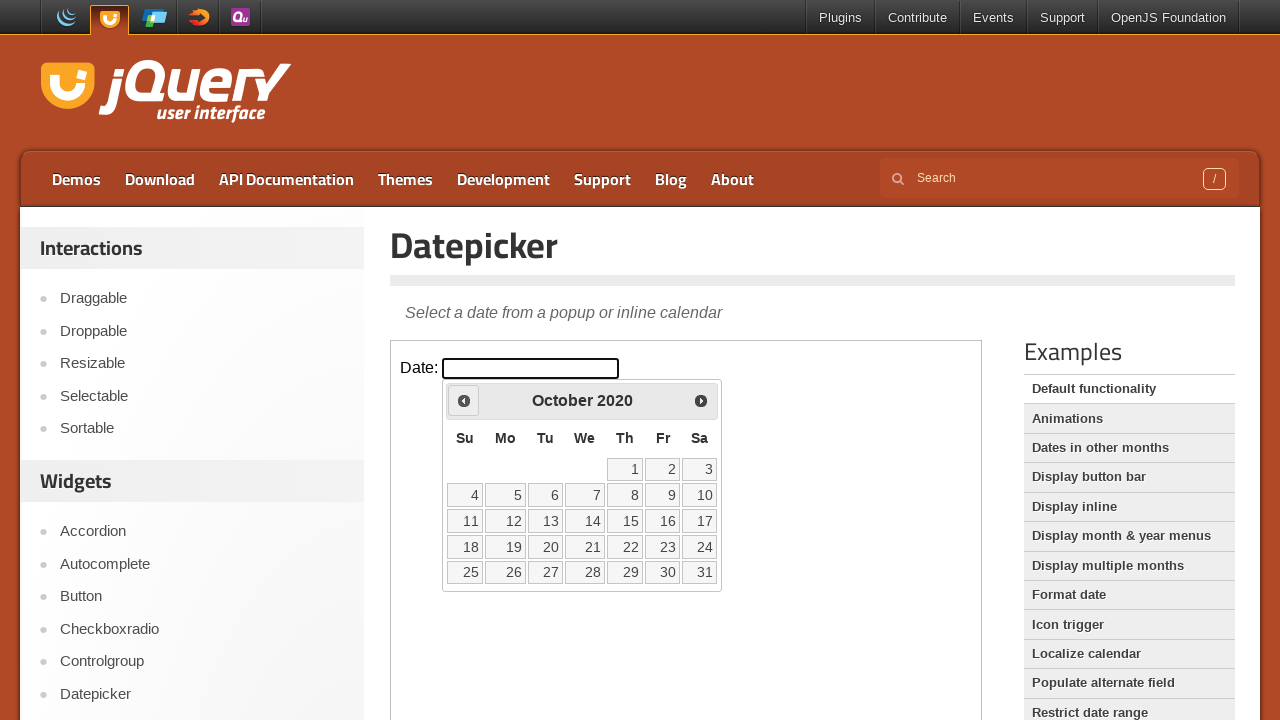

Checked current date: October 2020
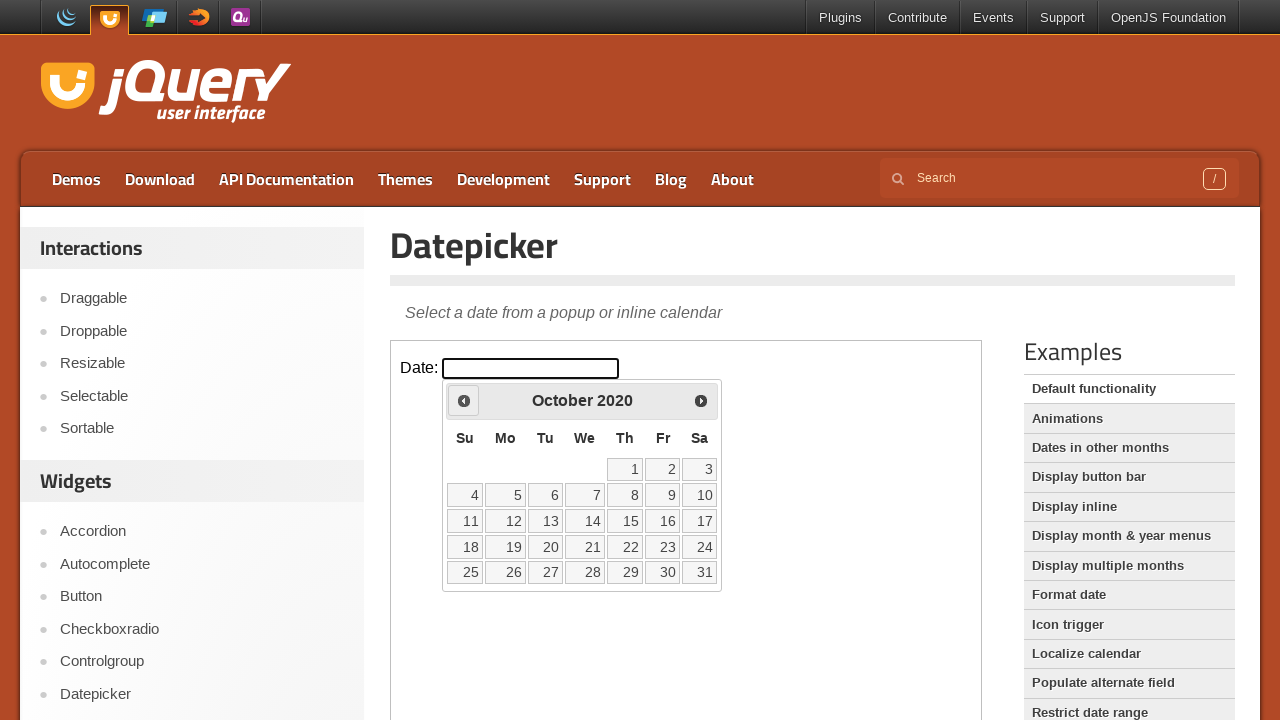

Clicked previous month button to navigate backwards from October 2020 at (464, 400) on iframe >> nth=0 >> internal:control=enter-frame >> span.ui-icon.ui-icon-circle-t
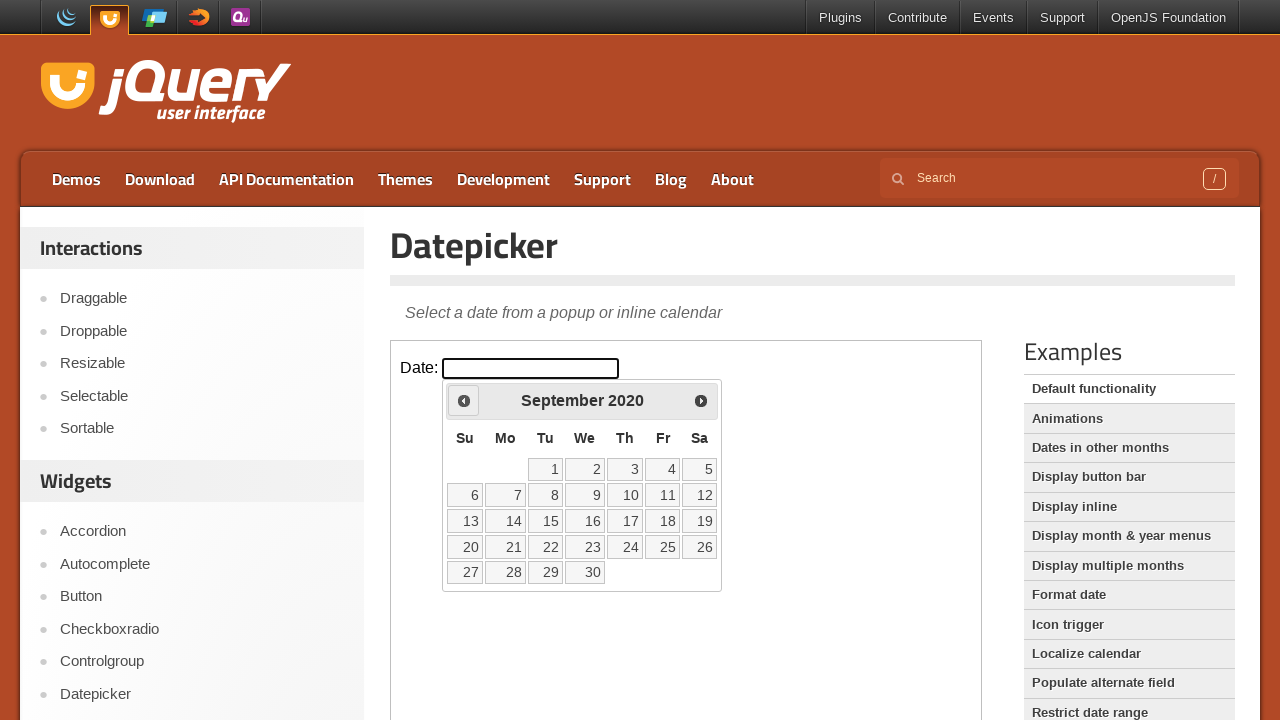

Checked current date: September 2020
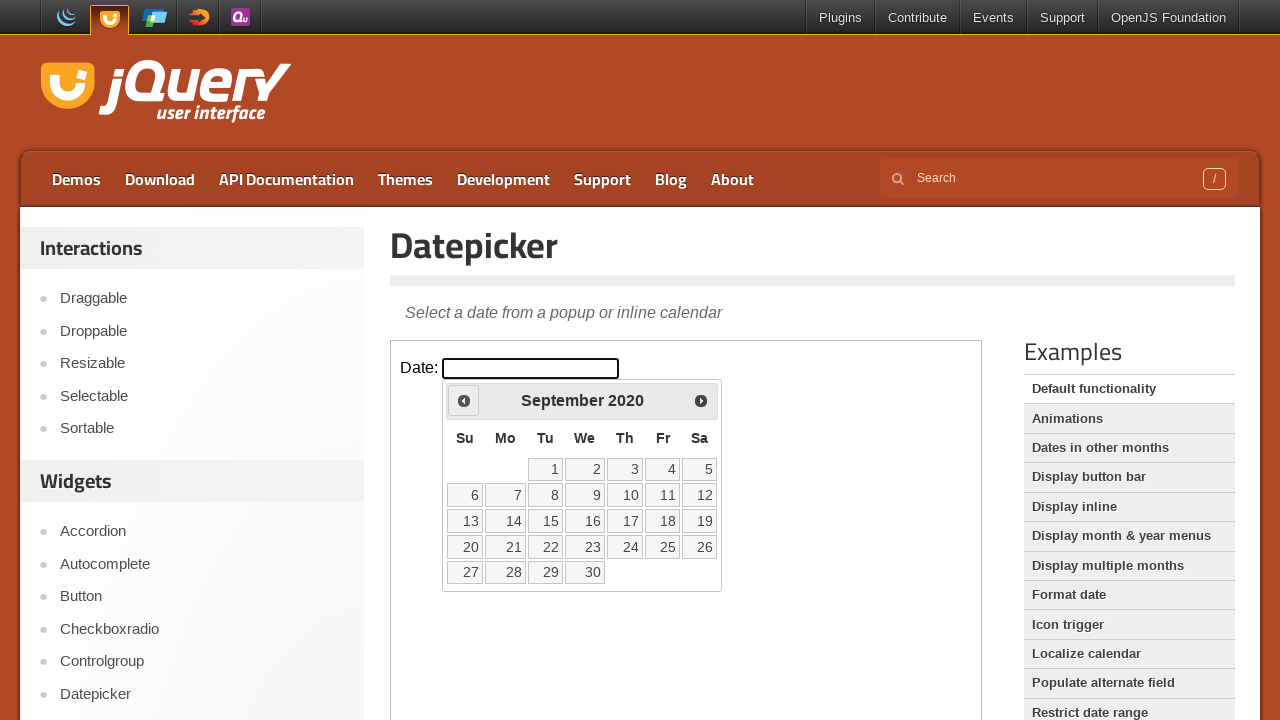

Clicked previous month button to navigate backwards from September 2020 at (464, 400) on iframe >> nth=0 >> internal:control=enter-frame >> span.ui-icon.ui-icon-circle-t
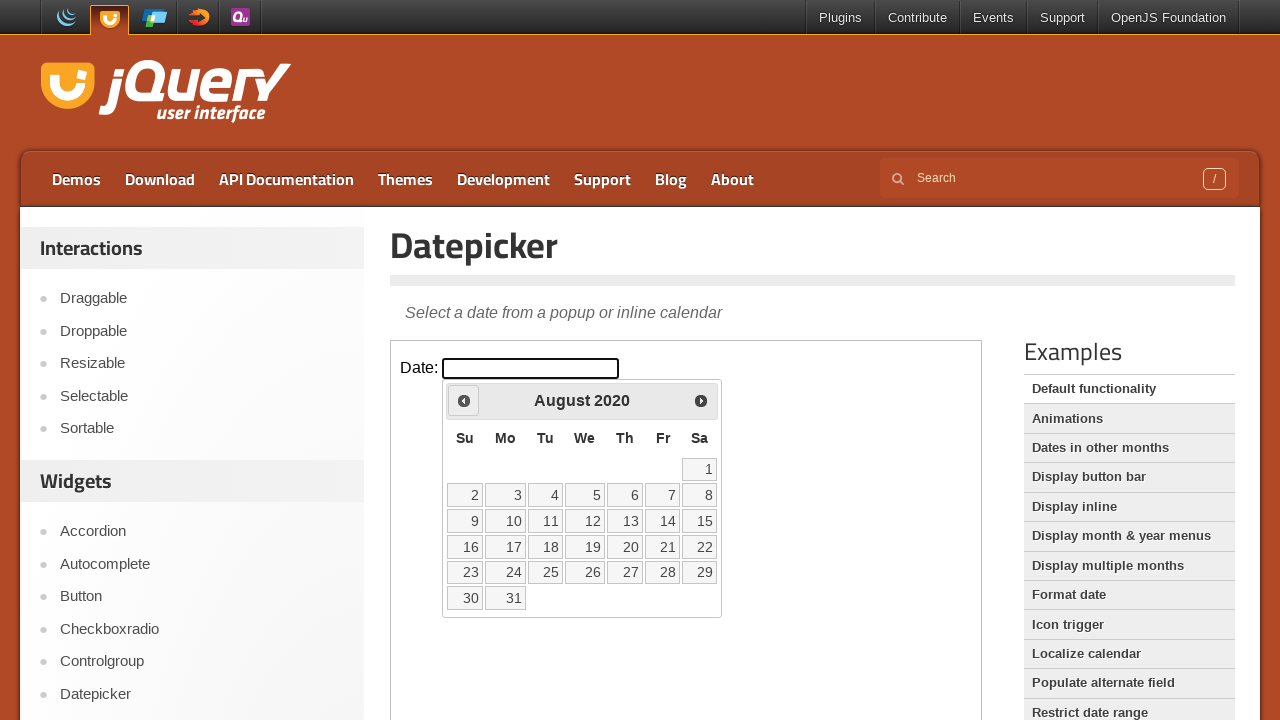

Checked current date: August 2020
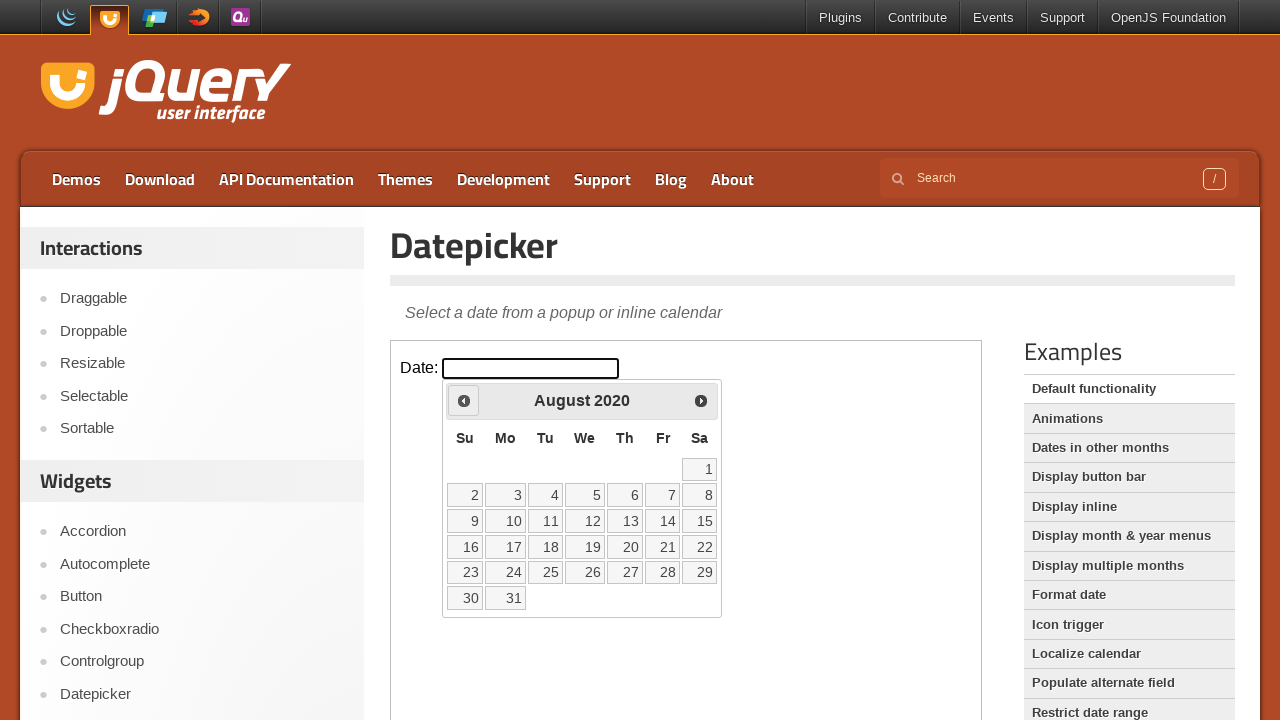

Clicked previous month button to navigate backwards from August 2020 at (464, 400) on iframe >> nth=0 >> internal:control=enter-frame >> span.ui-icon.ui-icon-circle-t
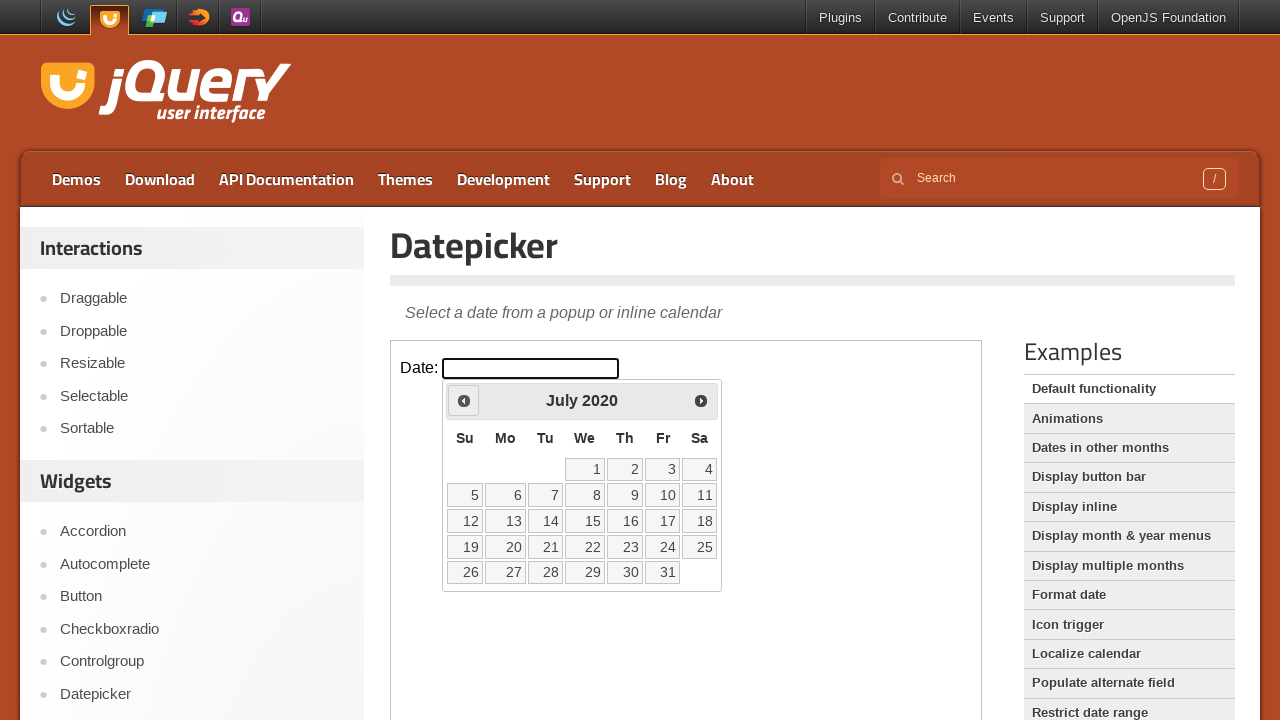

Checked current date: July 2020
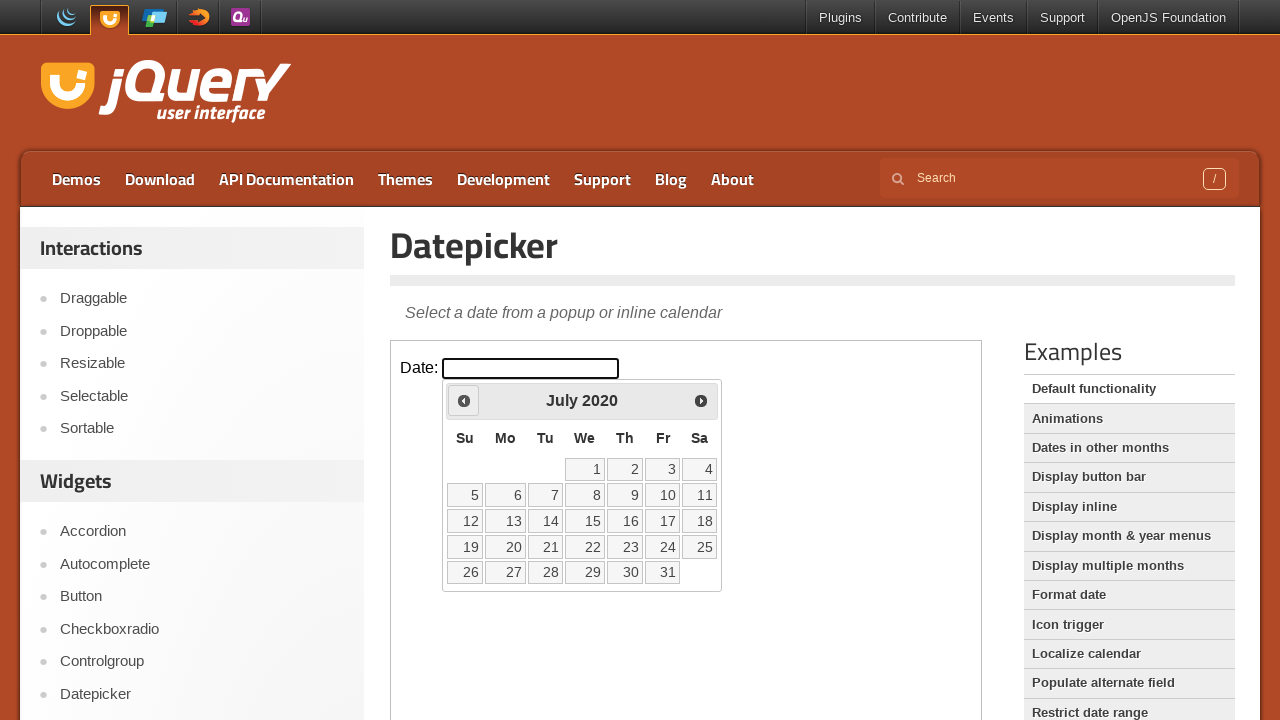

Clicked previous month button to navigate backwards from July 2020 at (464, 400) on iframe >> nth=0 >> internal:control=enter-frame >> span.ui-icon.ui-icon-circle-t
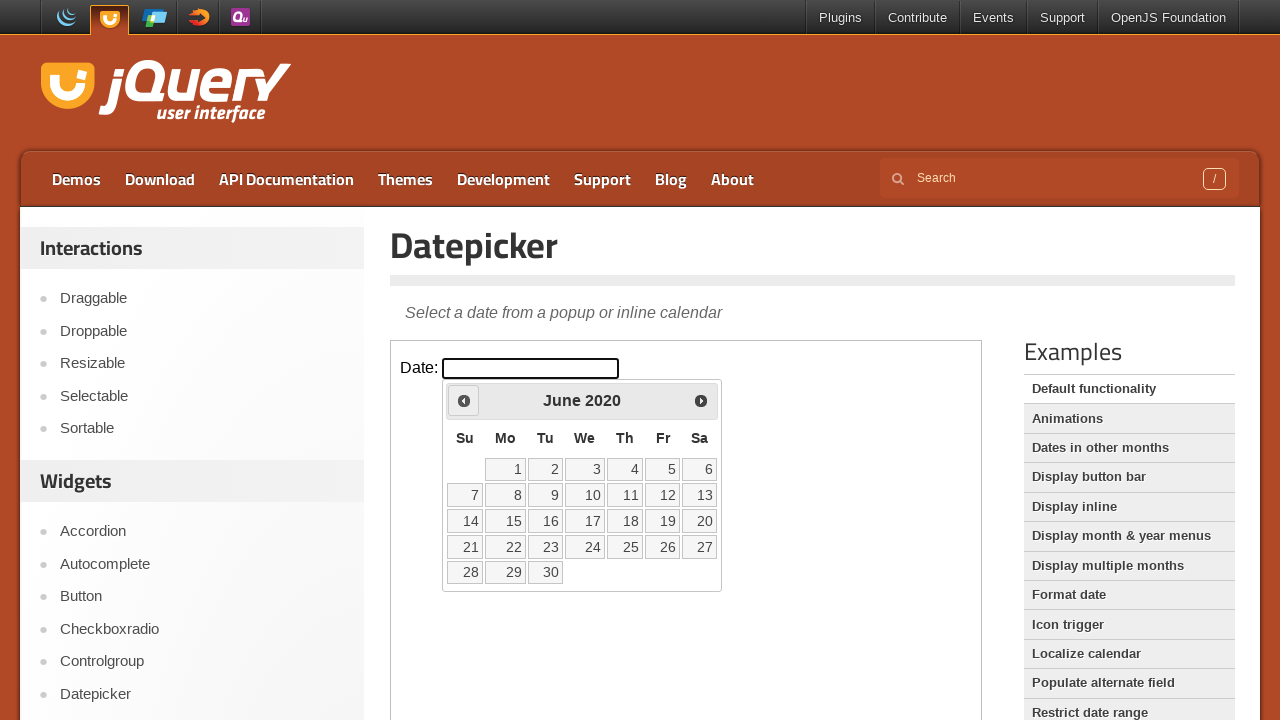

Checked current date: June 2020
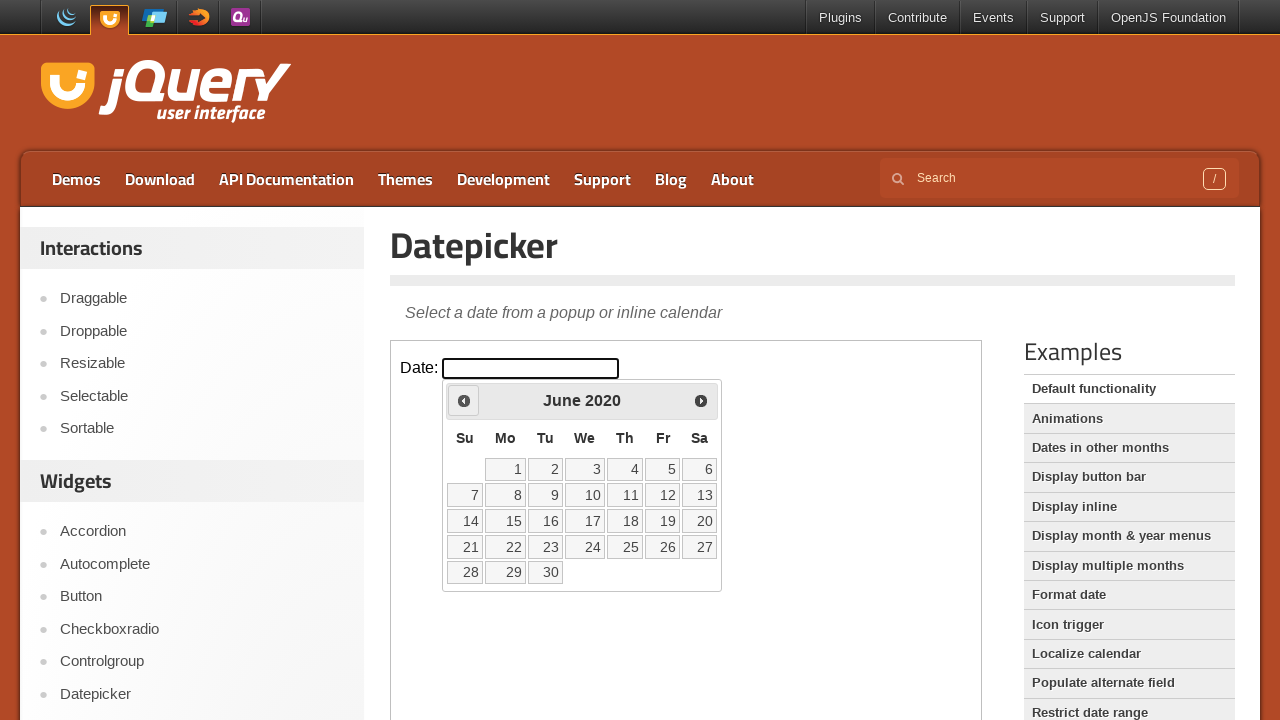

Clicked previous month button to navigate backwards from June 2020 at (464, 400) on iframe >> nth=0 >> internal:control=enter-frame >> span.ui-icon.ui-icon-circle-t
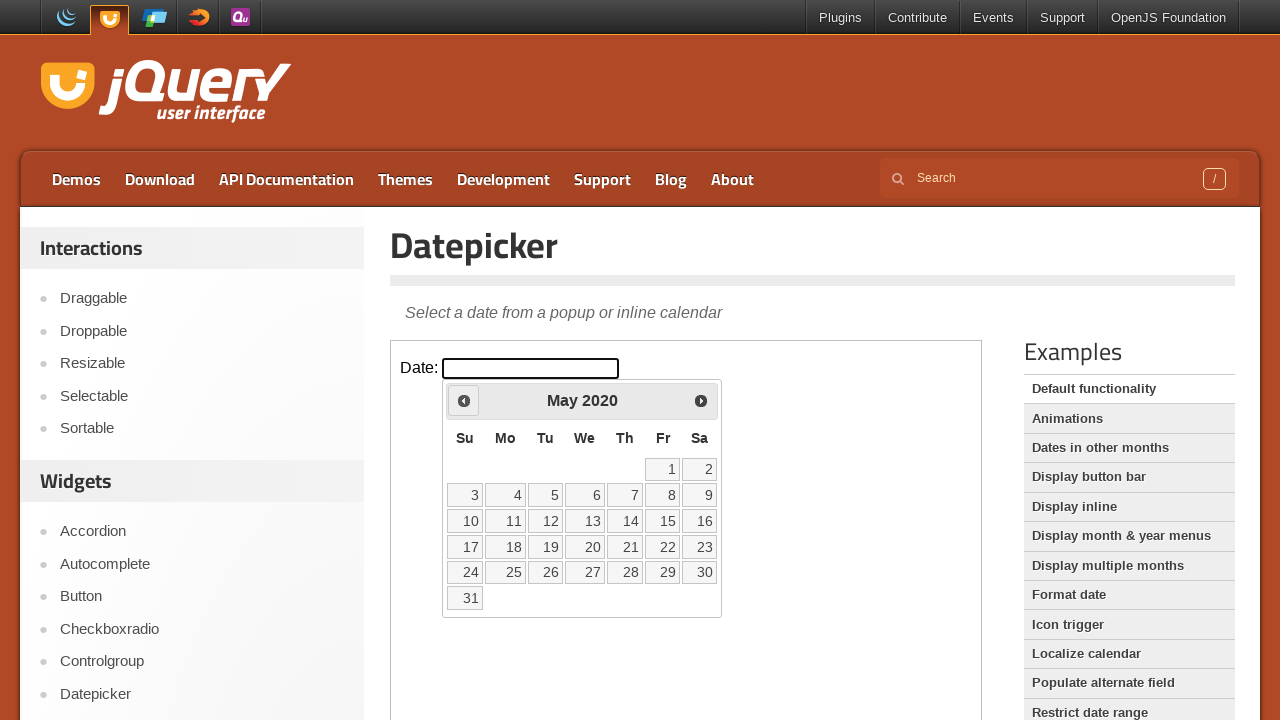

Checked current date: May 2020
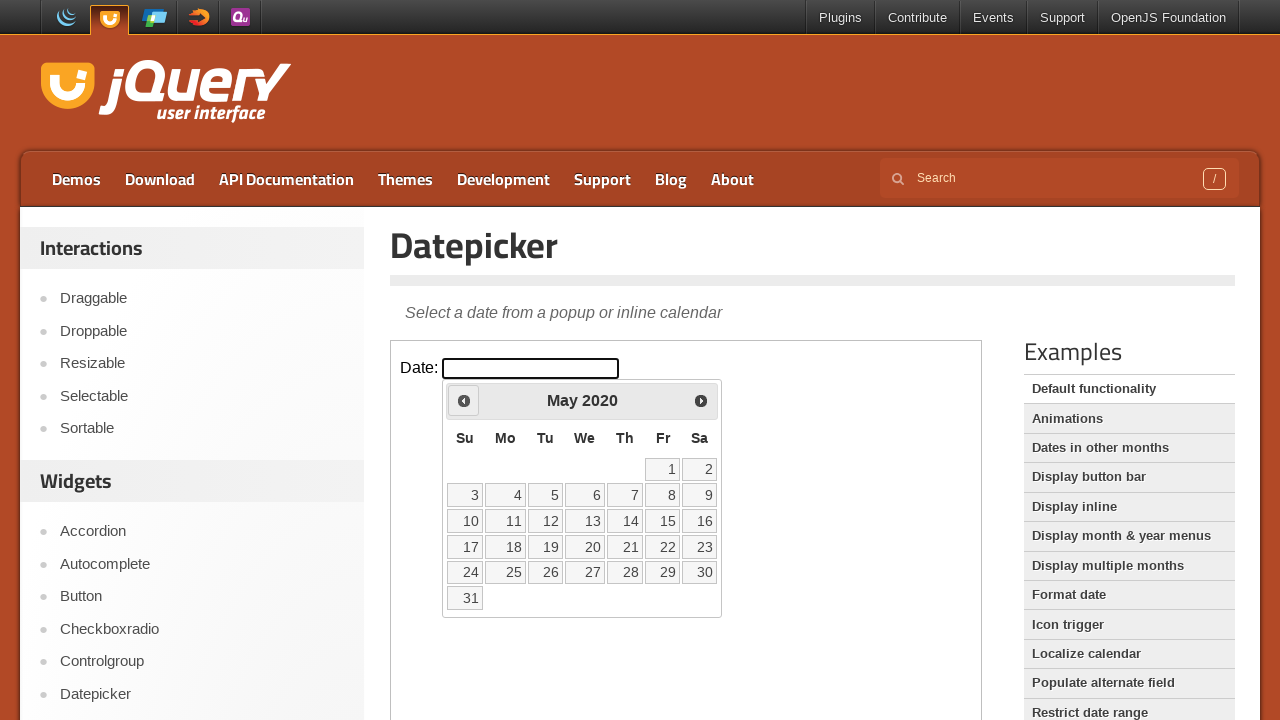

Reached target month (May 2020)
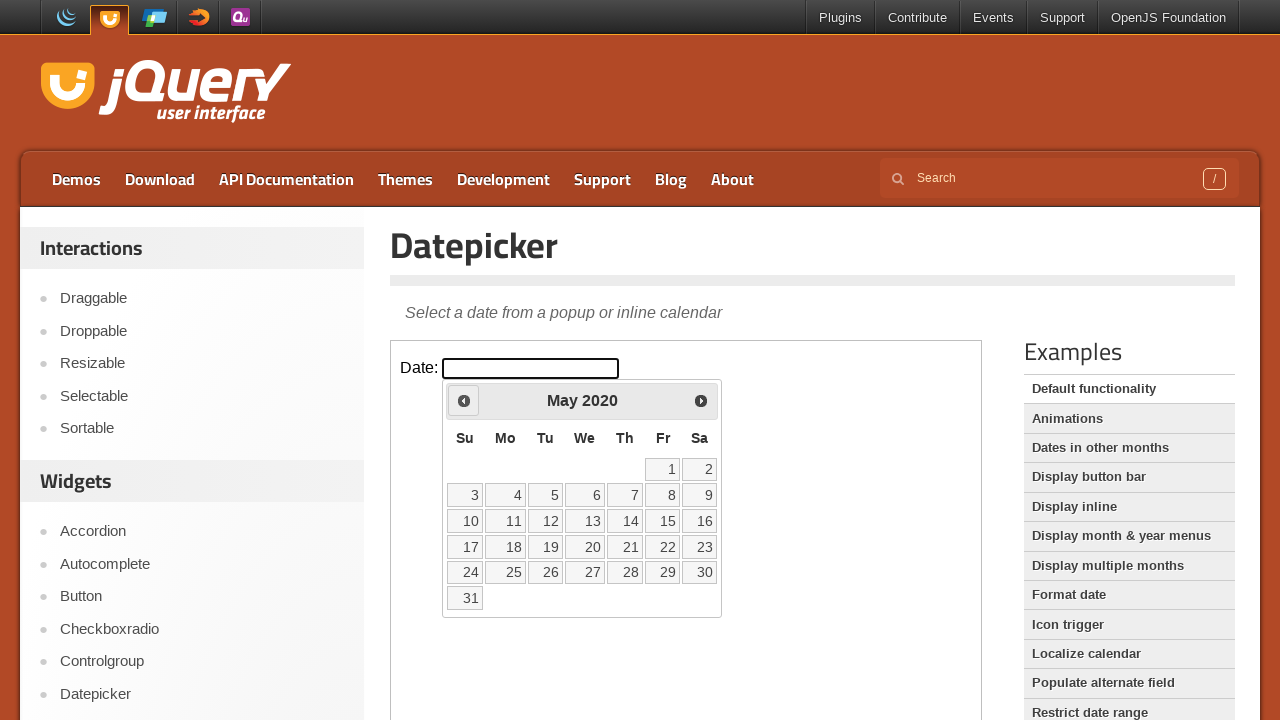

Selected date May 24, 2020 from the calendar at (465, 572) on iframe >> nth=0 >> internal:control=enter-frame >> table.ui-datepicker-calendar 
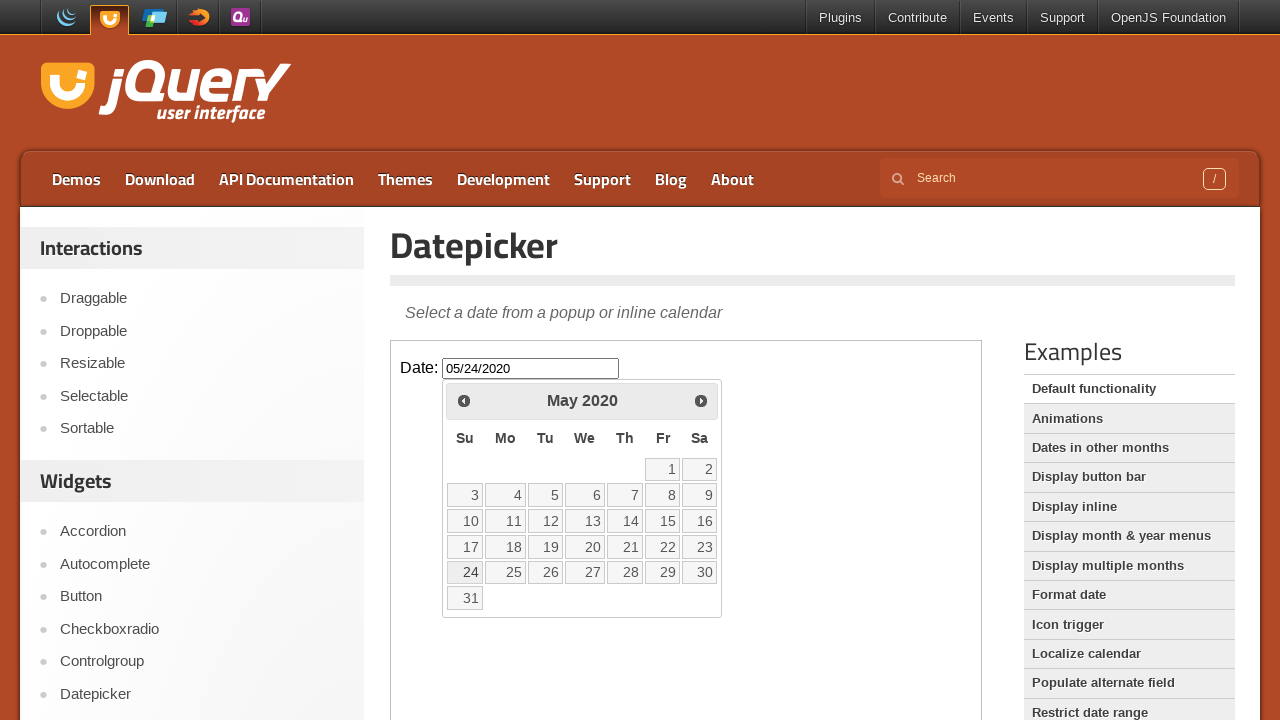

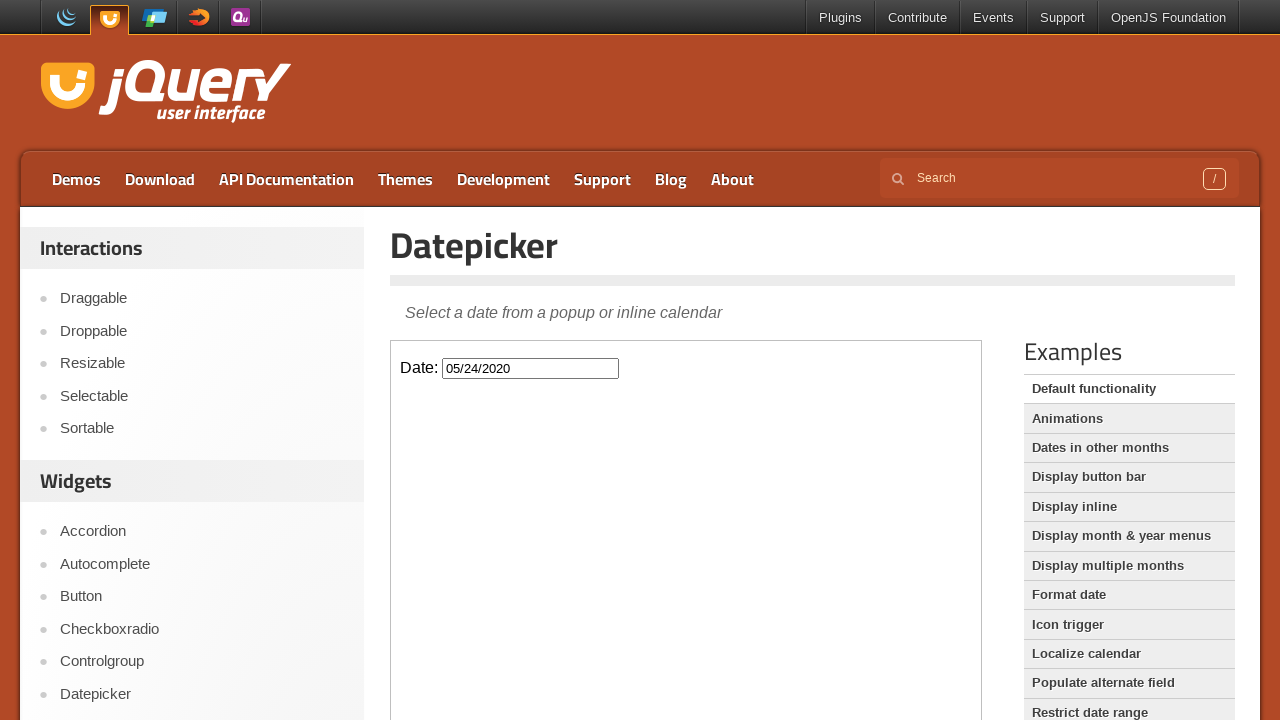